Tests filling a large form by entering the same text into all input fields and clicking the submit button

Starting URL: http://suninjuly.github.io/huge_form.html

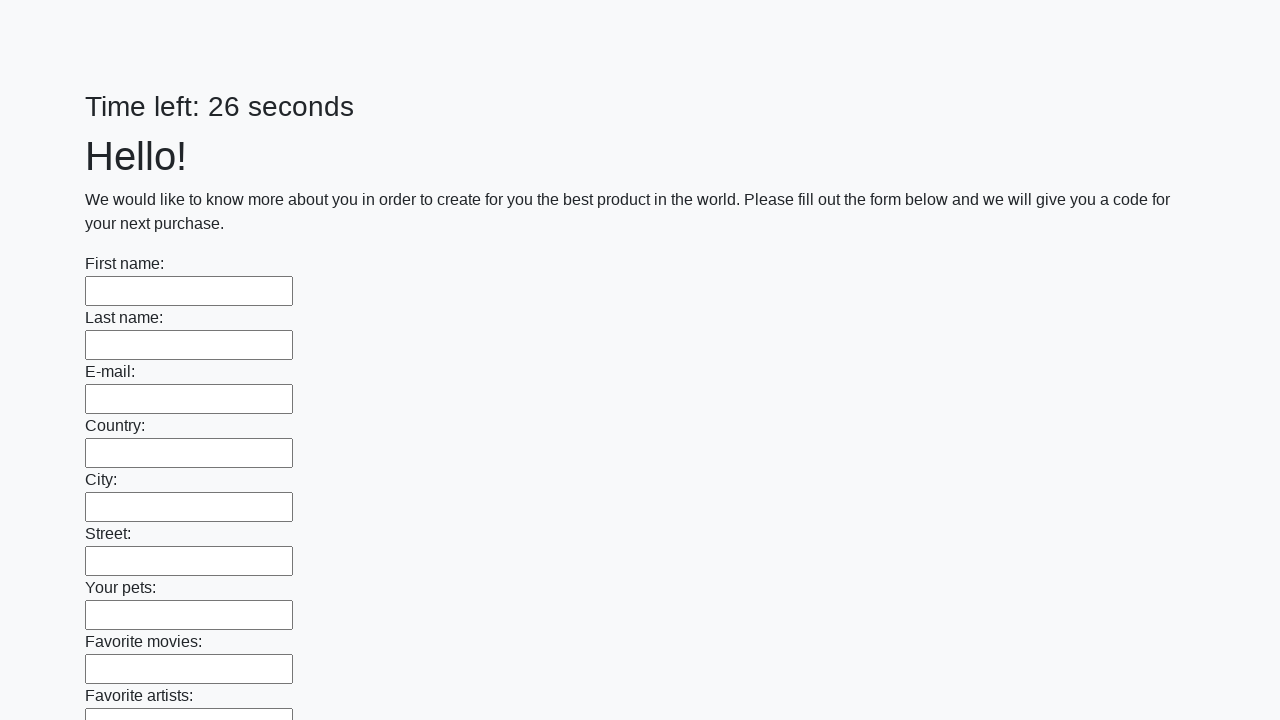

Navigated to huge form page
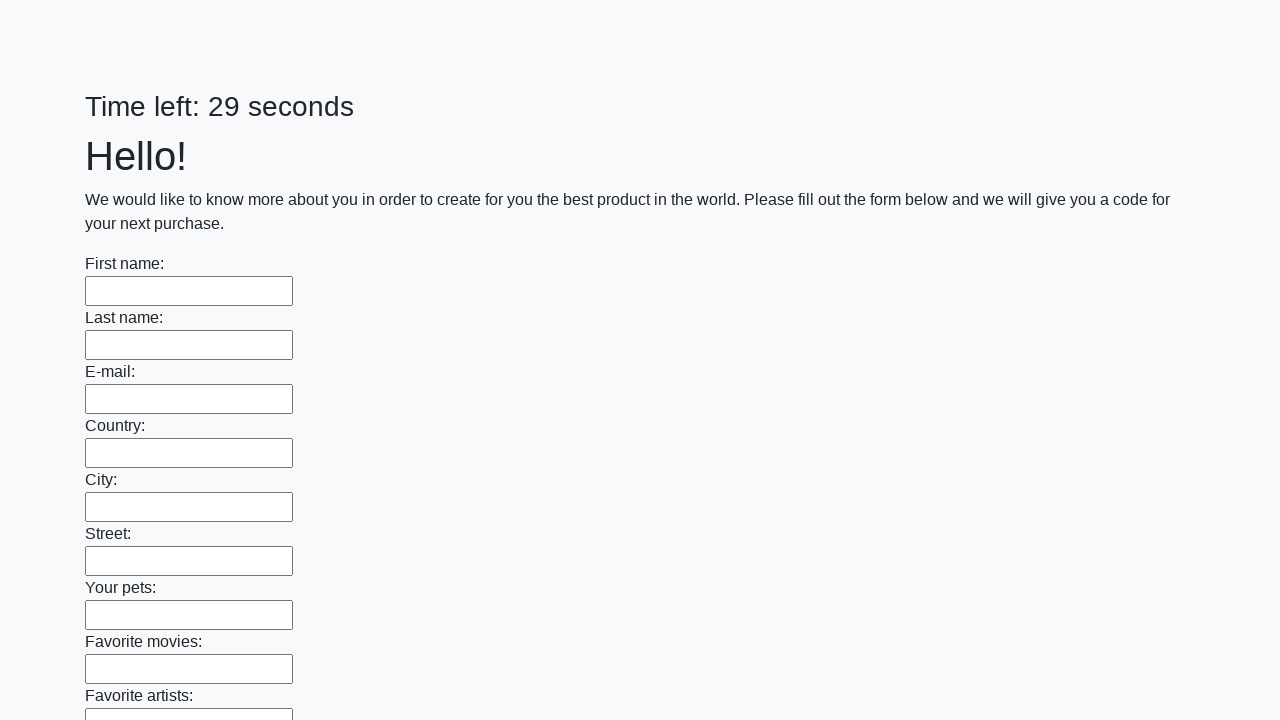

Filled an input field with 'My Answer' on input >> nth=0
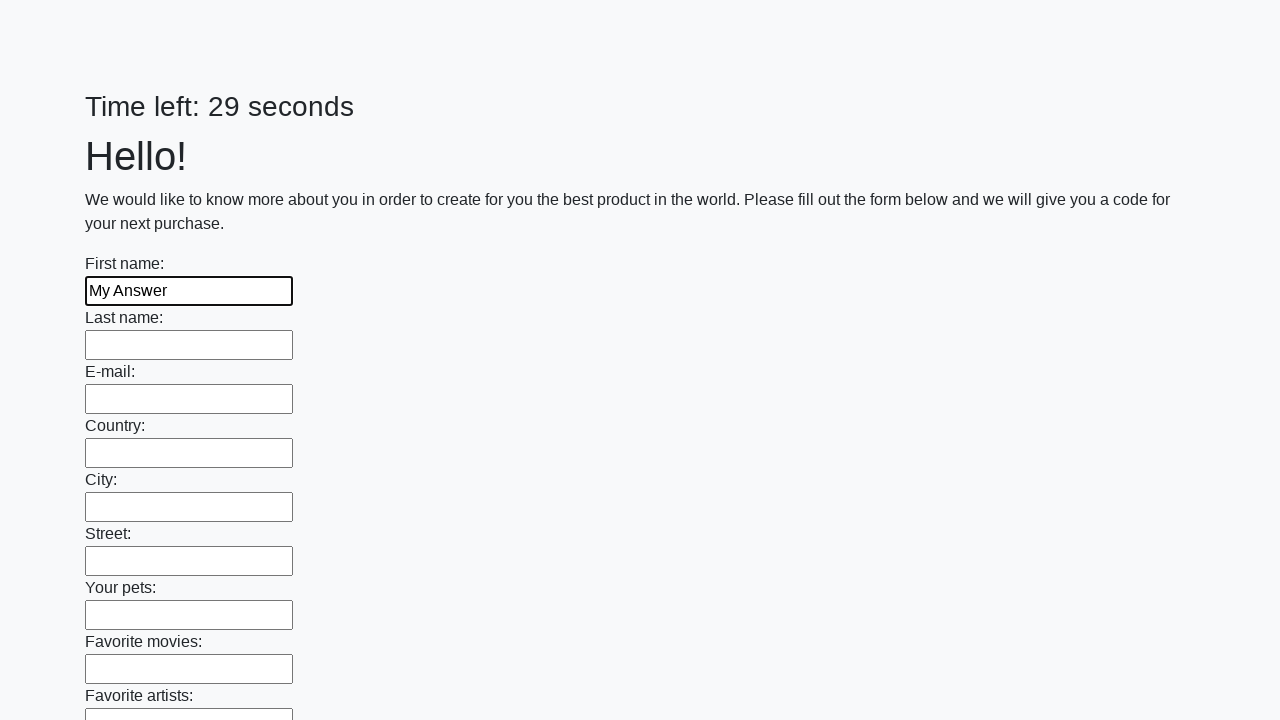

Filled an input field with 'My Answer' on input >> nth=1
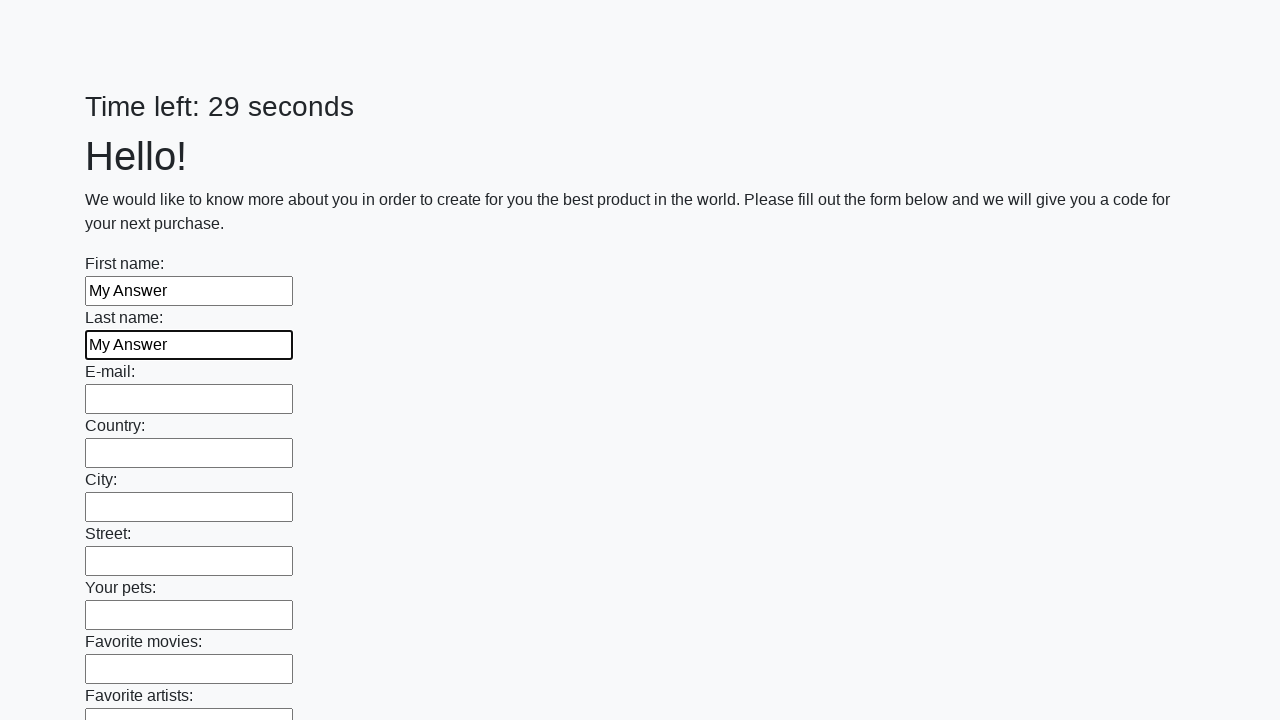

Filled an input field with 'My Answer' on input >> nth=2
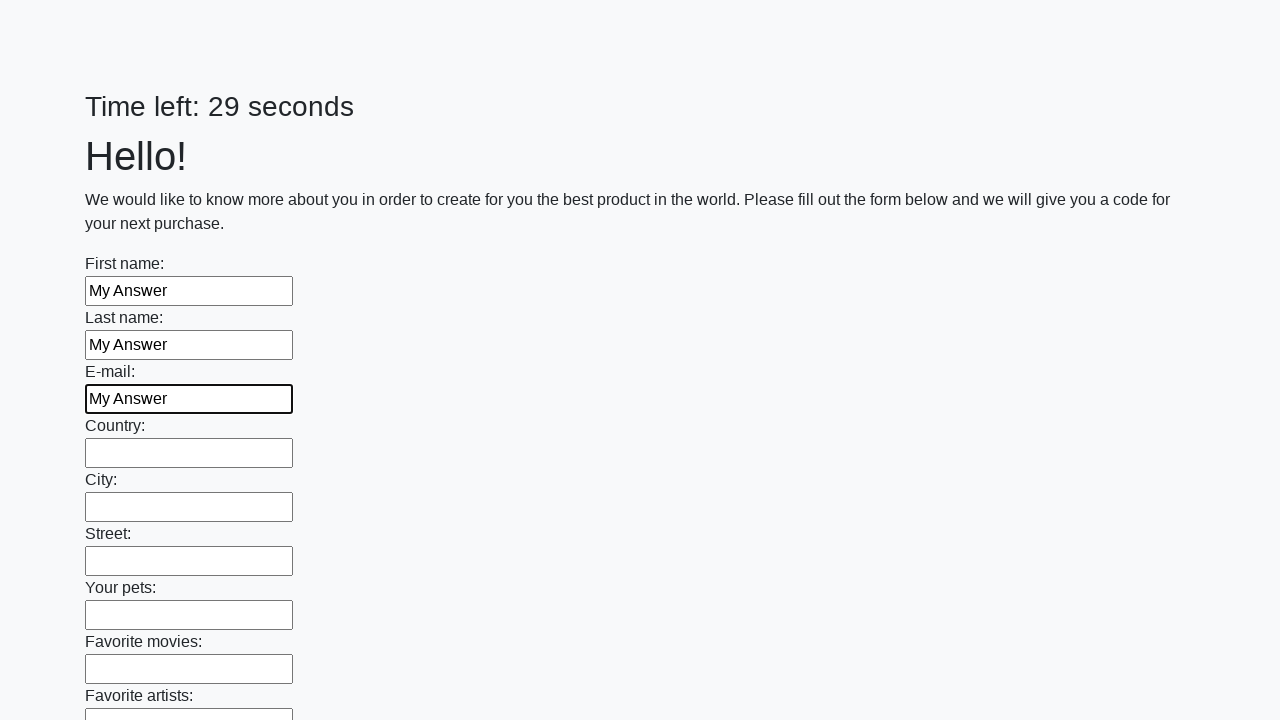

Filled an input field with 'My Answer' on input >> nth=3
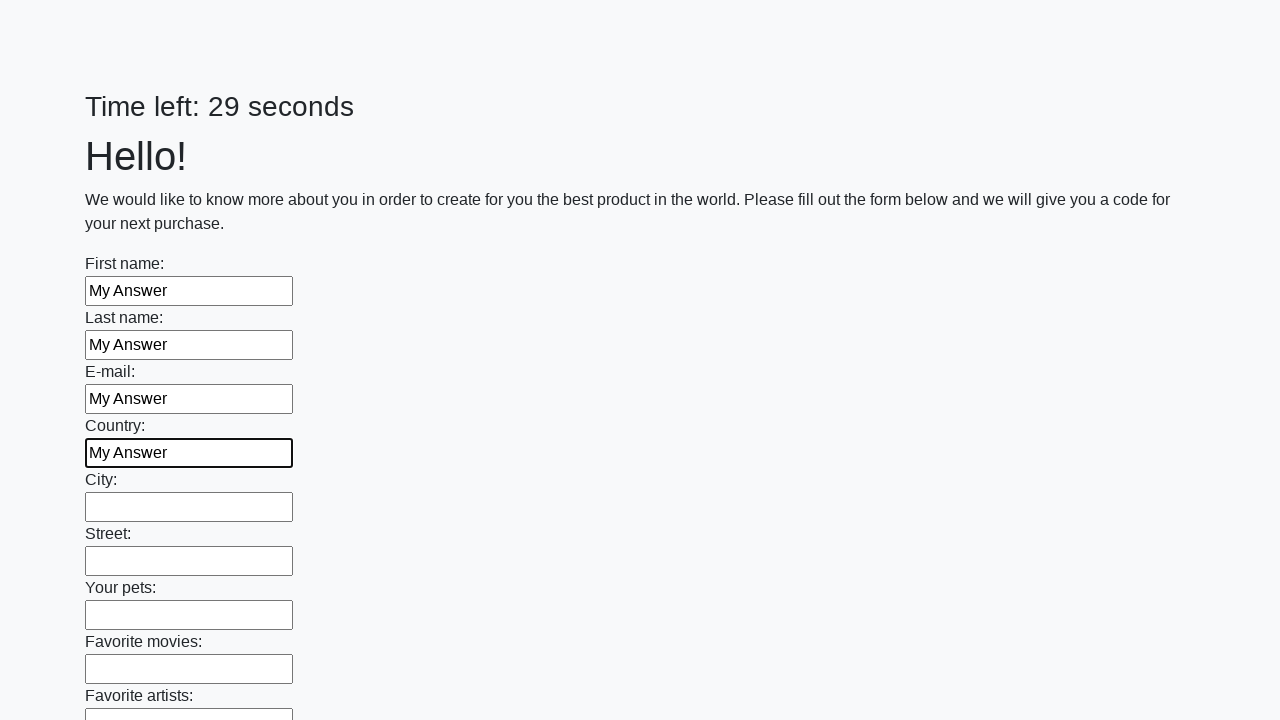

Filled an input field with 'My Answer' on input >> nth=4
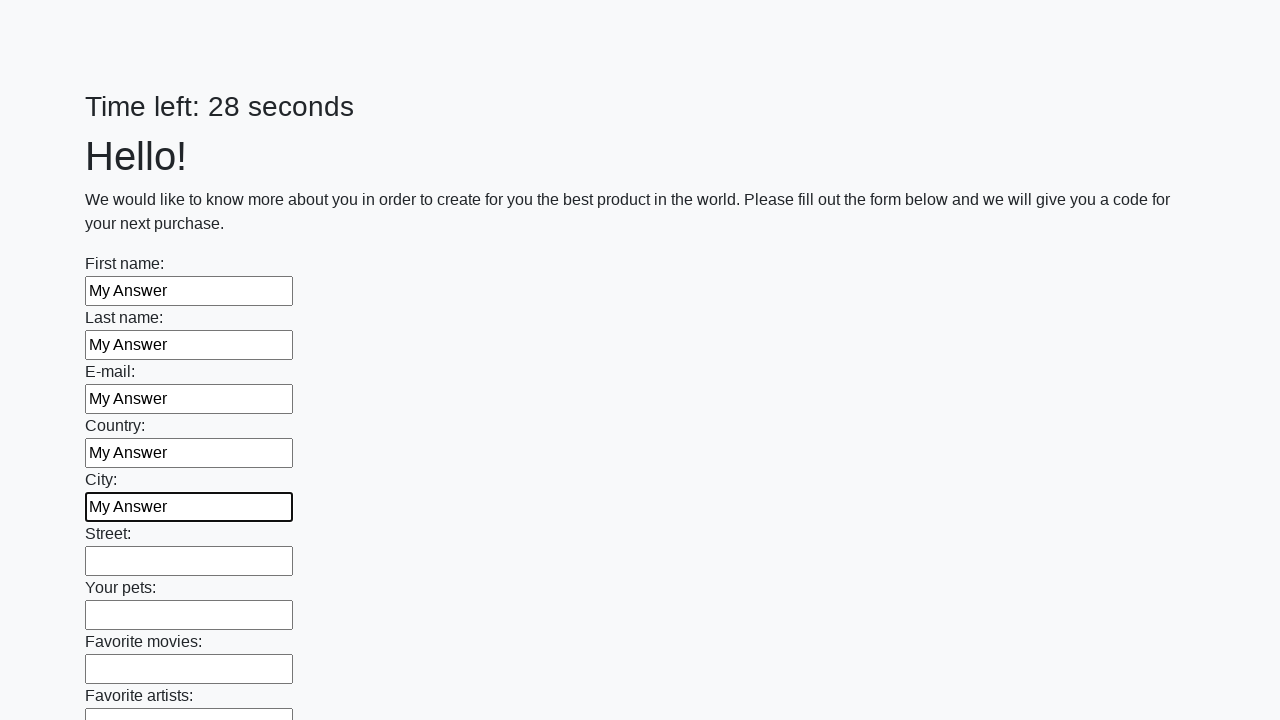

Filled an input field with 'My Answer' on input >> nth=5
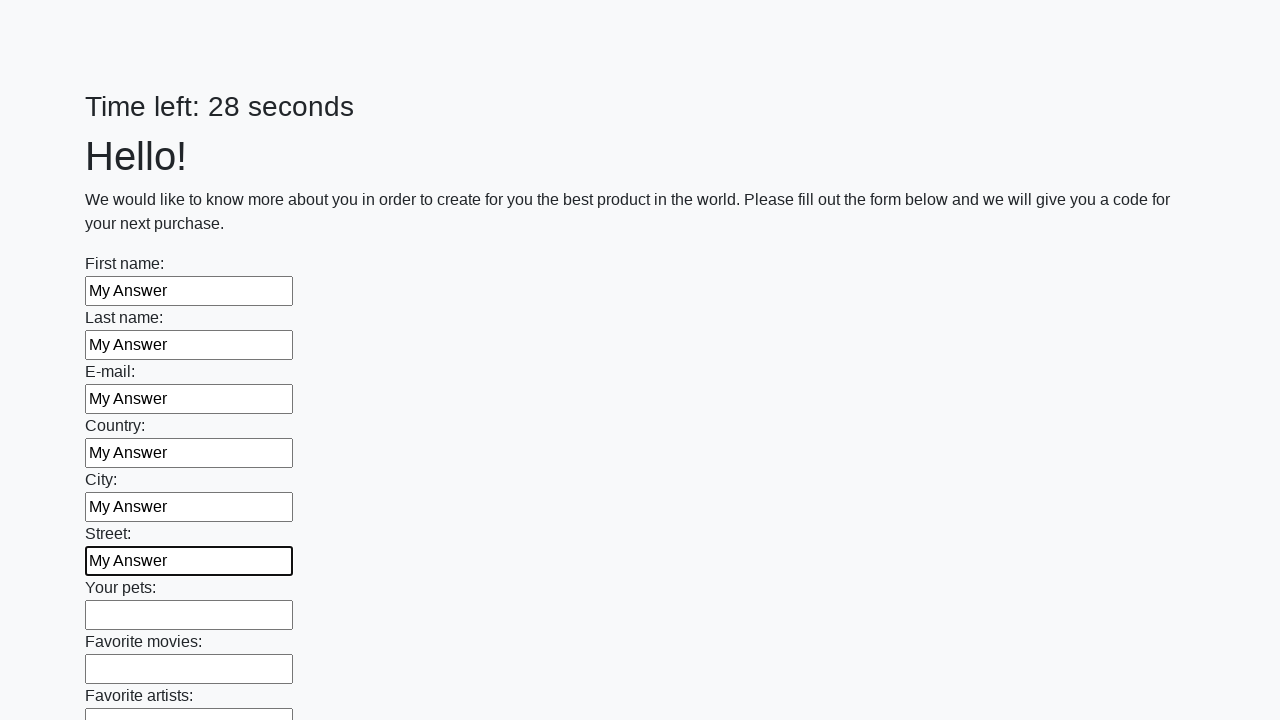

Filled an input field with 'My Answer' on input >> nth=6
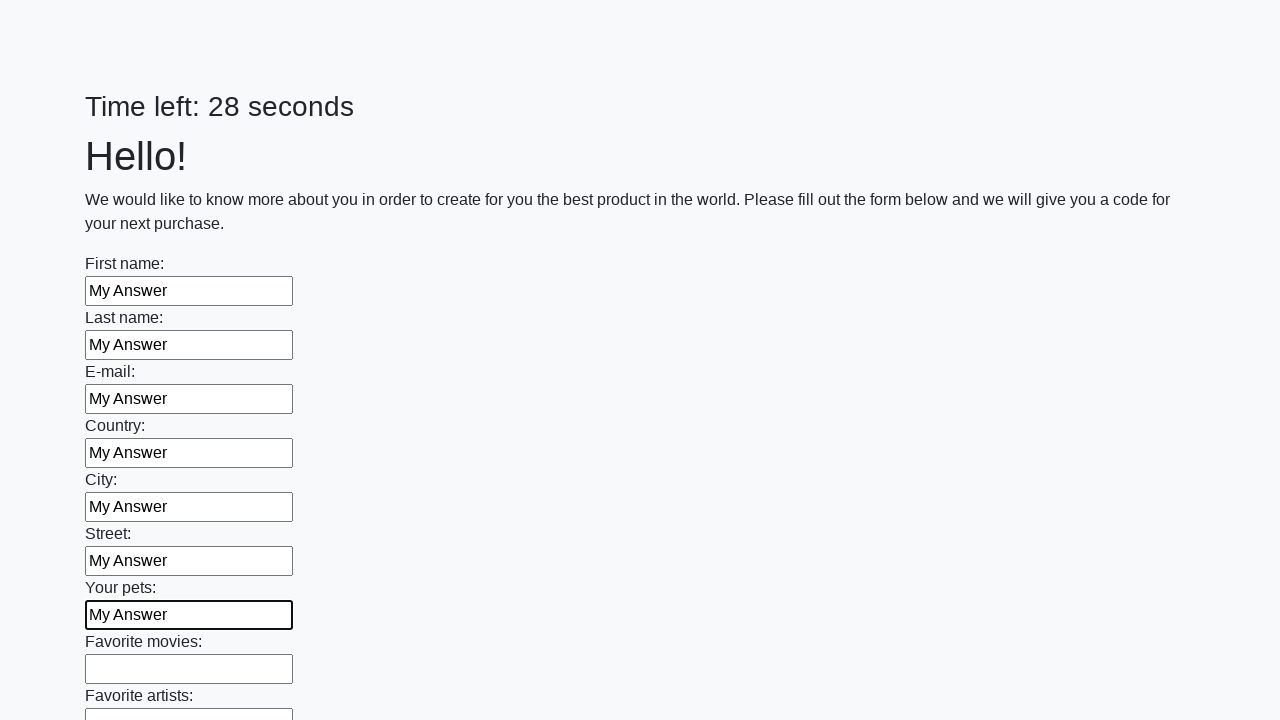

Filled an input field with 'My Answer' on input >> nth=7
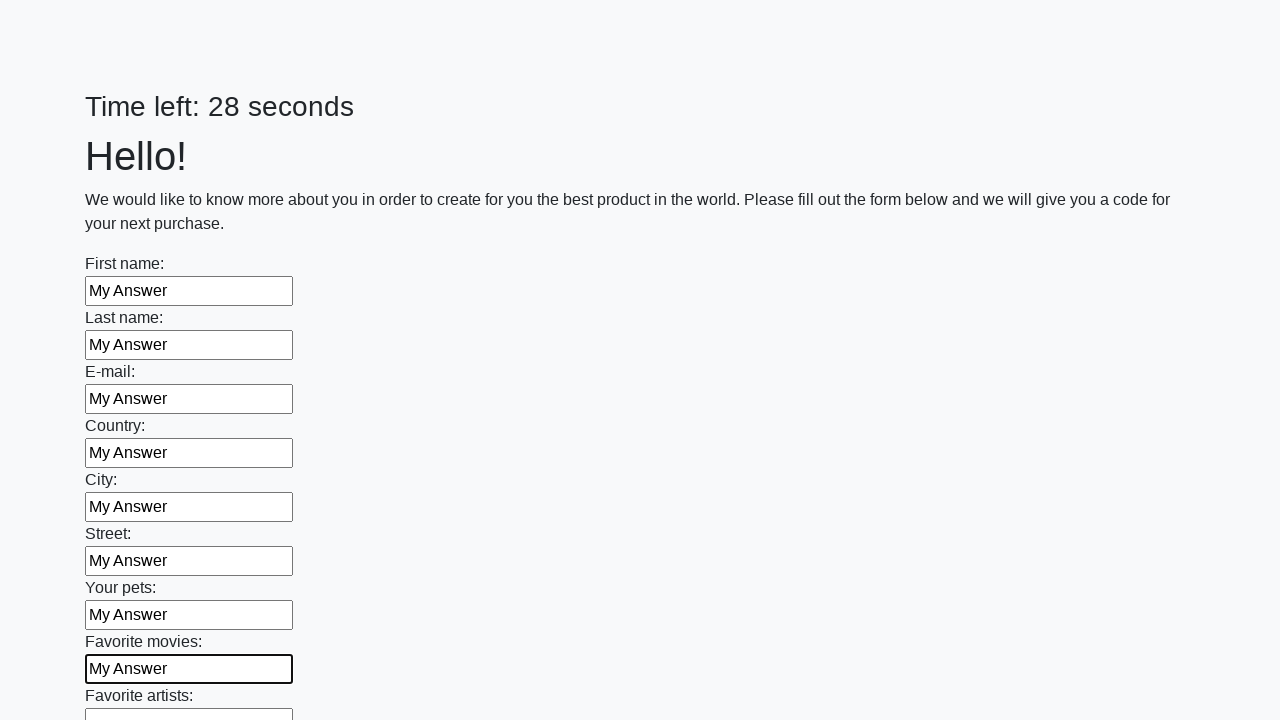

Filled an input field with 'My Answer' on input >> nth=8
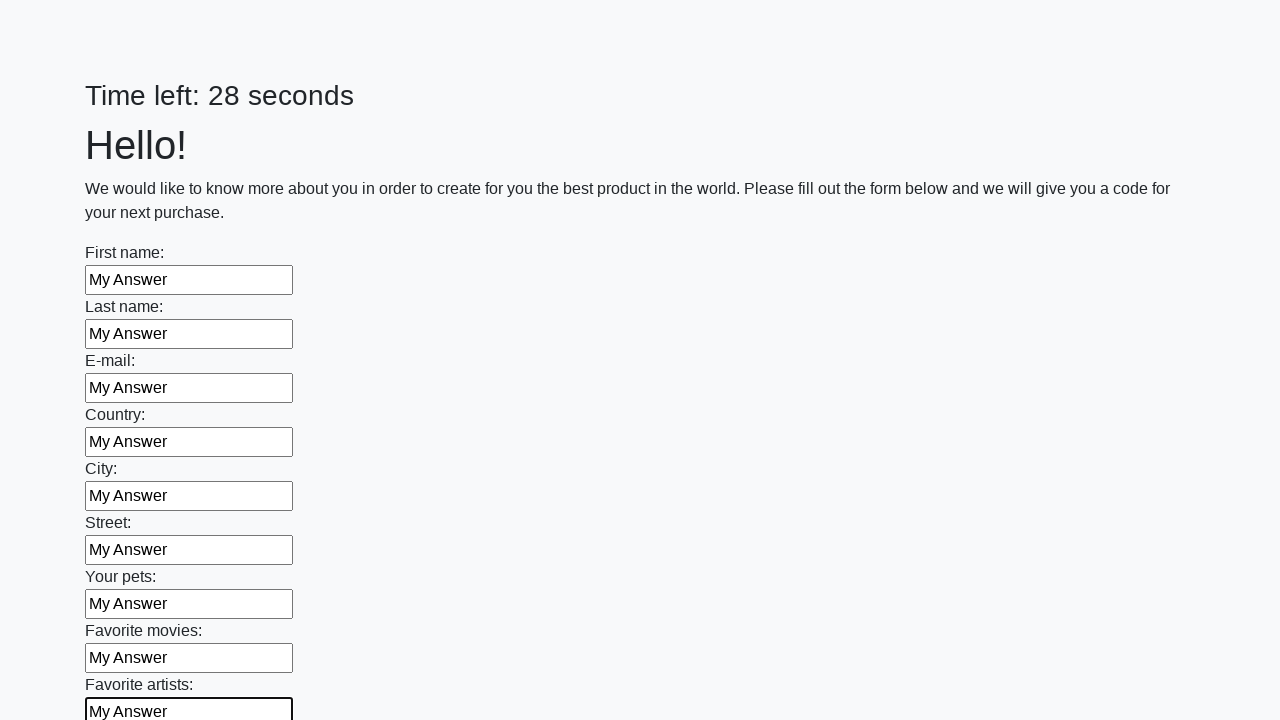

Filled an input field with 'My Answer' on input >> nth=9
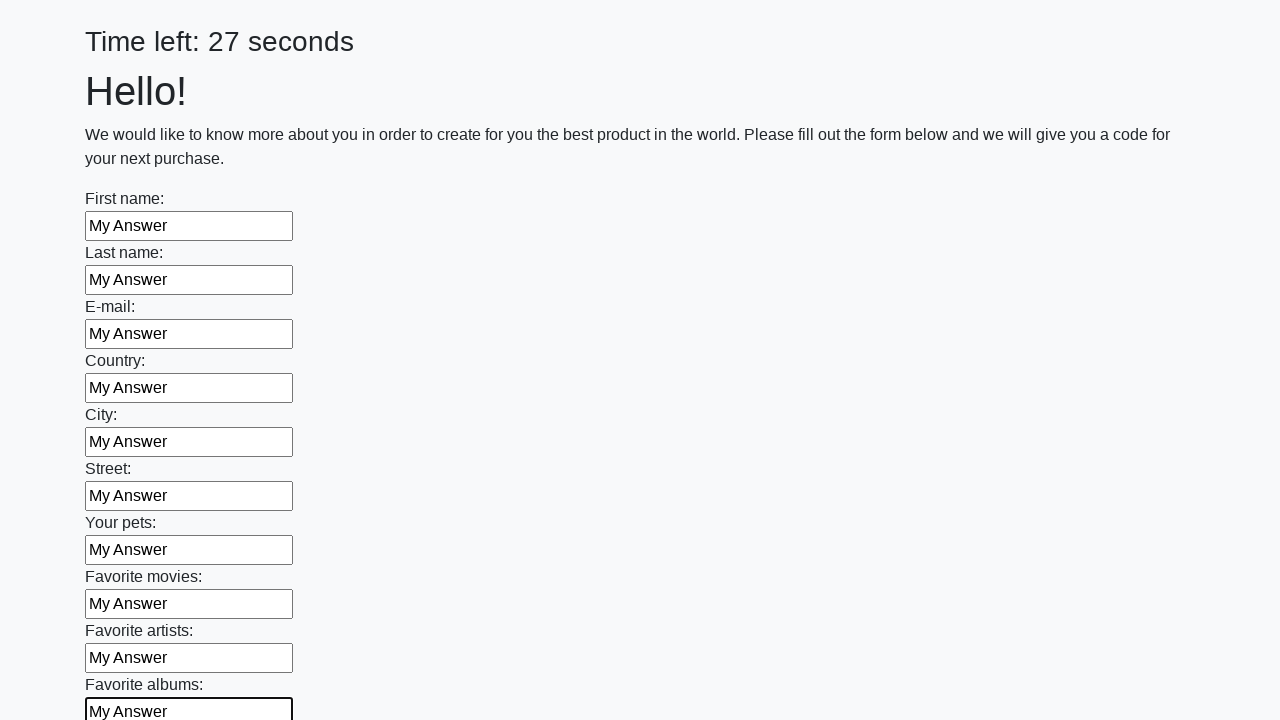

Filled an input field with 'My Answer' on input >> nth=10
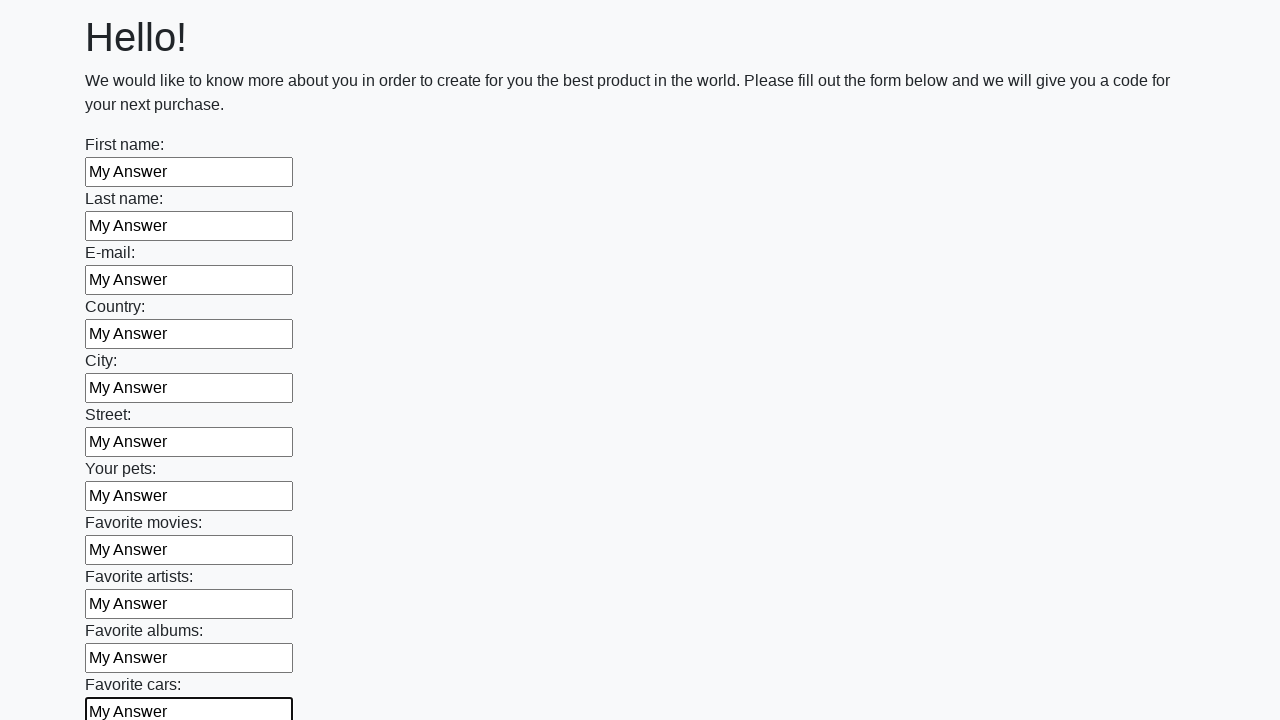

Filled an input field with 'My Answer' on input >> nth=11
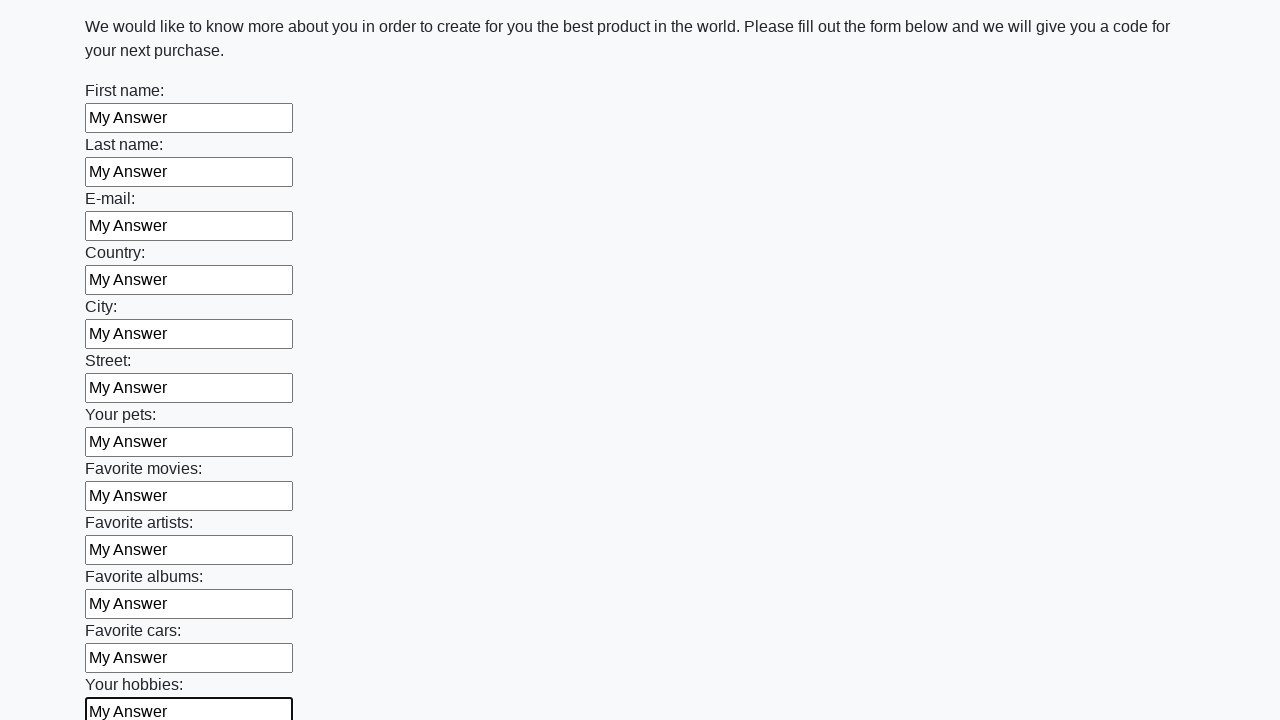

Filled an input field with 'My Answer' on input >> nth=12
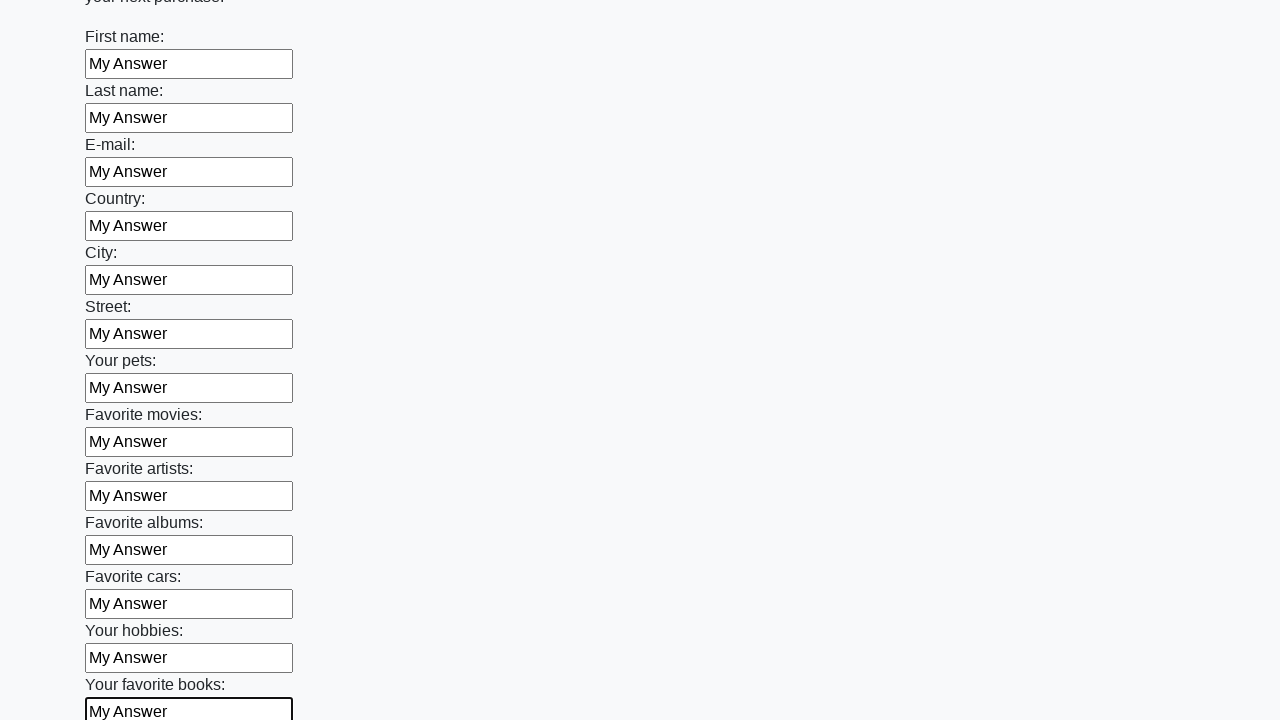

Filled an input field with 'My Answer' on input >> nth=13
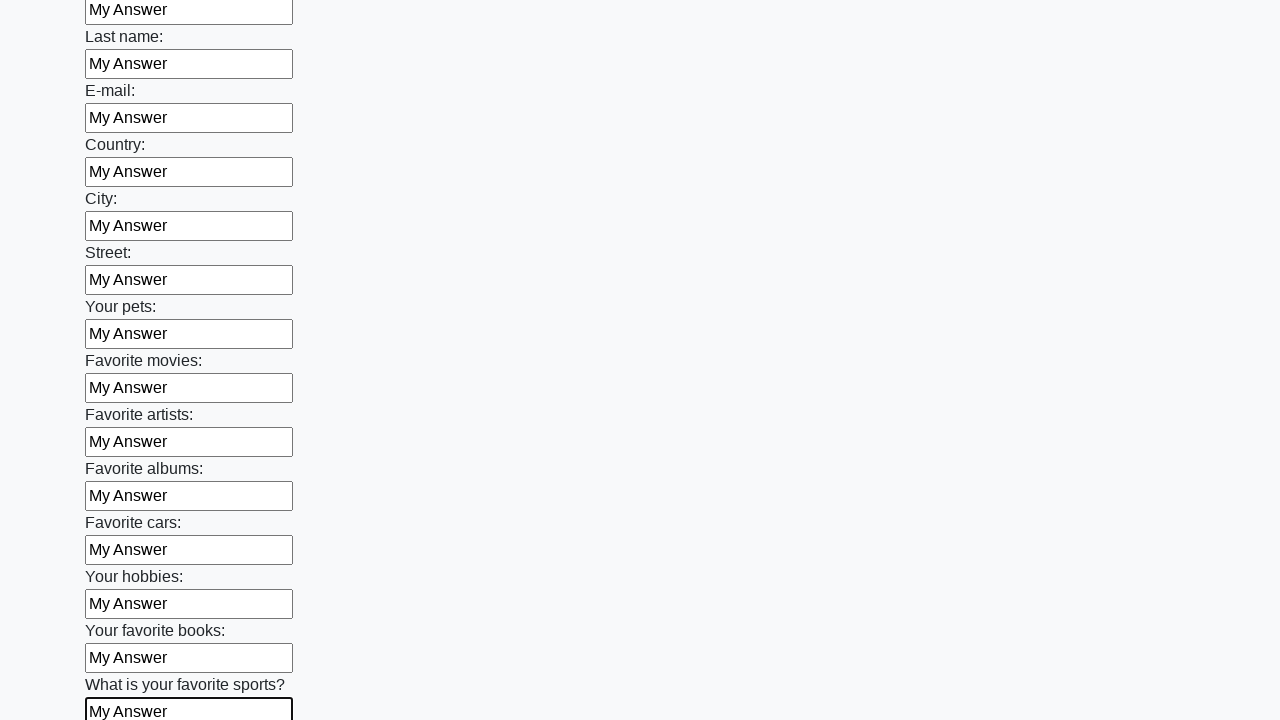

Filled an input field with 'My Answer' on input >> nth=14
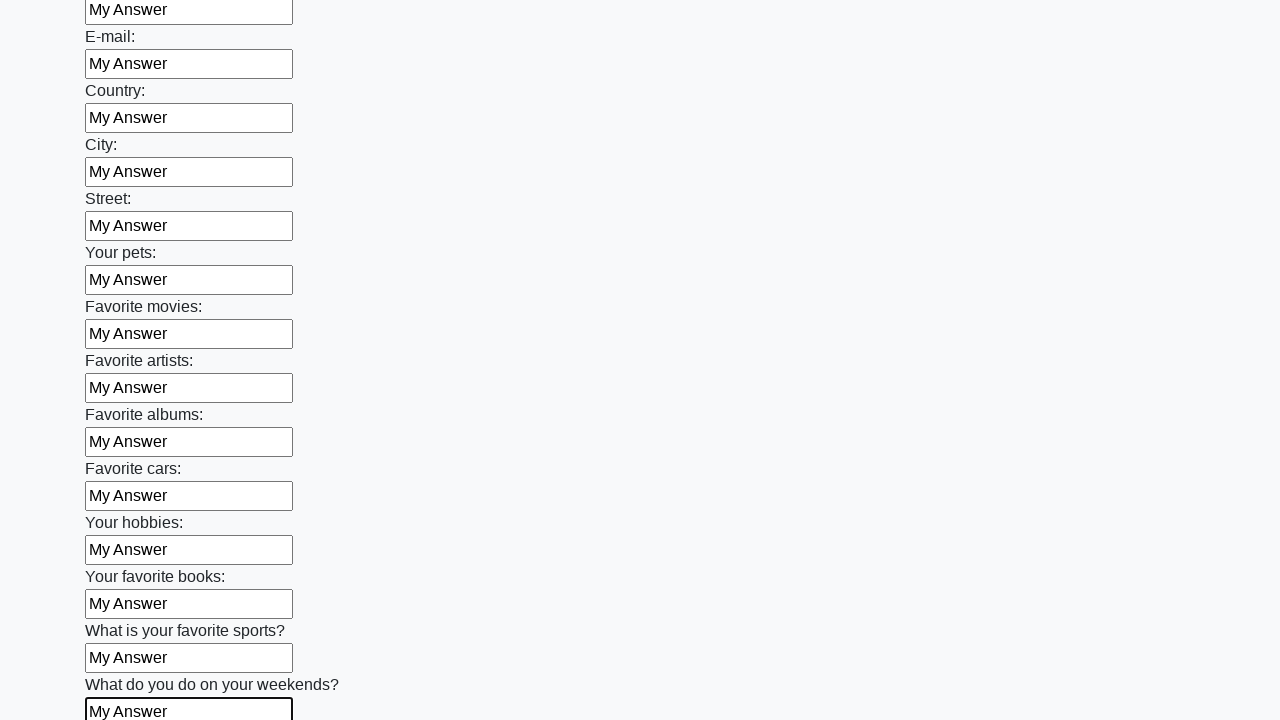

Filled an input field with 'My Answer' on input >> nth=15
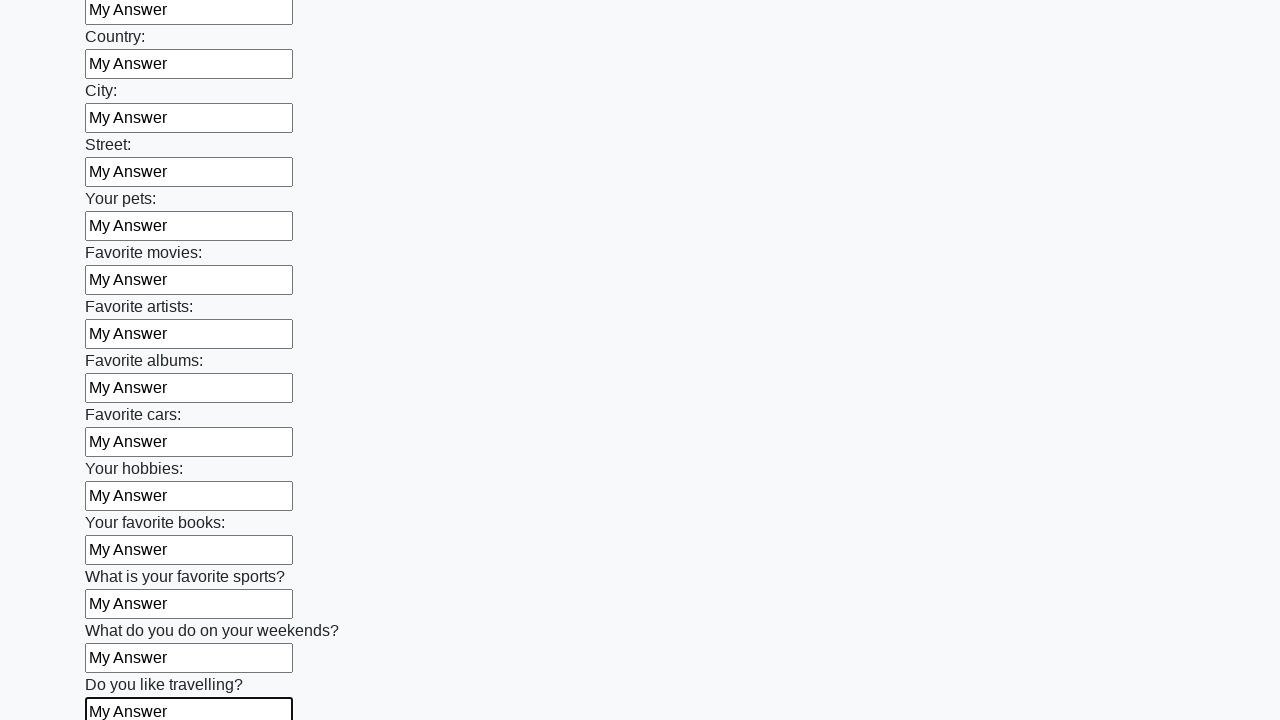

Filled an input field with 'My Answer' on input >> nth=16
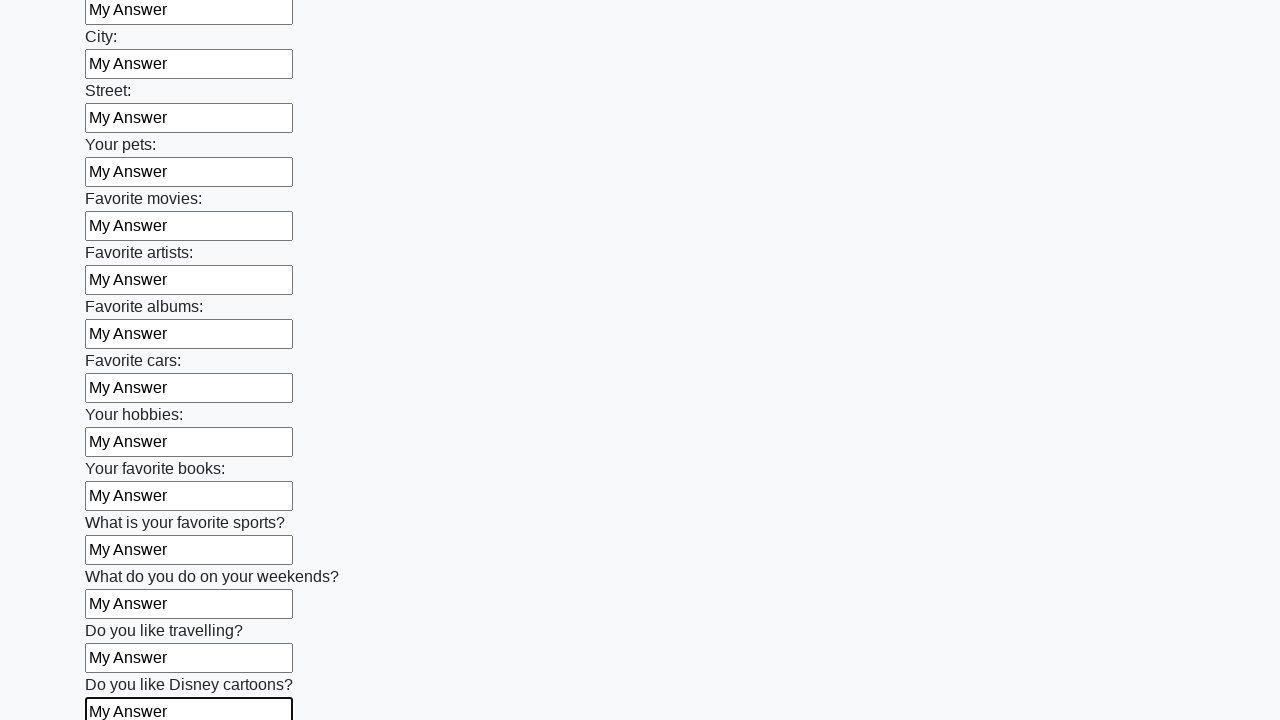

Filled an input field with 'My Answer' on input >> nth=17
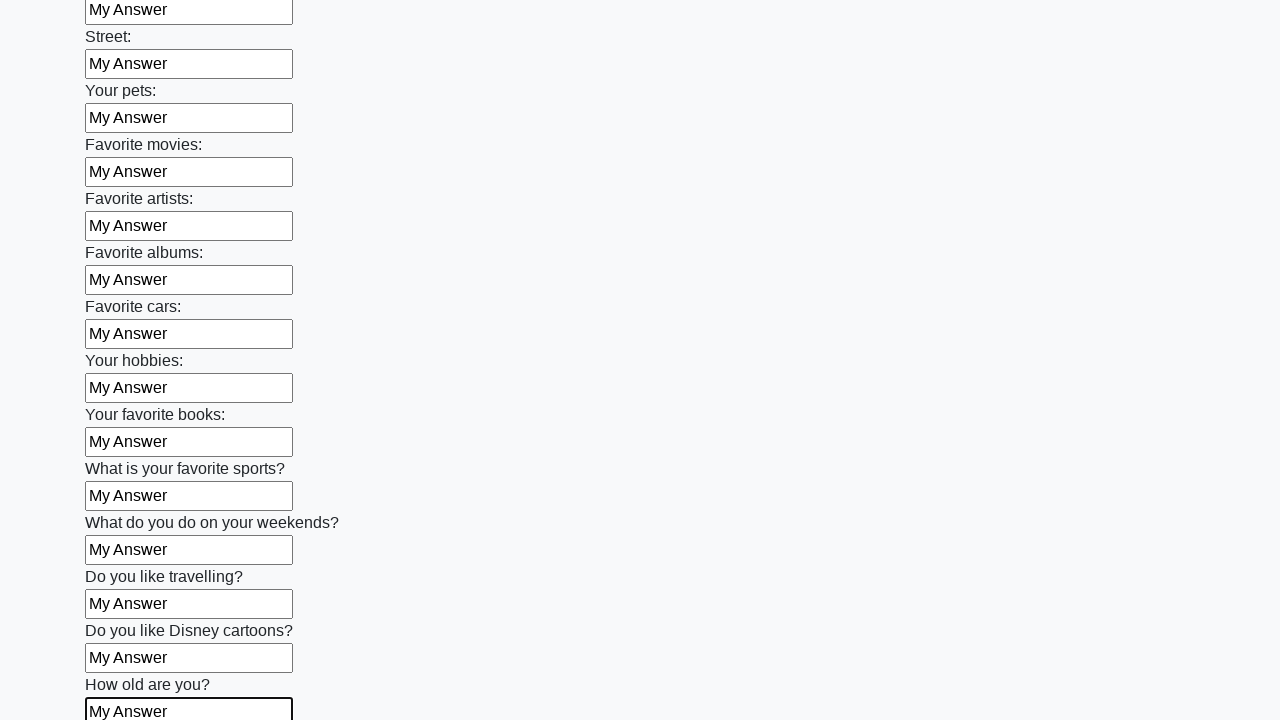

Filled an input field with 'My Answer' on input >> nth=18
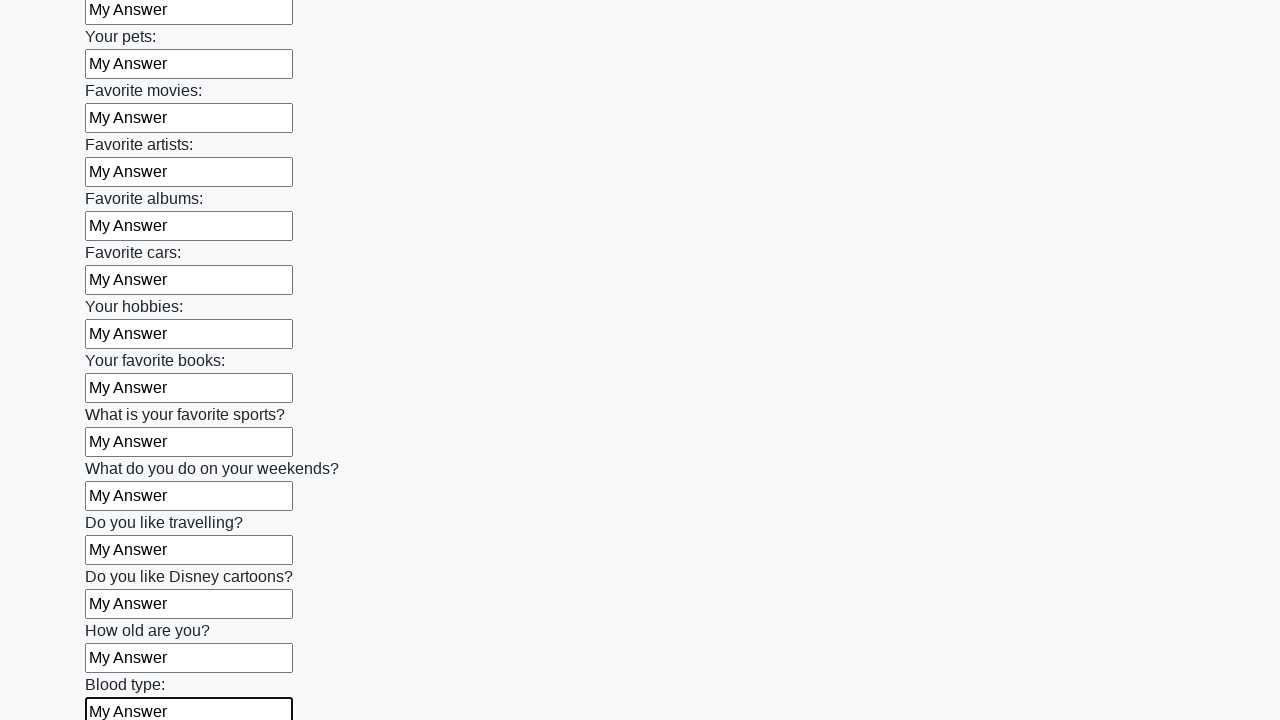

Filled an input field with 'My Answer' on input >> nth=19
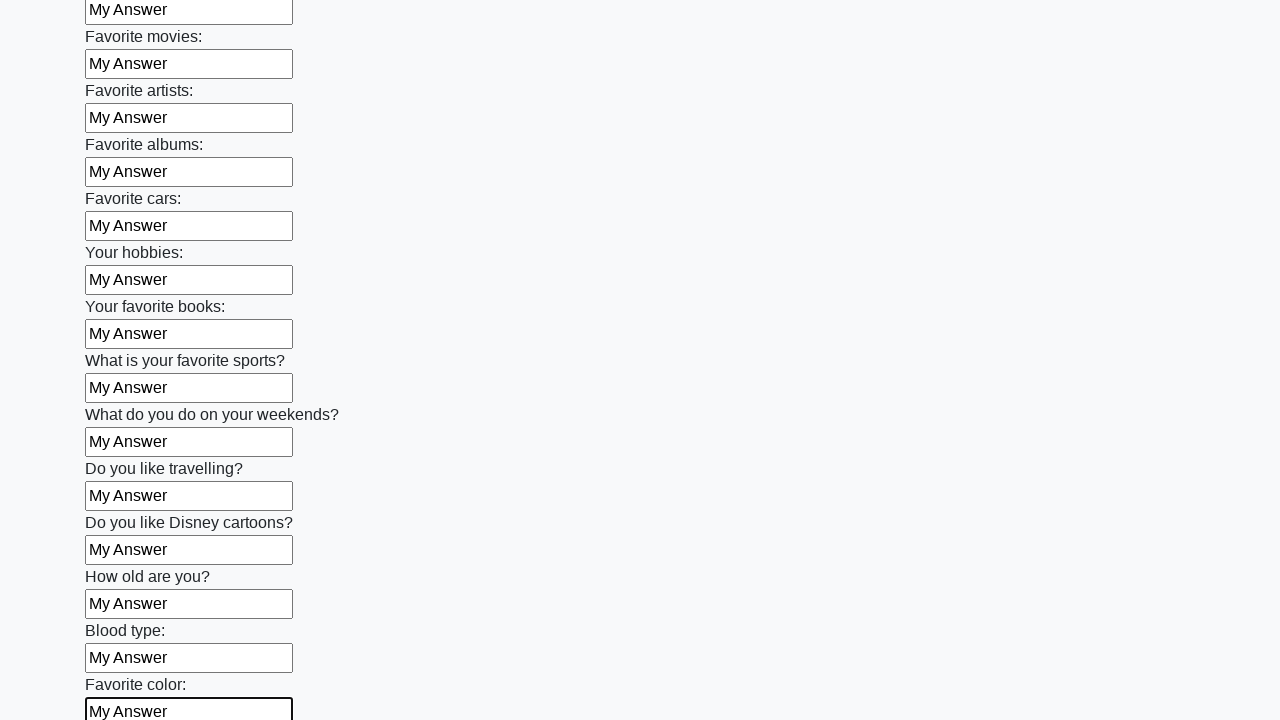

Filled an input field with 'My Answer' on input >> nth=20
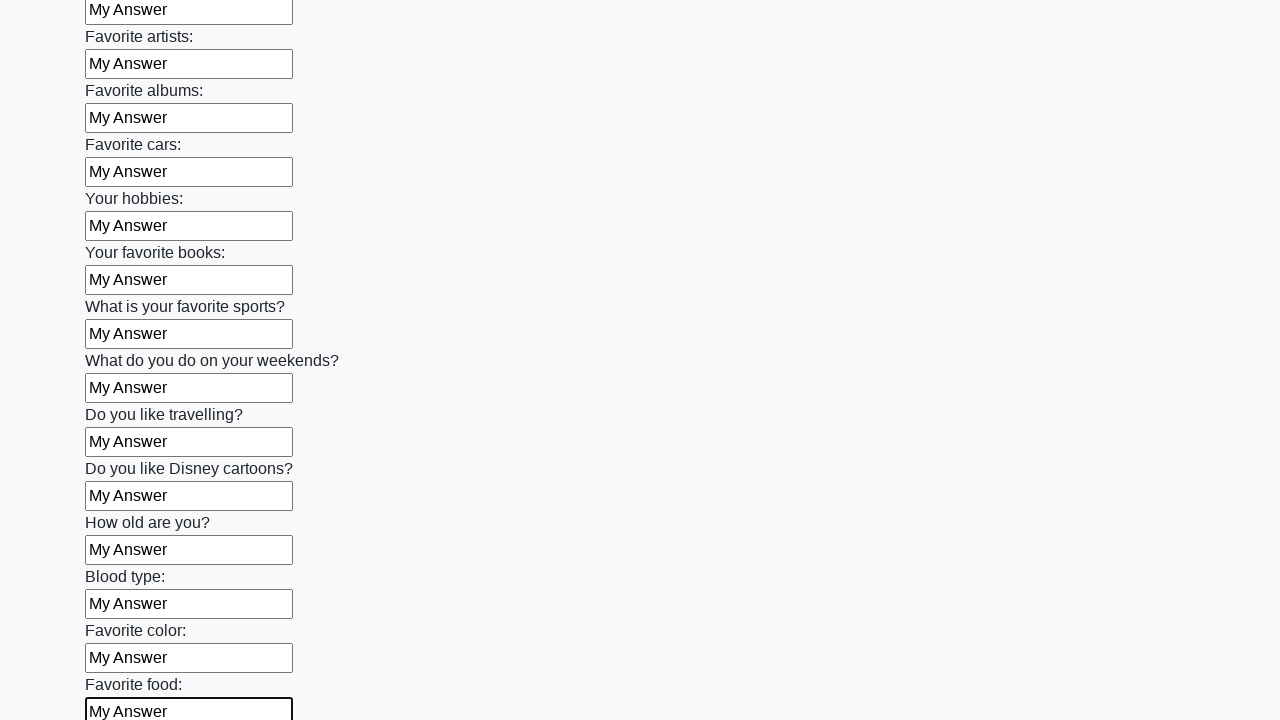

Filled an input field with 'My Answer' on input >> nth=21
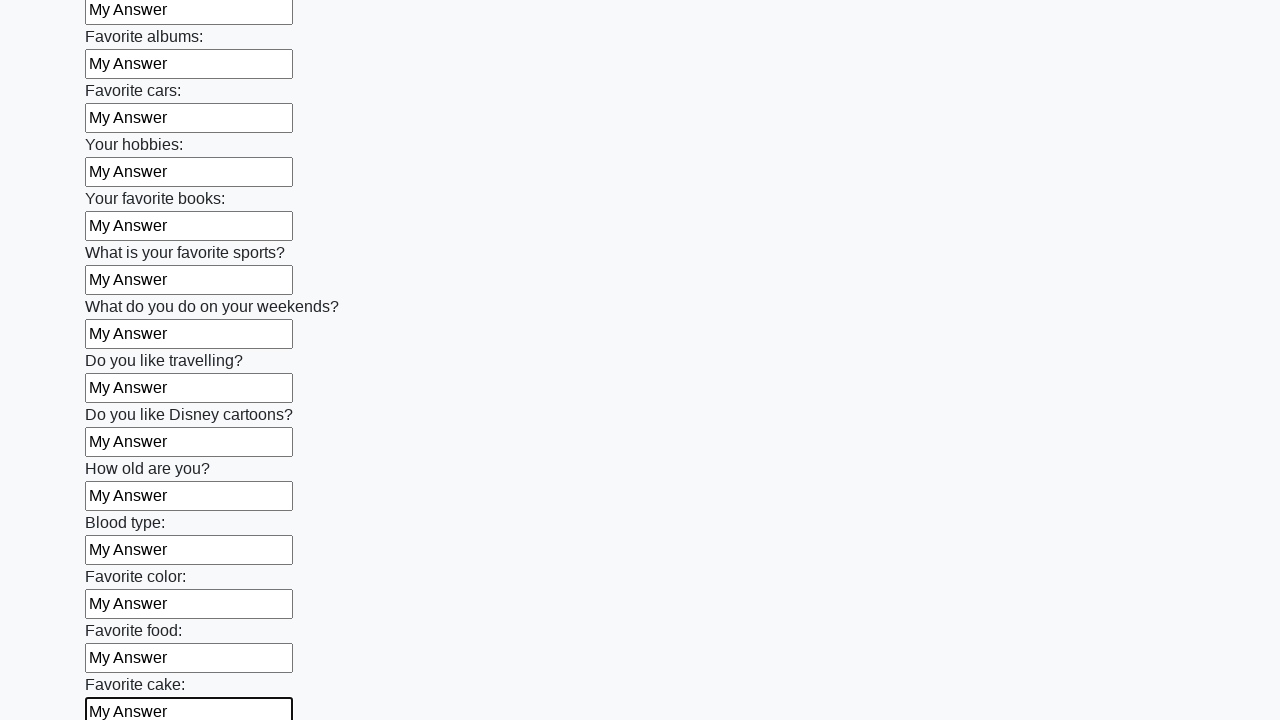

Filled an input field with 'My Answer' on input >> nth=22
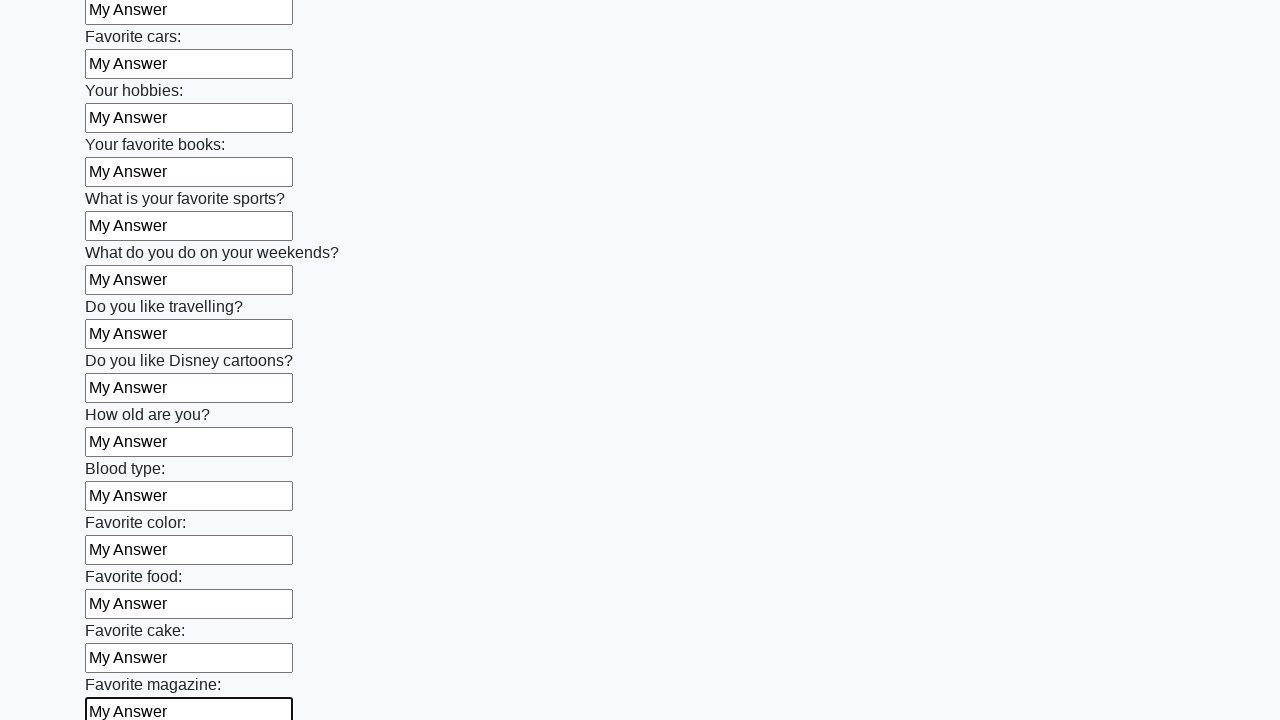

Filled an input field with 'My Answer' on input >> nth=23
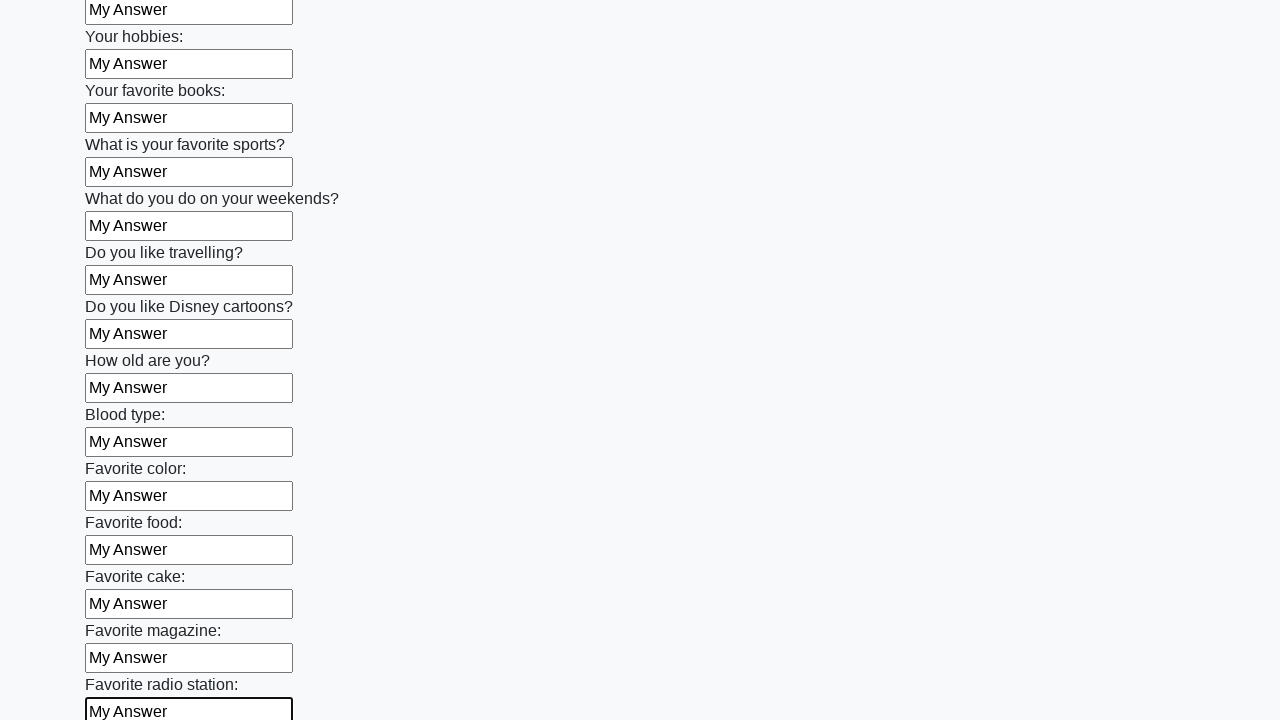

Filled an input field with 'My Answer' on input >> nth=24
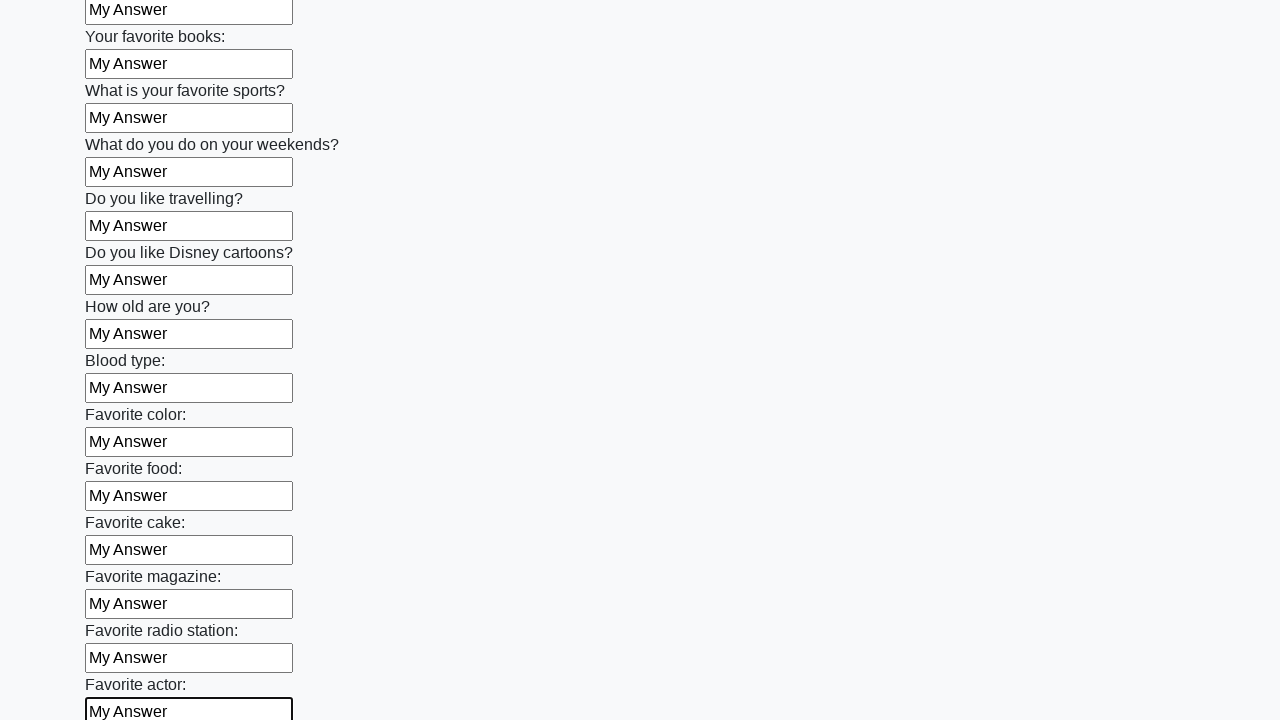

Filled an input field with 'My Answer' on input >> nth=25
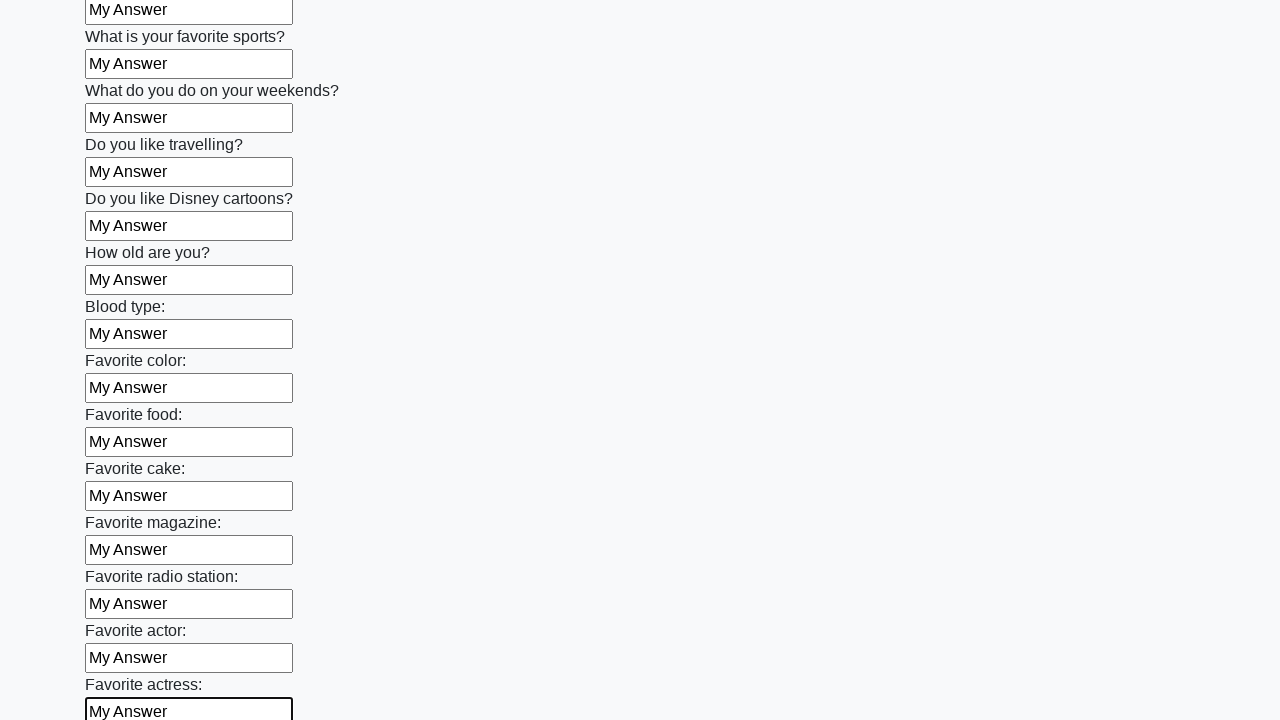

Filled an input field with 'My Answer' on input >> nth=26
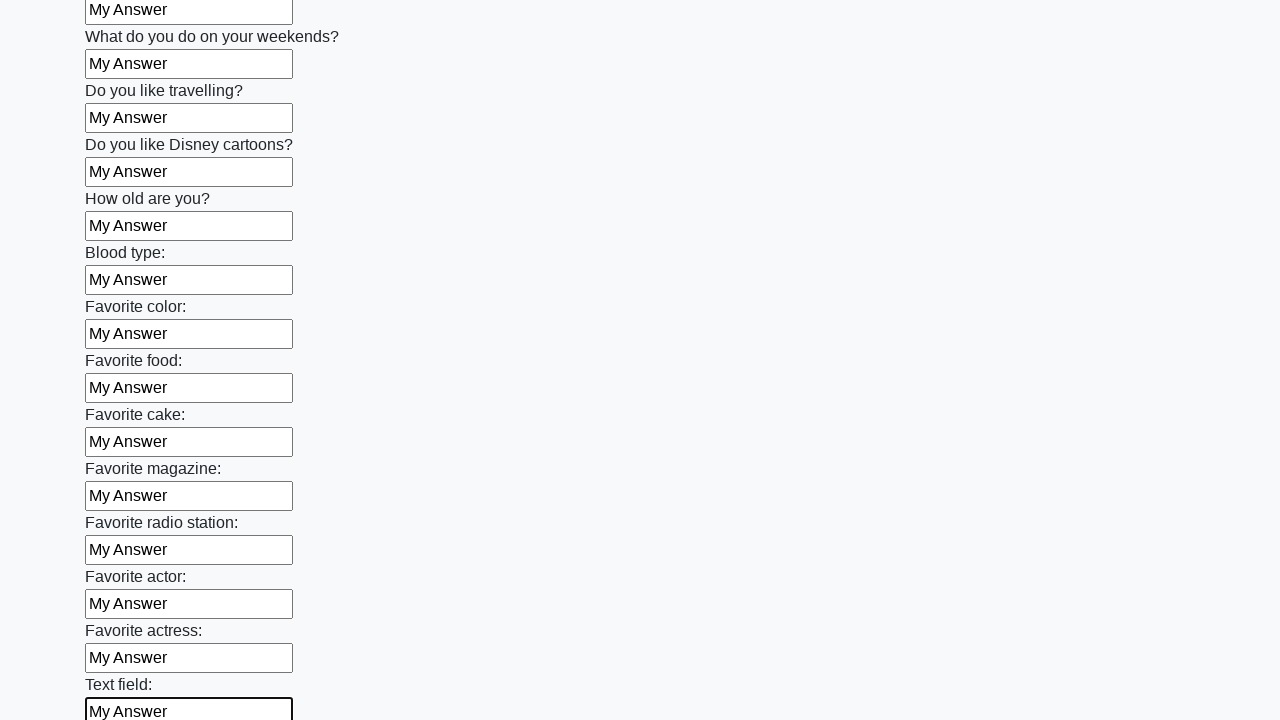

Filled an input field with 'My Answer' on input >> nth=27
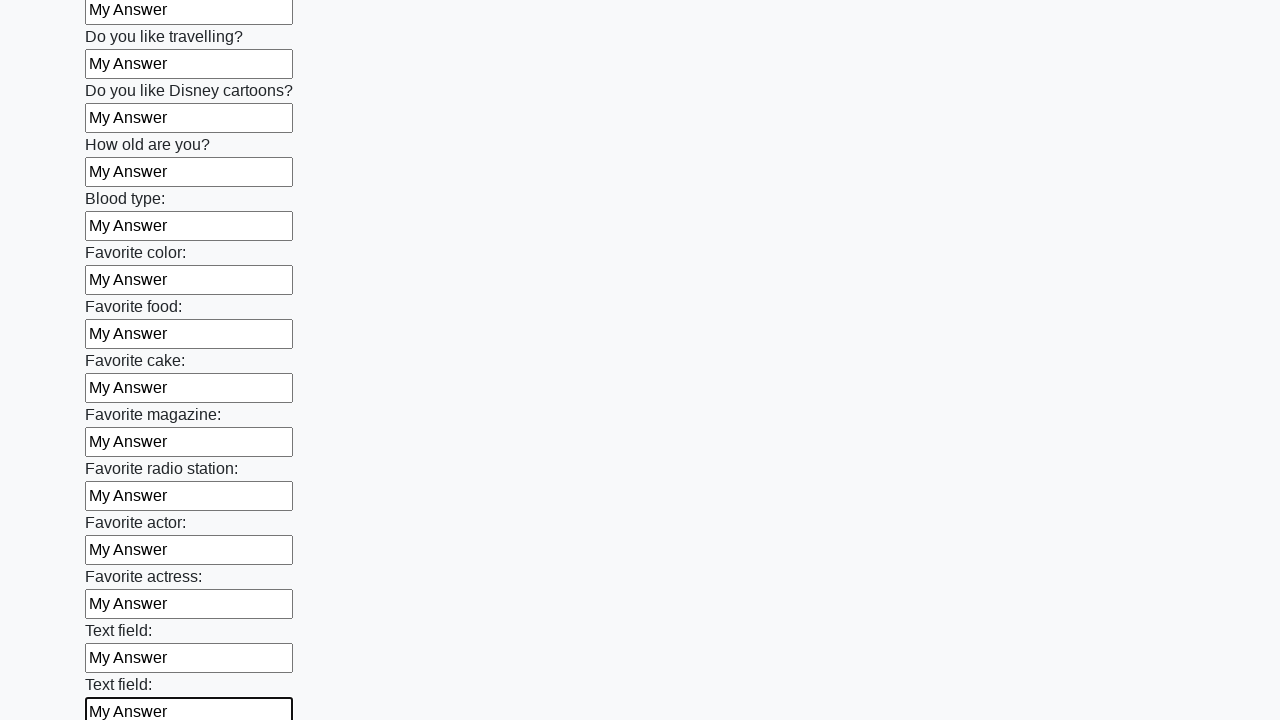

Filled an input field with 'My Answer' on input >> nth=28
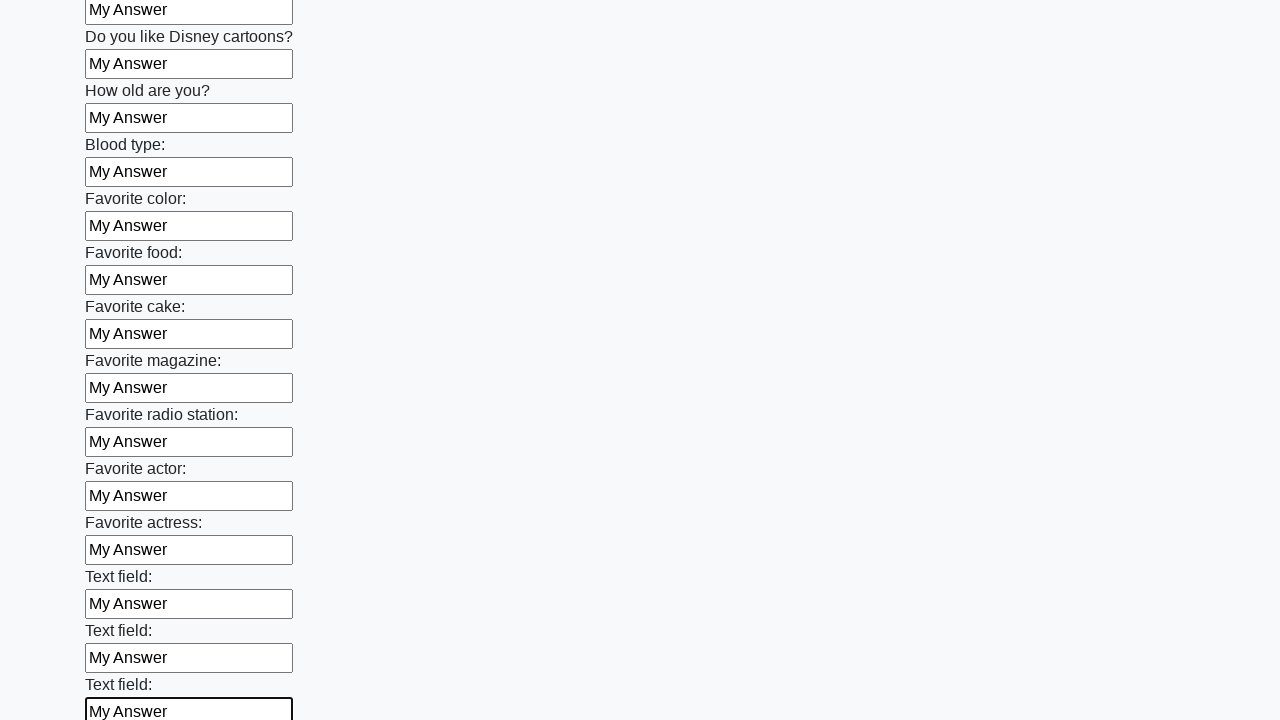

Filled an input field with 'My Answer' on input >> nth=29
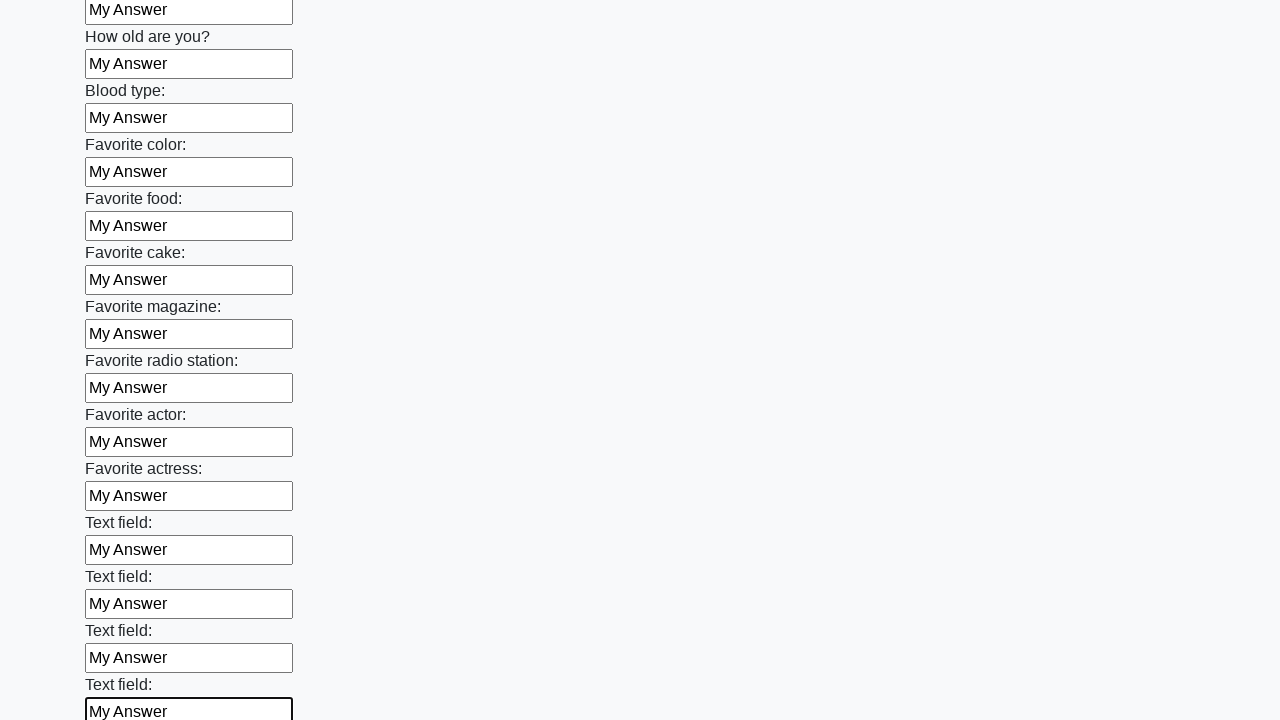

Filled an input field with 'My Answer' on input >> nth=30
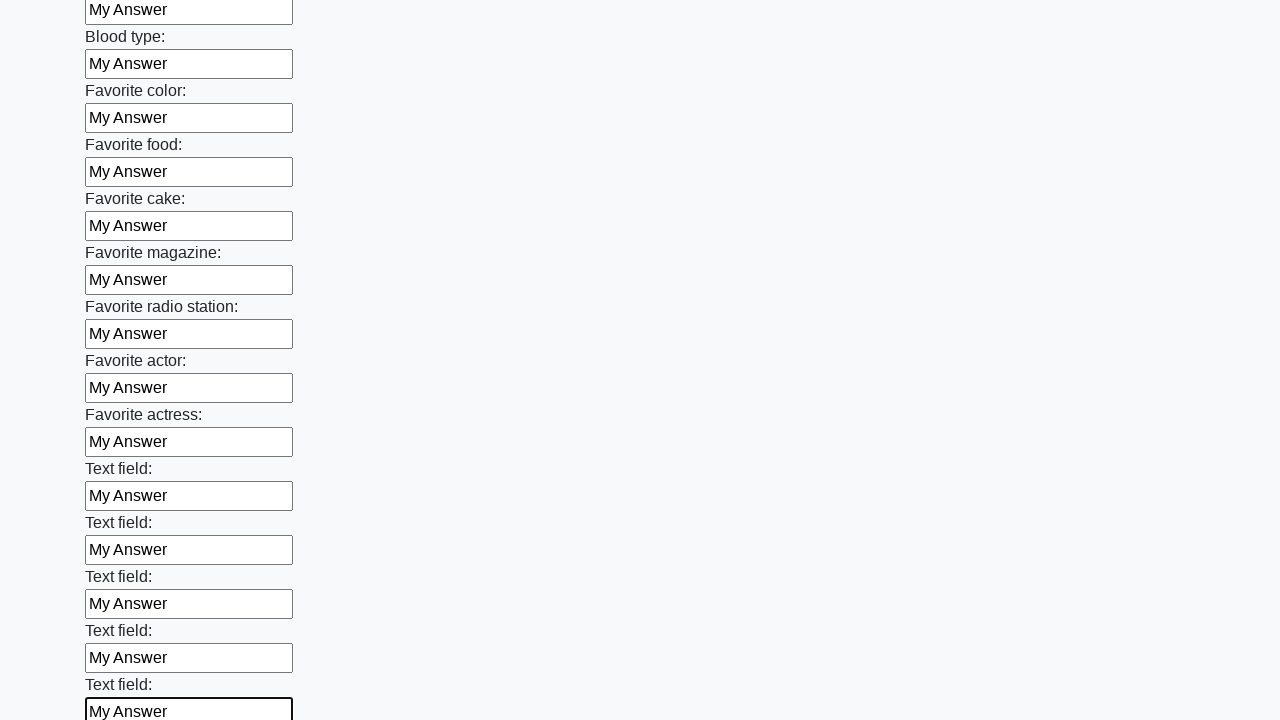

Filled an input field with 'My Answer' on input >> nth=31
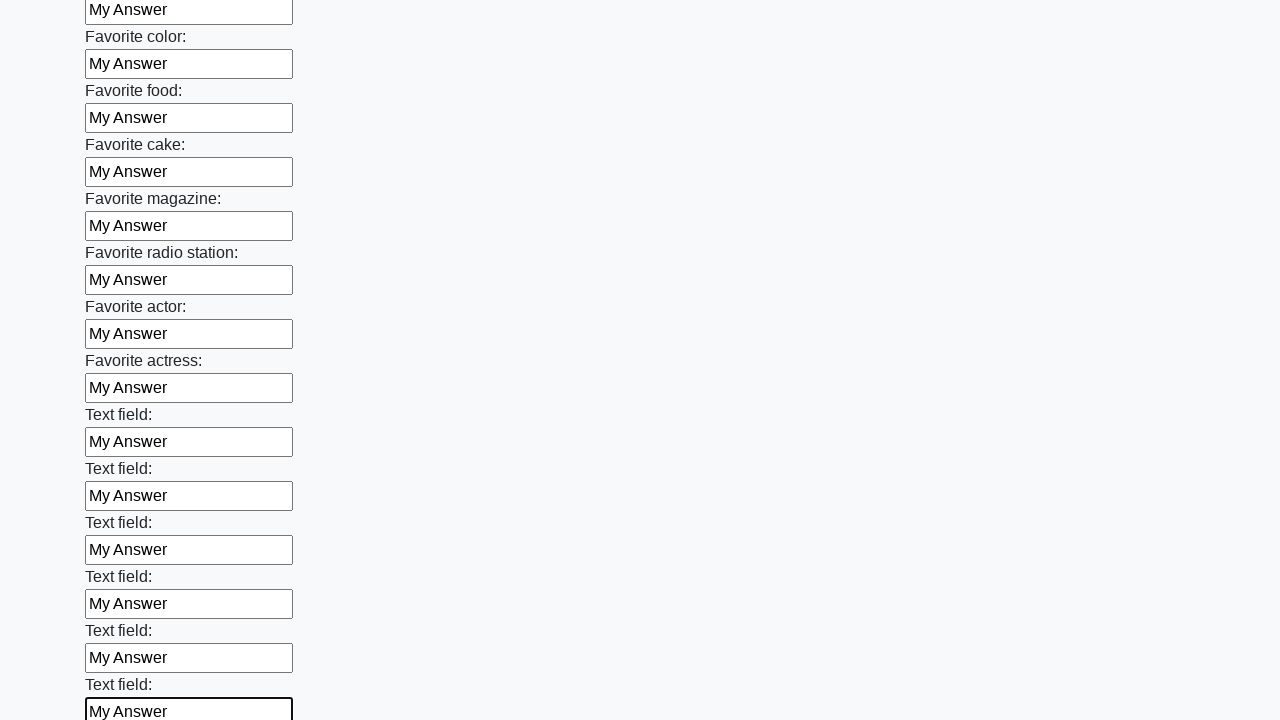

Filled an input field with 'My Answer' on input >> nth=32
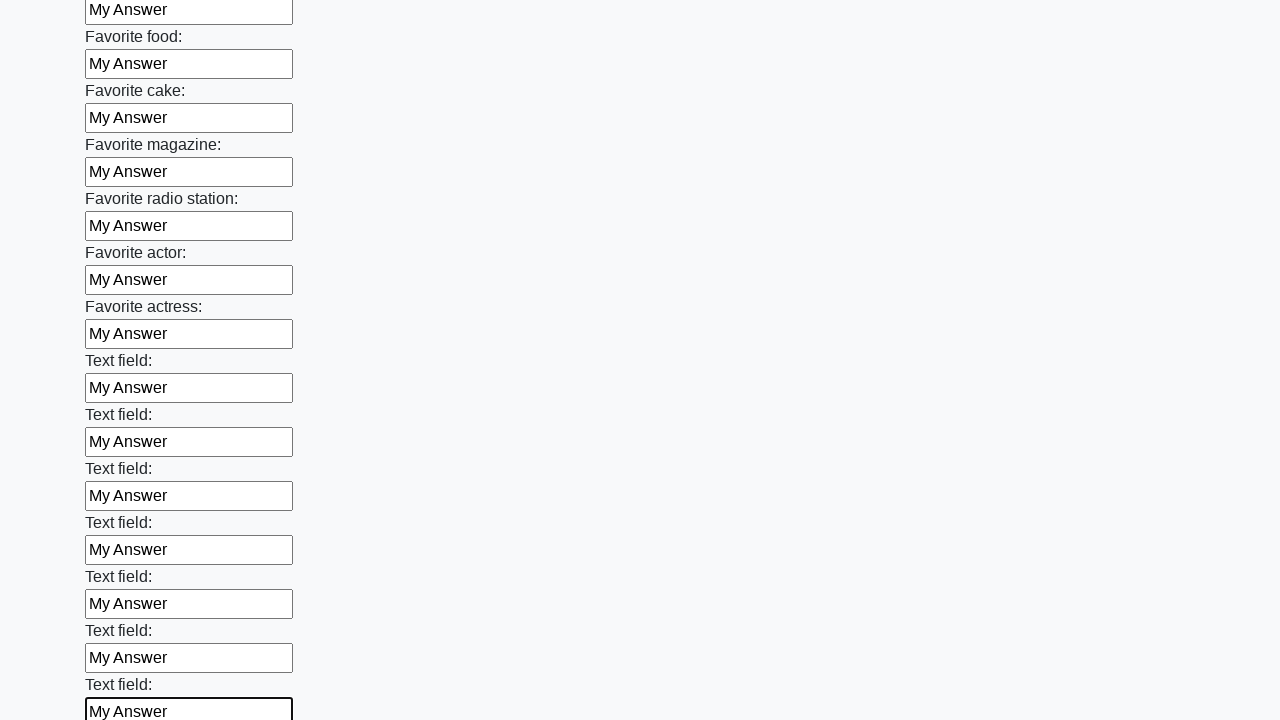

Filled an input field with 'My Answer' on input >> nth=33
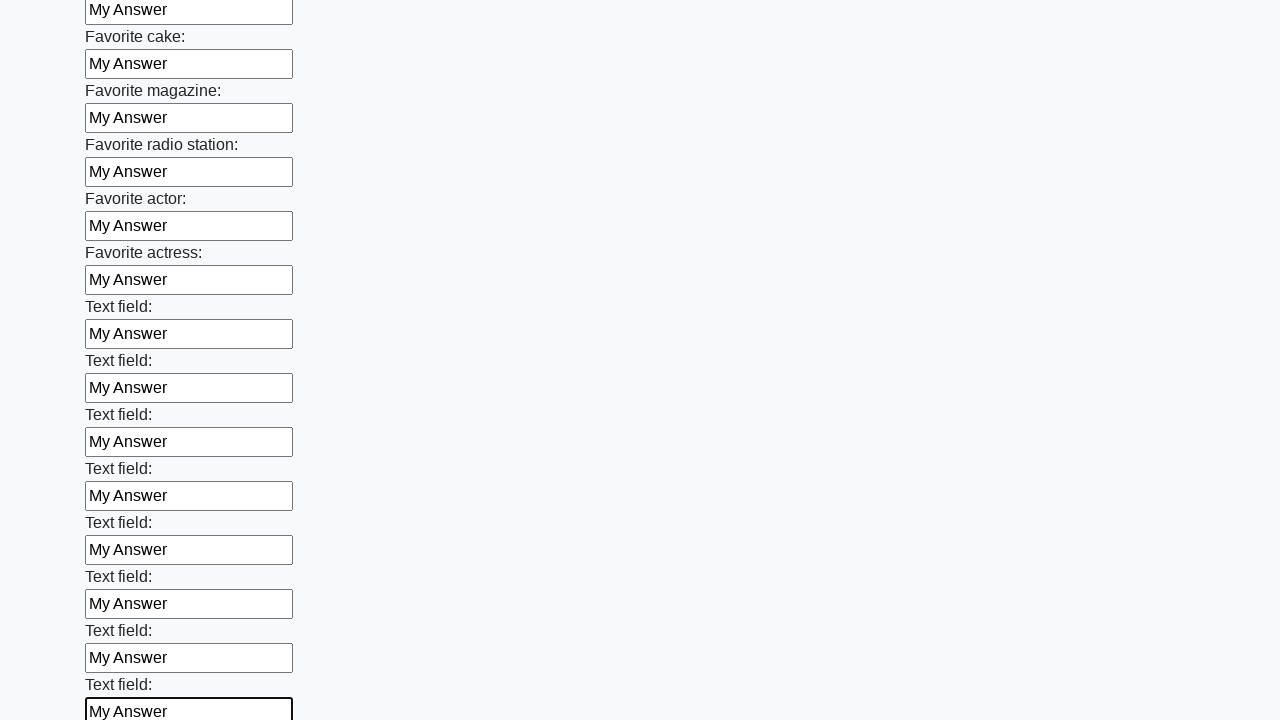

Filled an input field with 'My Answer' on input >> nth=34
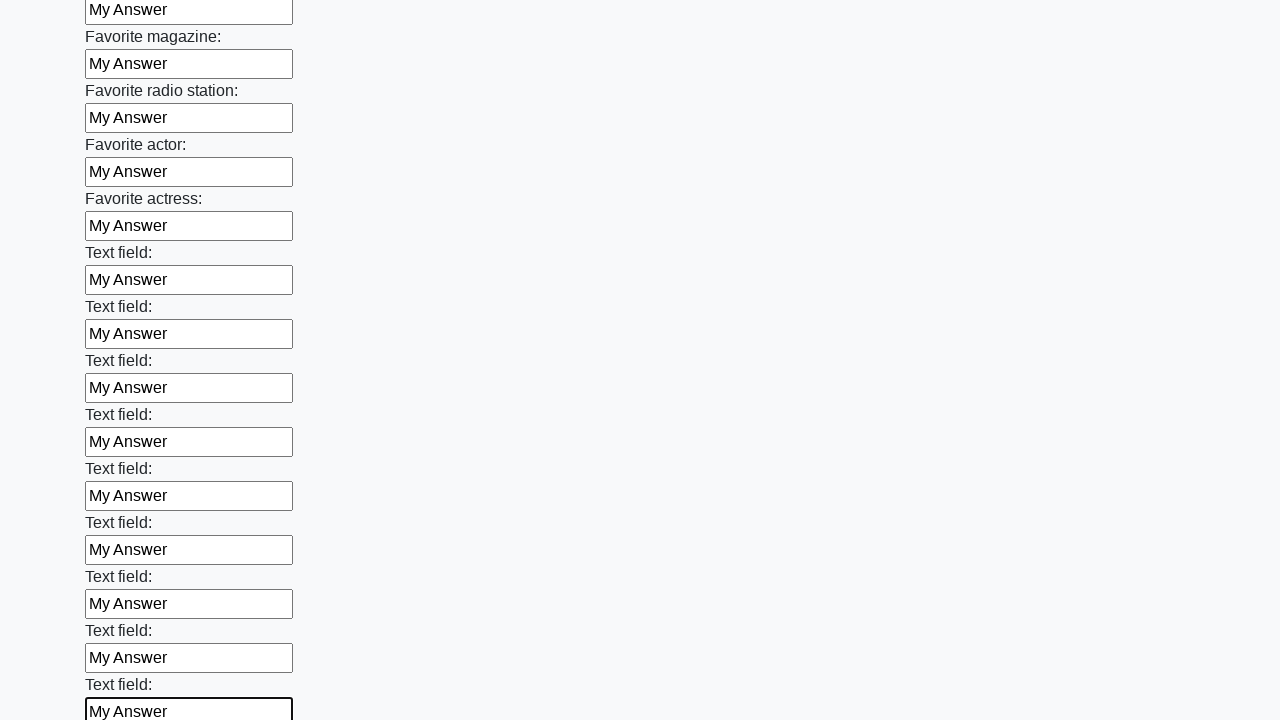

Filled an input field with 'My Answer' on input >> nth=35
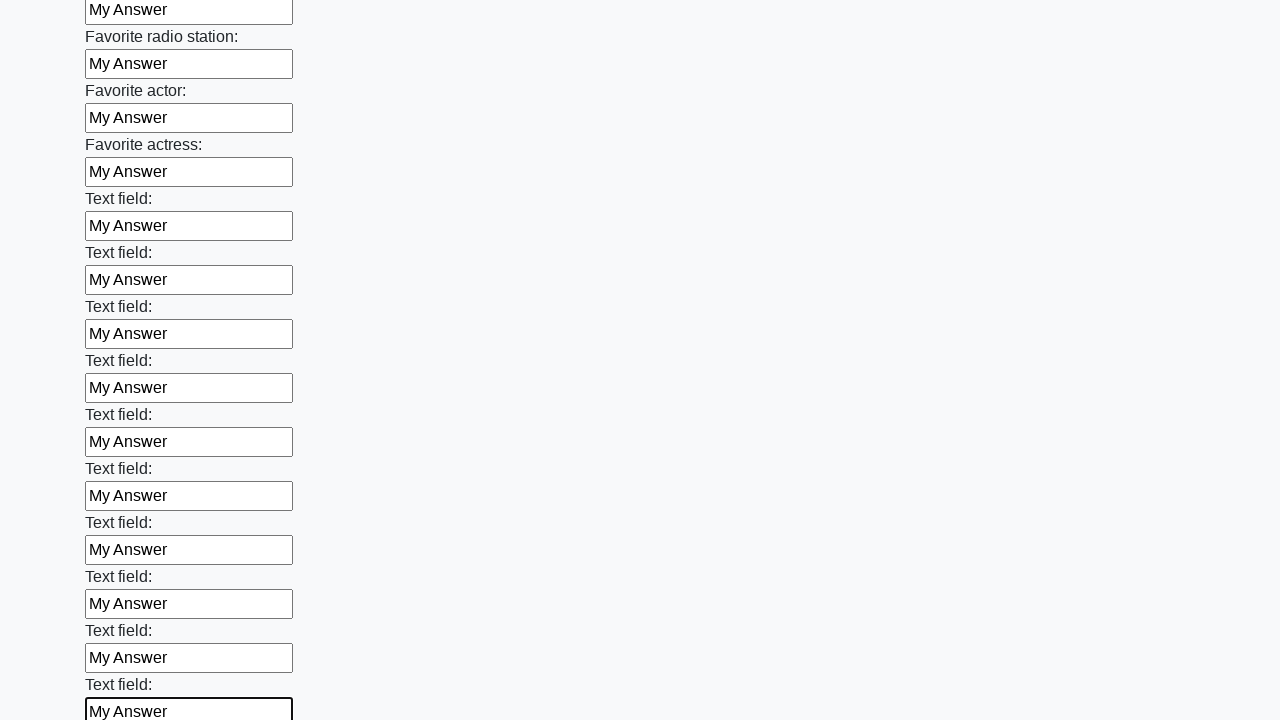

Filled an input field with 'My Answer' on input >> nth=36
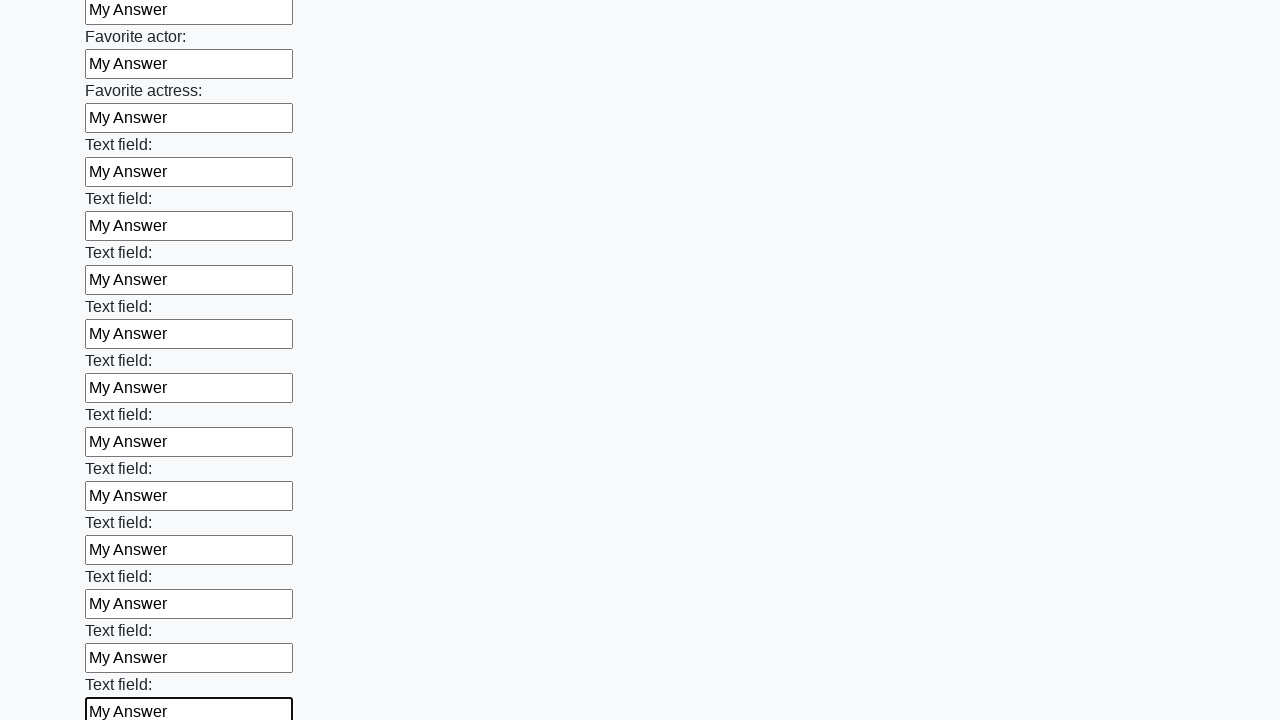

Filled an input field with 'My Answer' on input >> nth=37
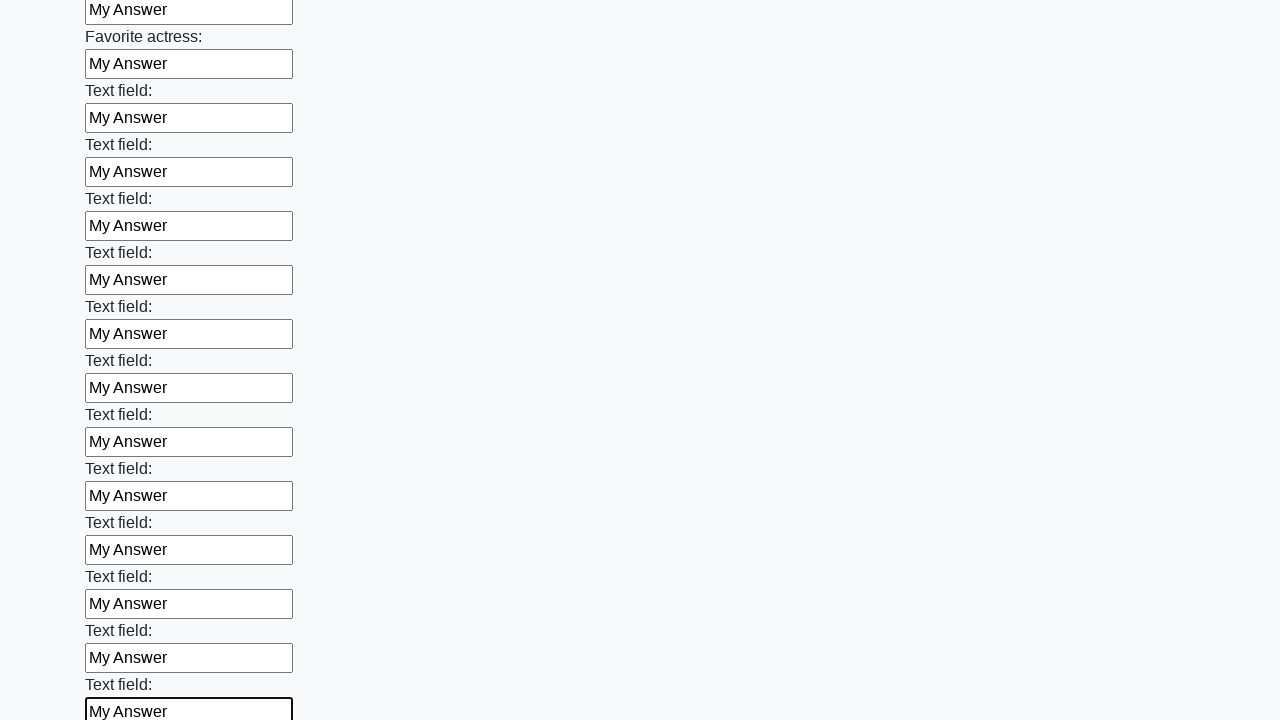

Filled an input field with 'My Answer' on input >> nth=38
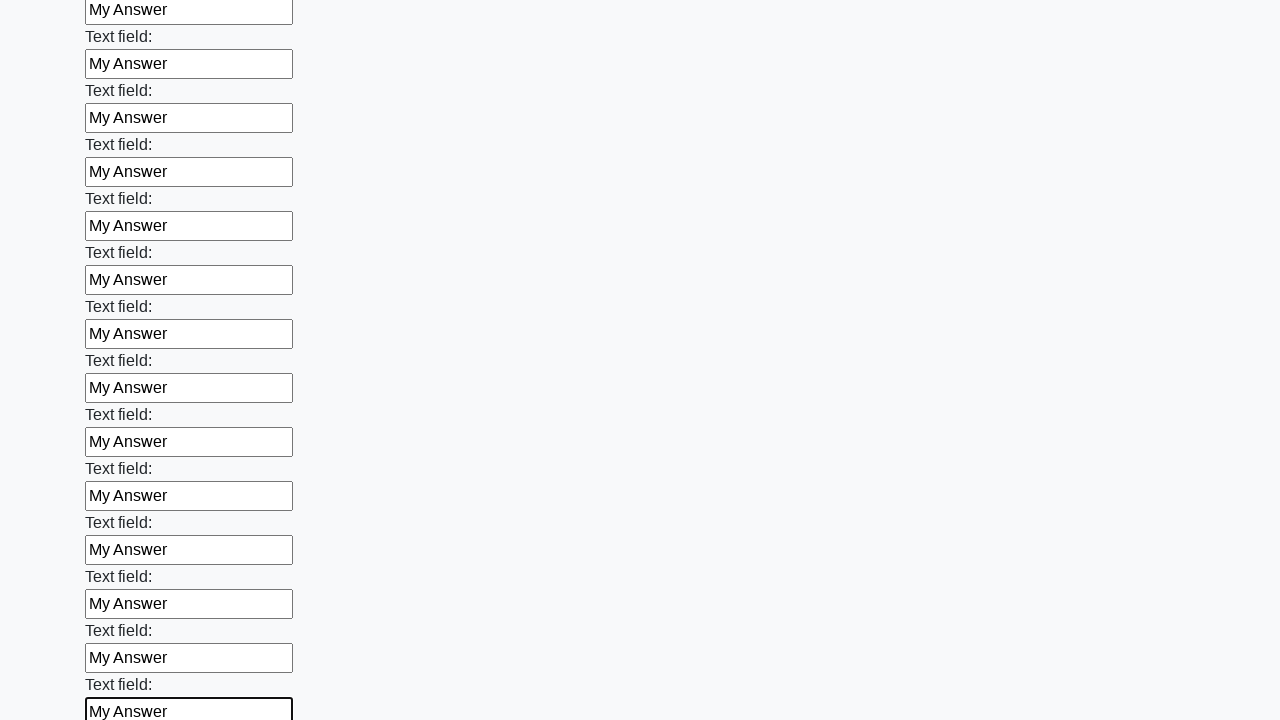

Filled an input field with 'My Answer' on input >> nth=39
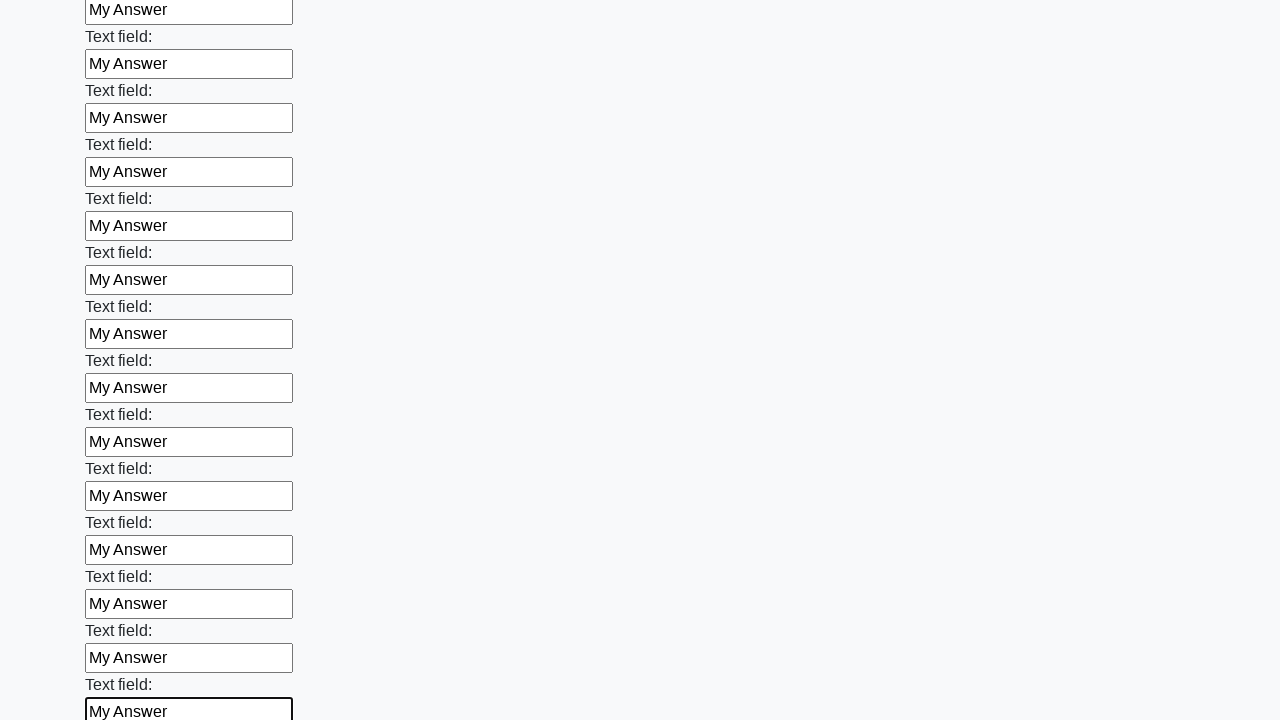

Filled an input field with 'My Answer' on input >> nth=40
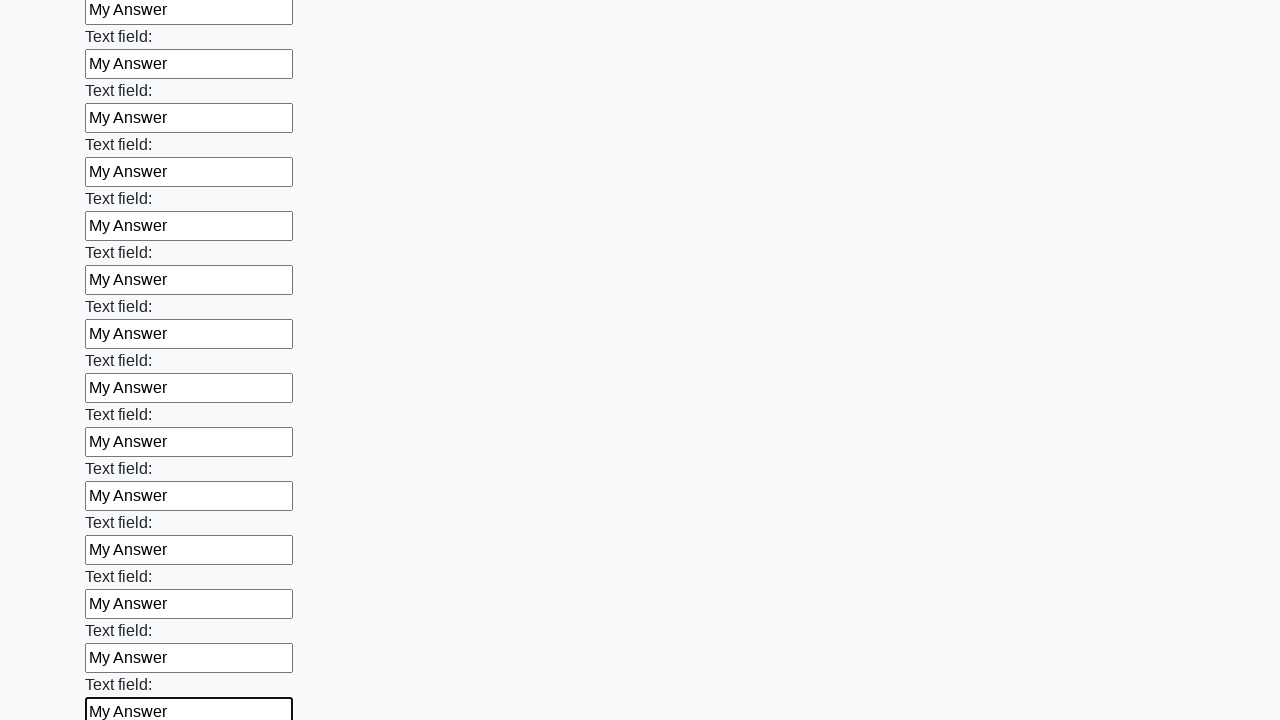

Filled an input field with 'My Answer' on input >> nth=41
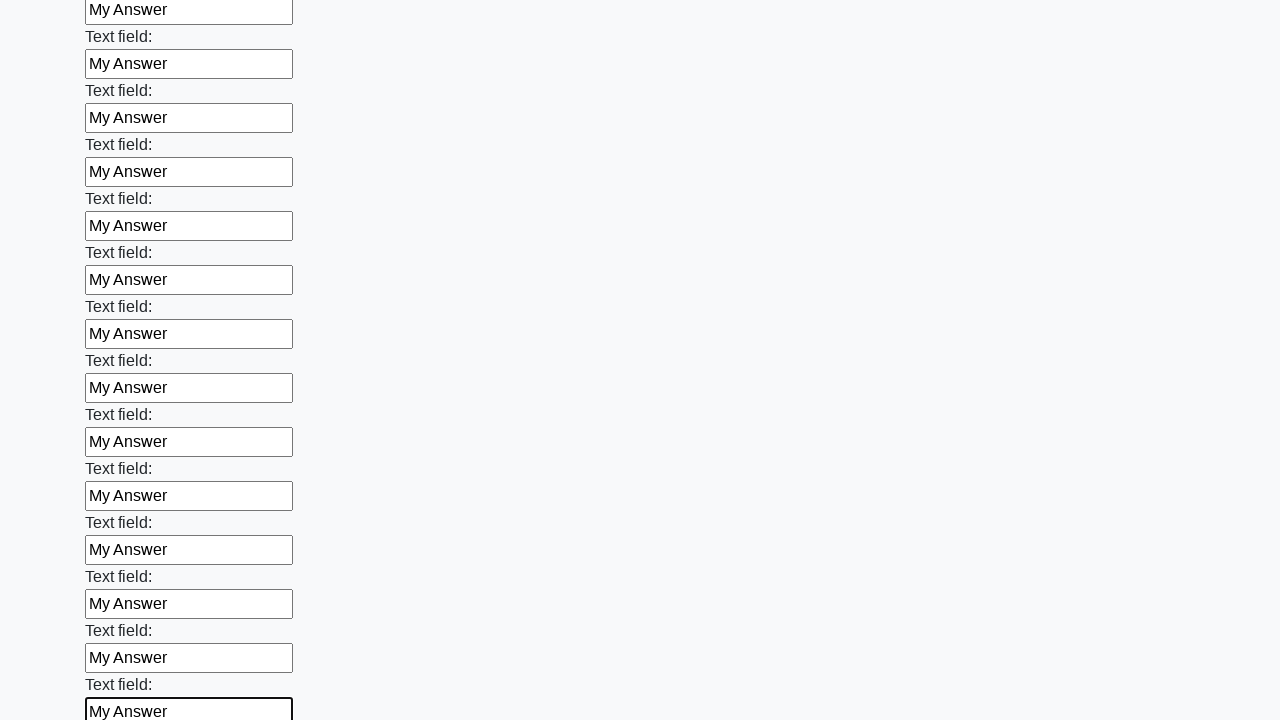

Filled an input field with 'My Answer' on input >> nth=42
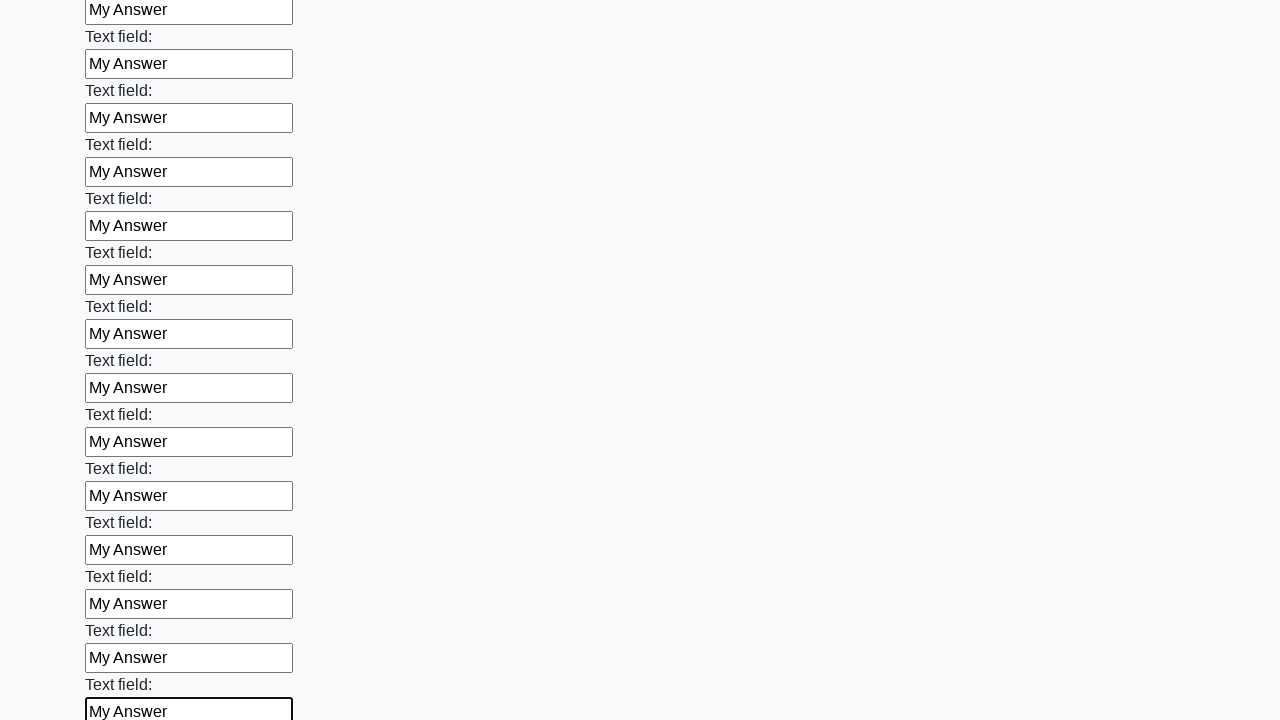

Filled an input field with 'My Answer' on input >> nth=43
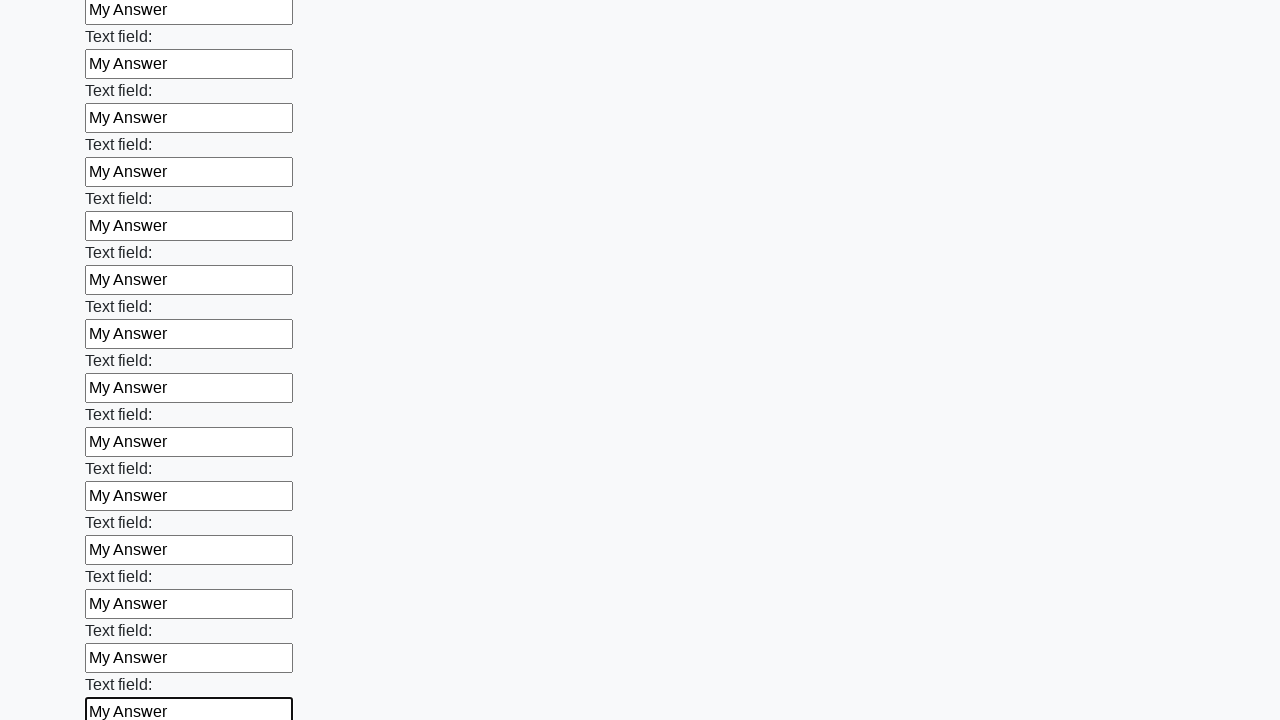

Filled an input field with 'My Answer' on input >> nth=44
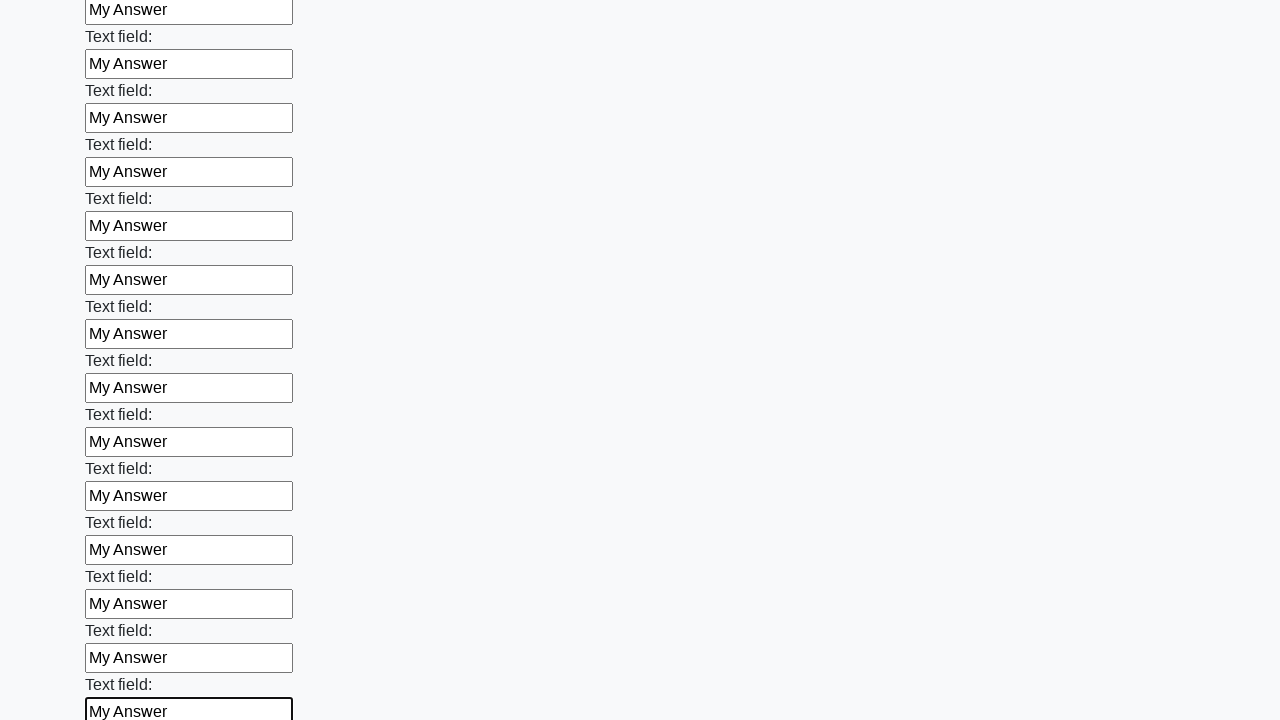

Filled an input field with 'My Answer' on input >> nth=45
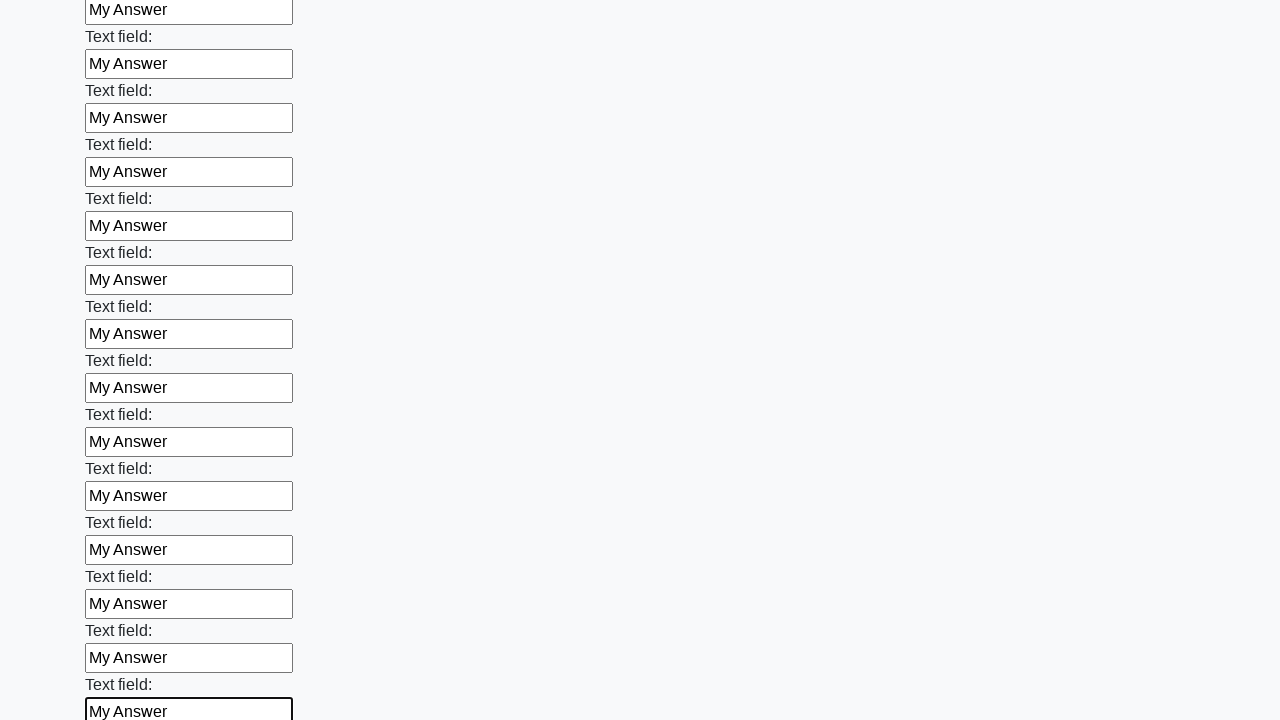

Filled an input field with 'My Answer' on input >> nth=46
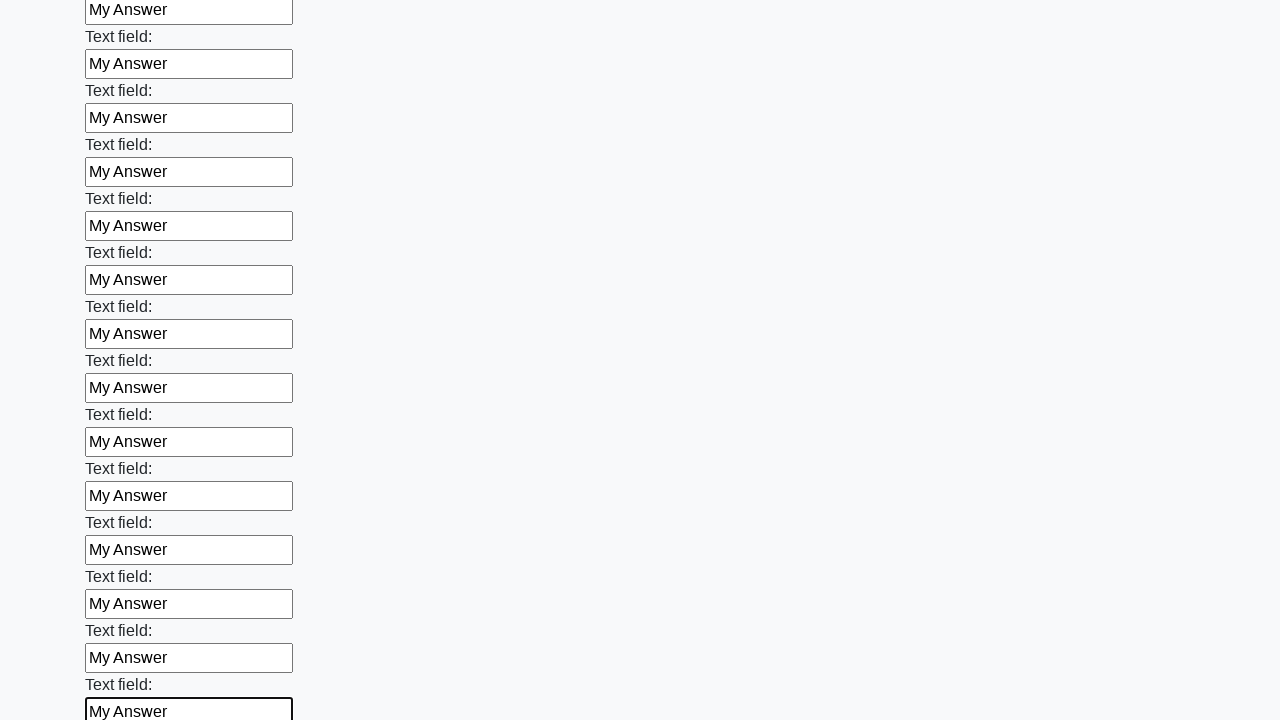

Filled an input field with 'My Answer' on input >> nth=47
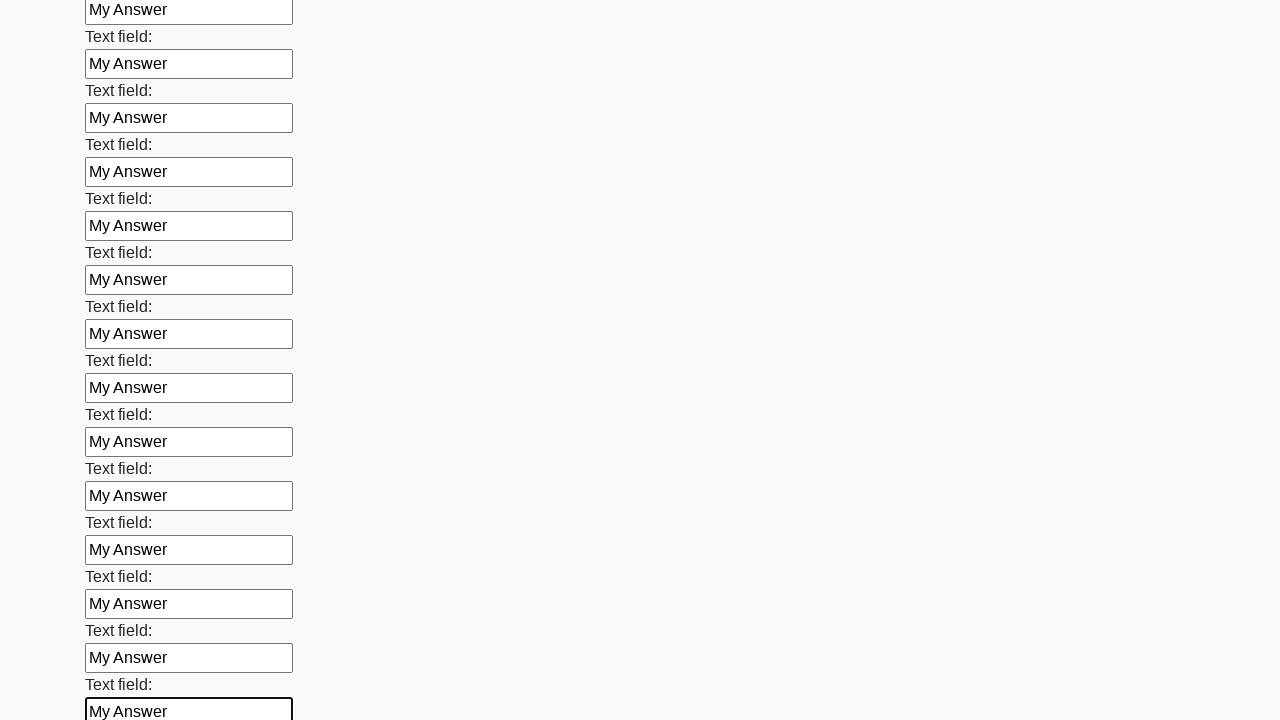

Filled an input field with 'My Answer' on input >> nth=48
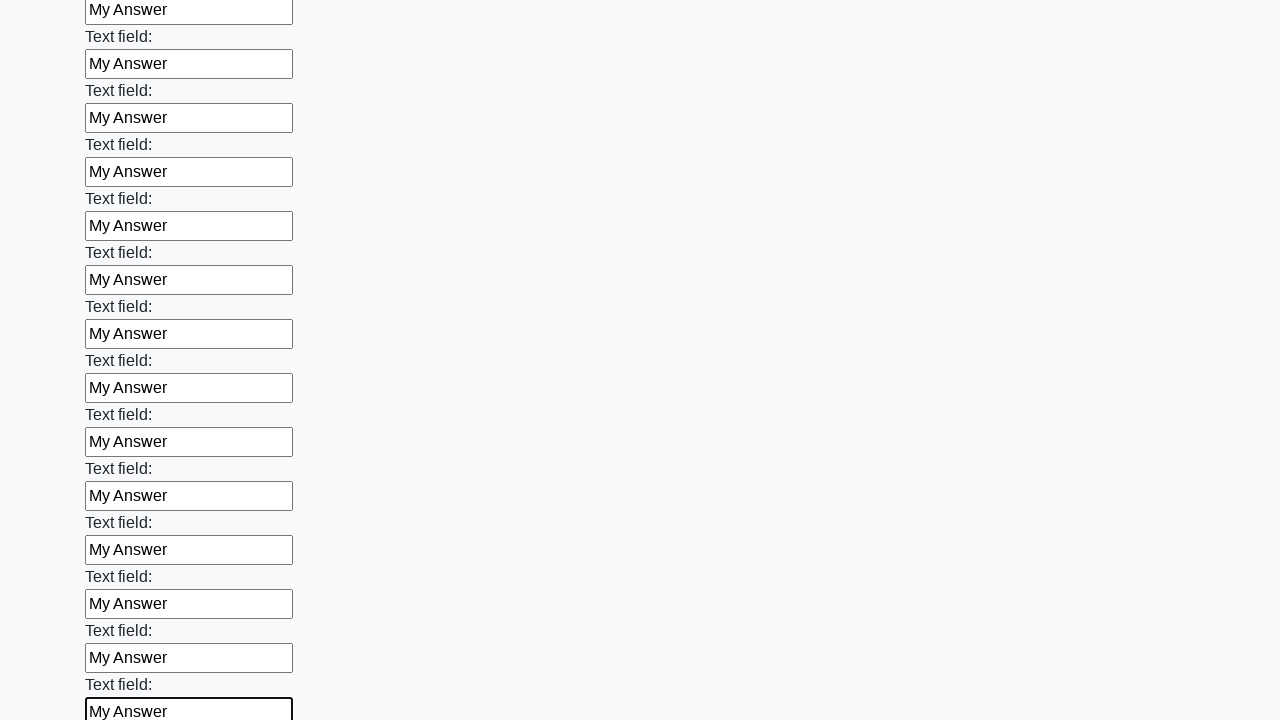

Filled an input field with 'My Answer' on input >> nth=49
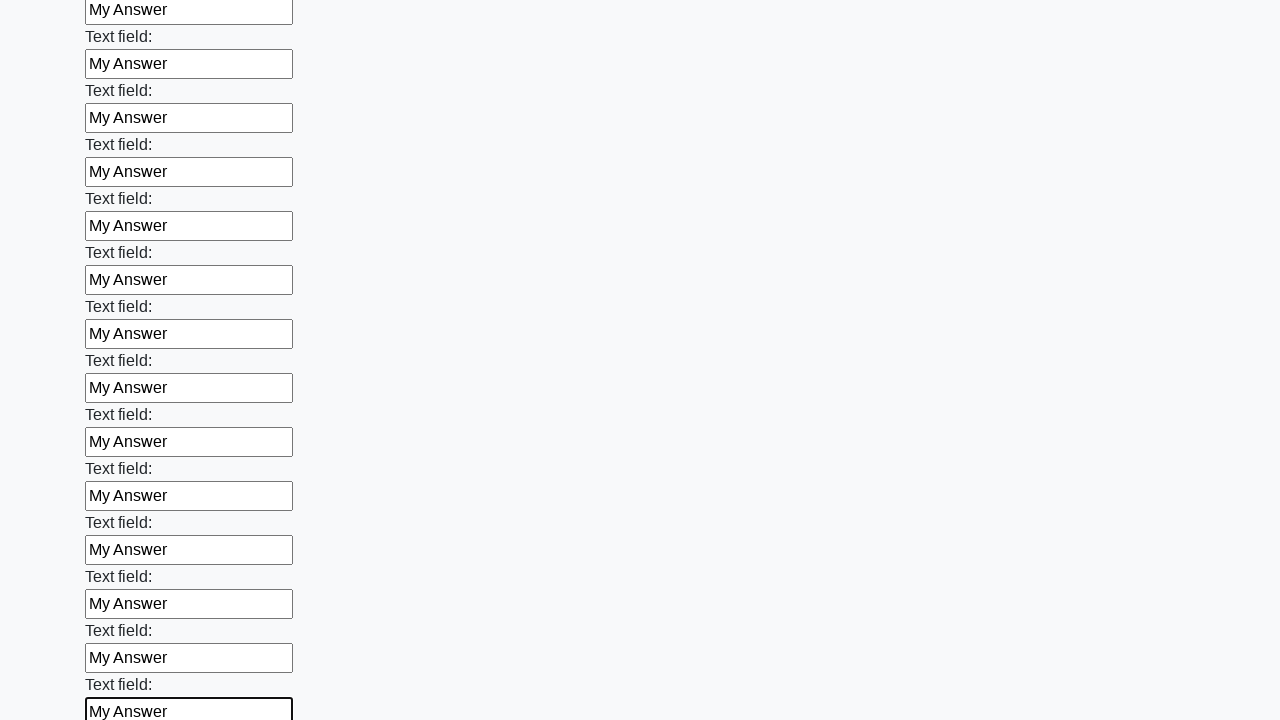

Filled an input field with 'My Answer' on input >> nth=50
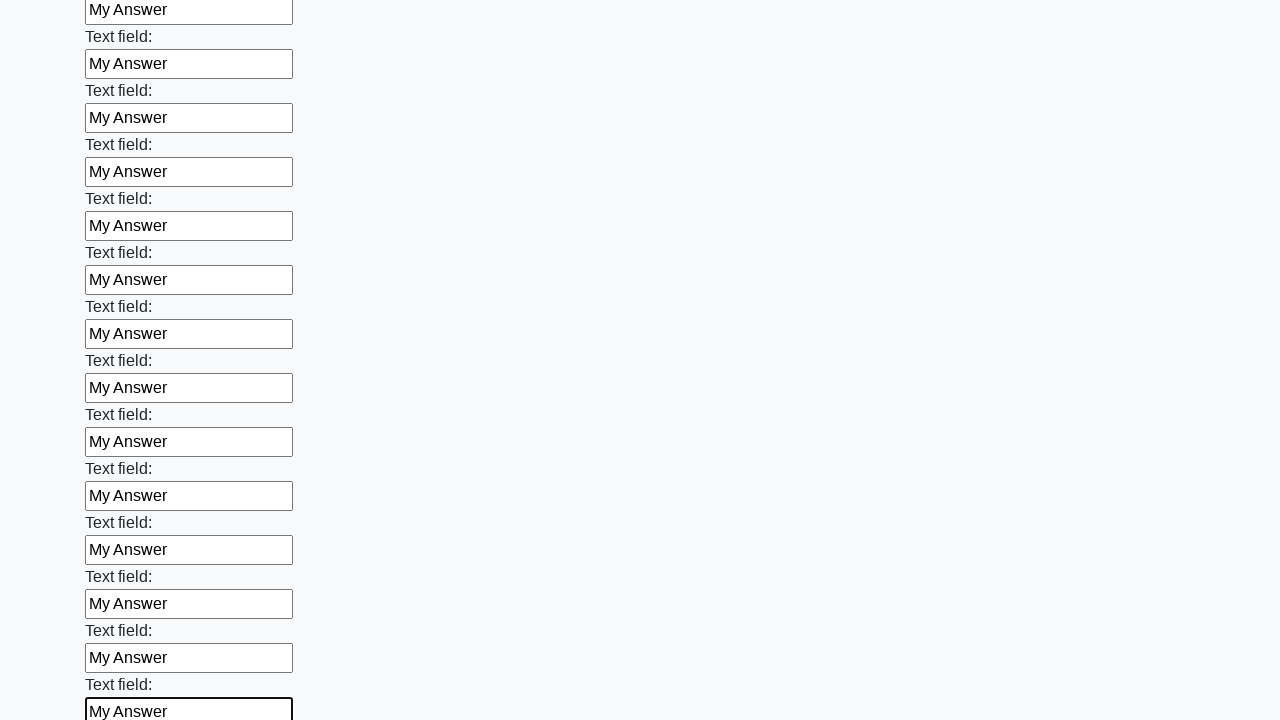

Filled an input field with 'My Answer' on input >> nth=51
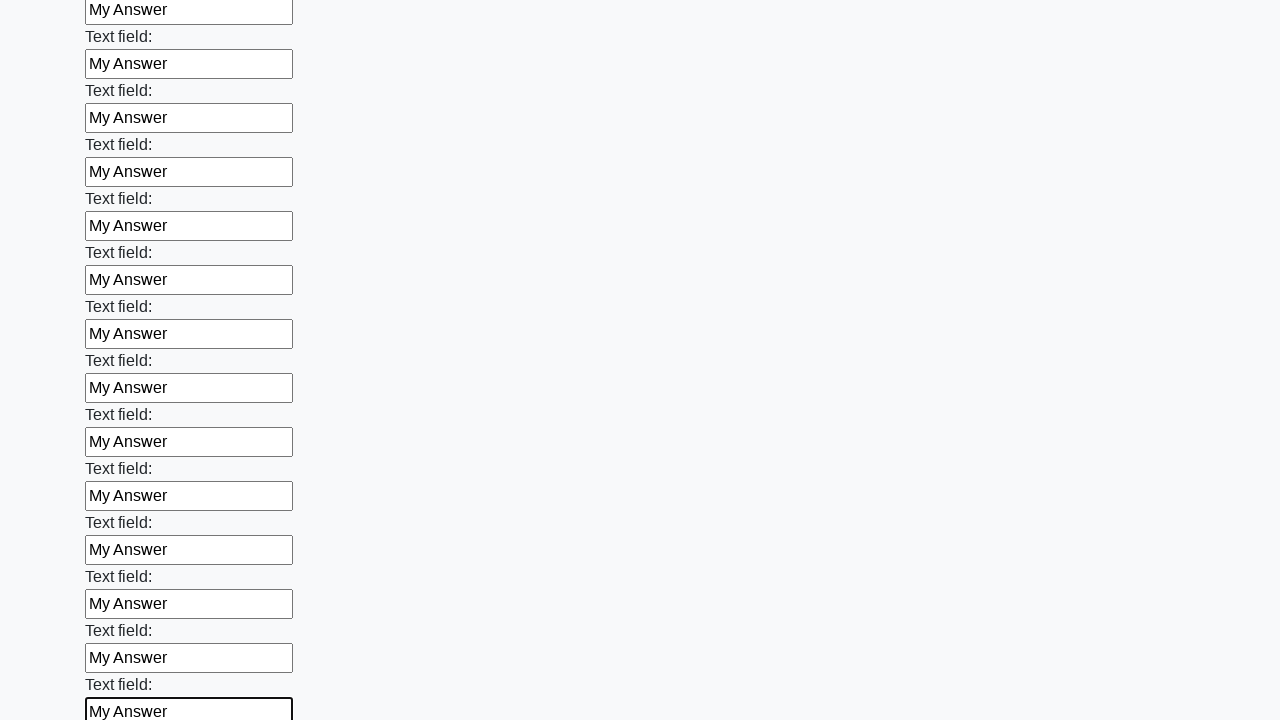

Filled an input field with 'My Answer' on input >> nth=52
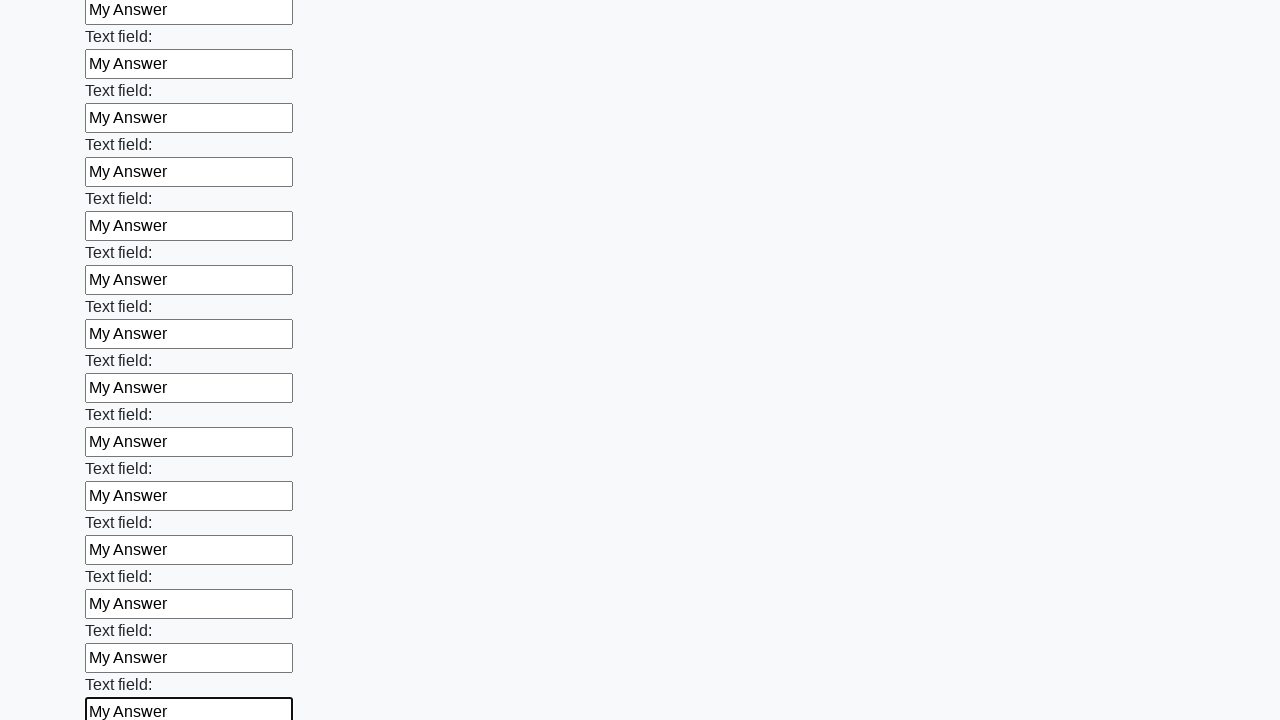

Filled an input field with 'My Answer' on input >> nth=53
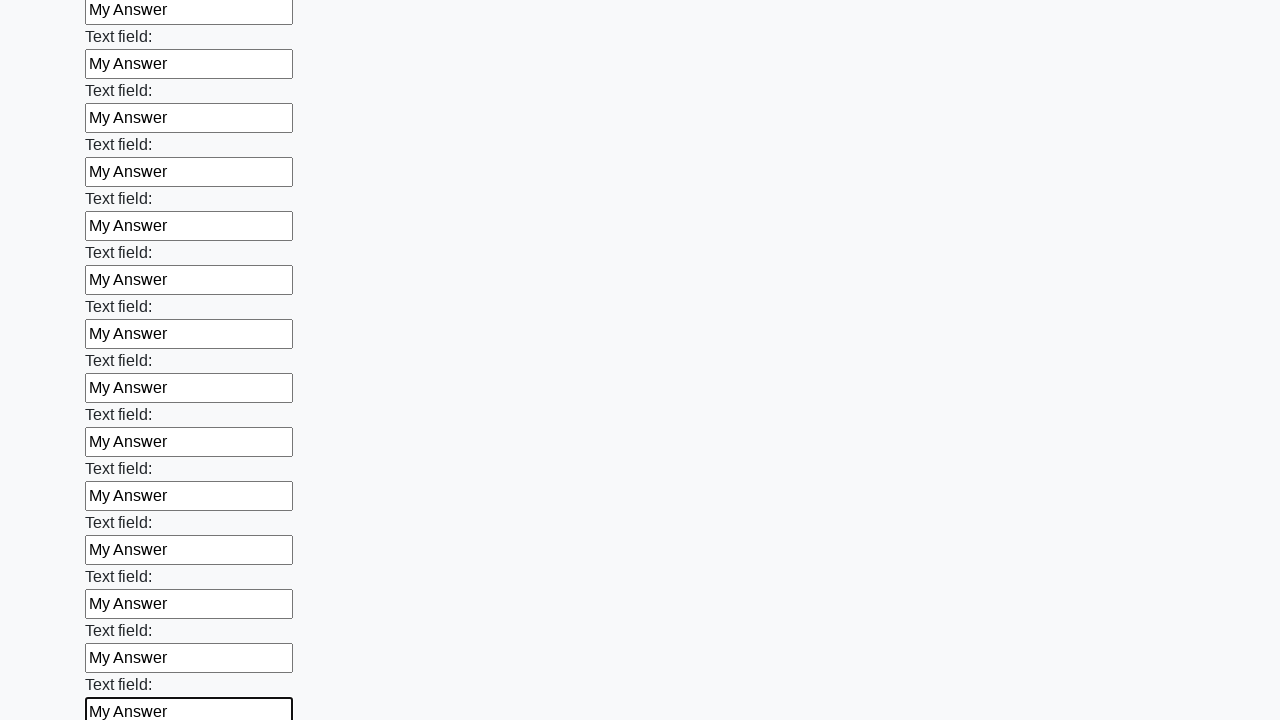

Filled an input field with 'My Answer' on input >> nth=54
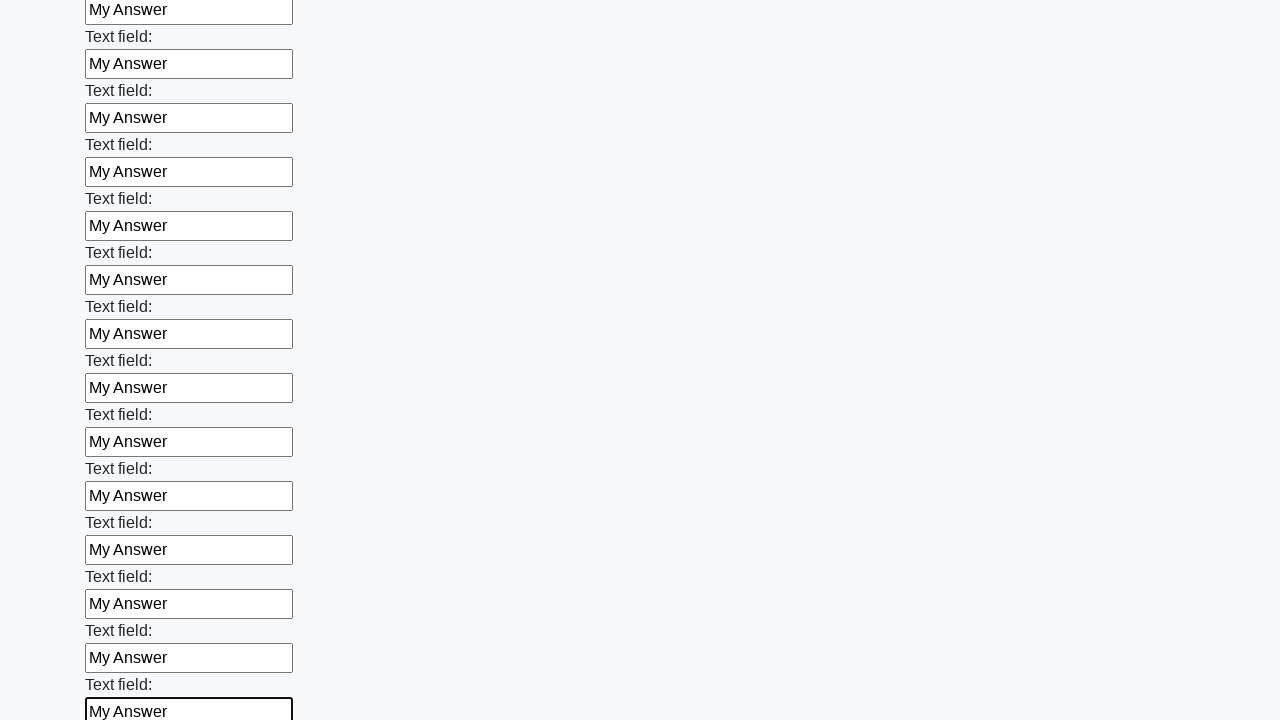

Filled an input field with 'My Answer' on input >> nth=55
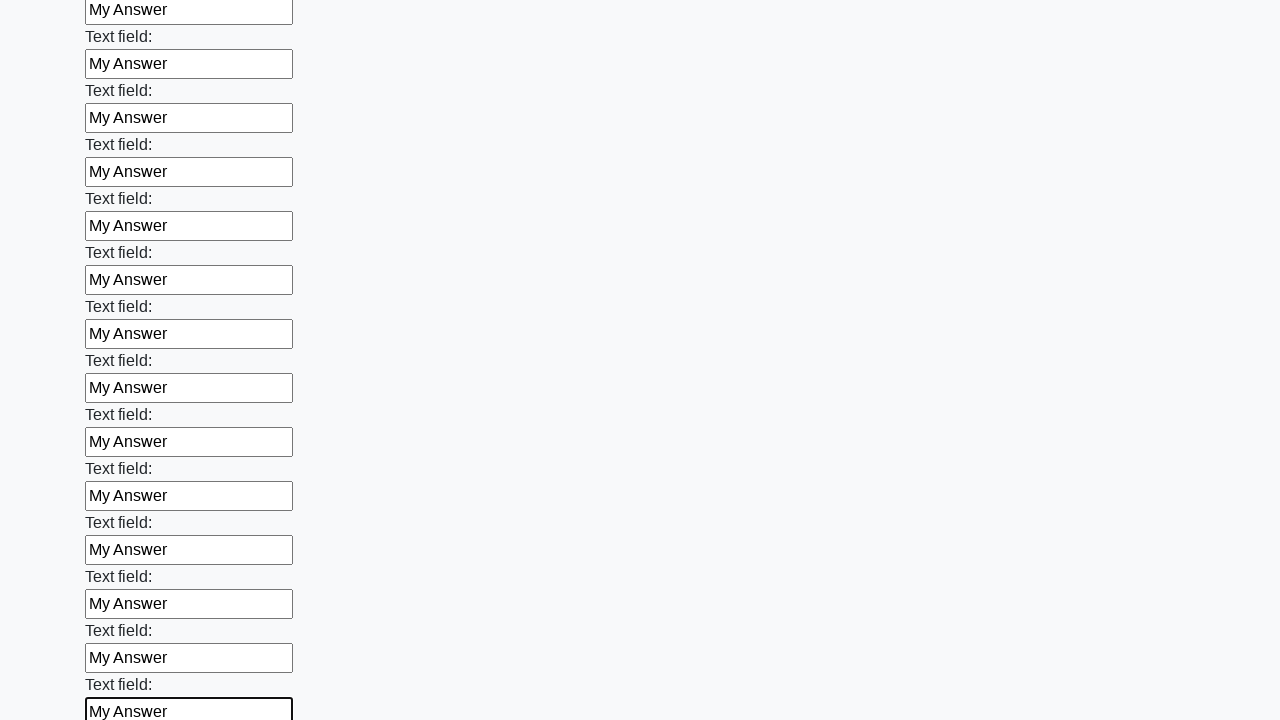

Filled an input field with 'My Answer' on input >> nth=56
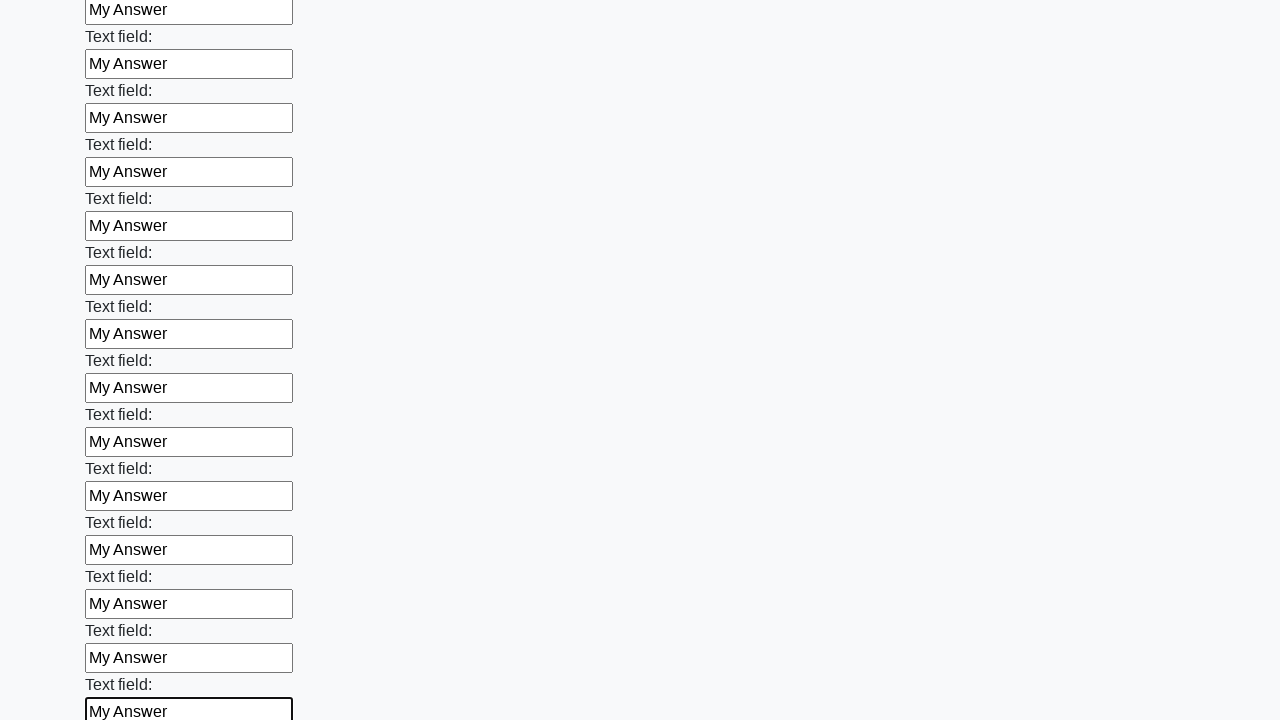

Filled an input field with 'My Answer' on input >> nth=57
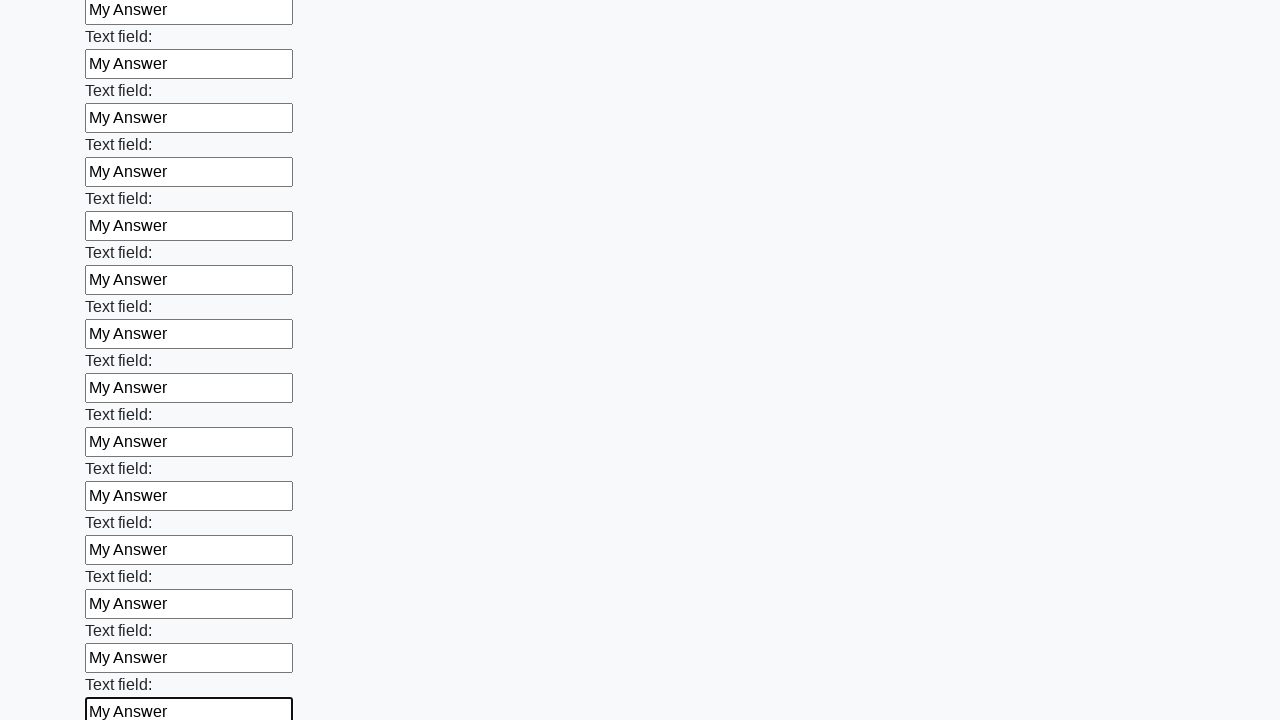

Filled an input field with 'My Answer' on input >> nth=58
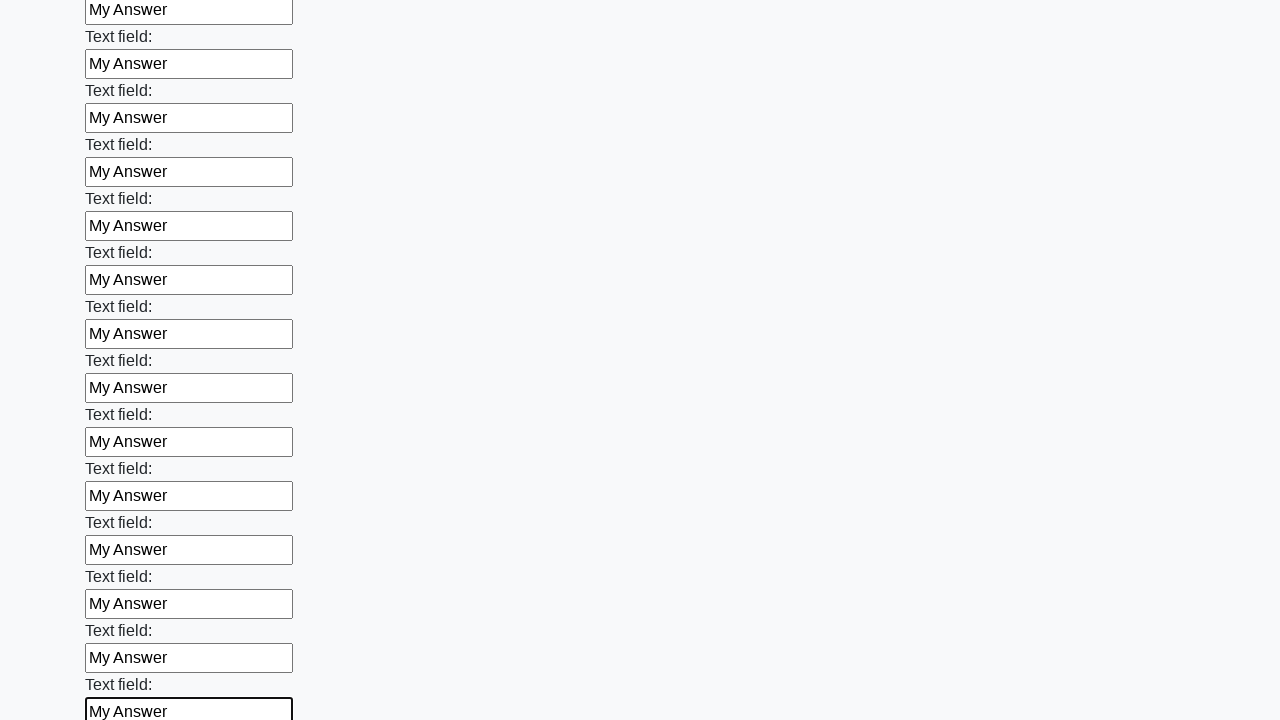

Filled an input field with 'My Answer' on input >> nth=59
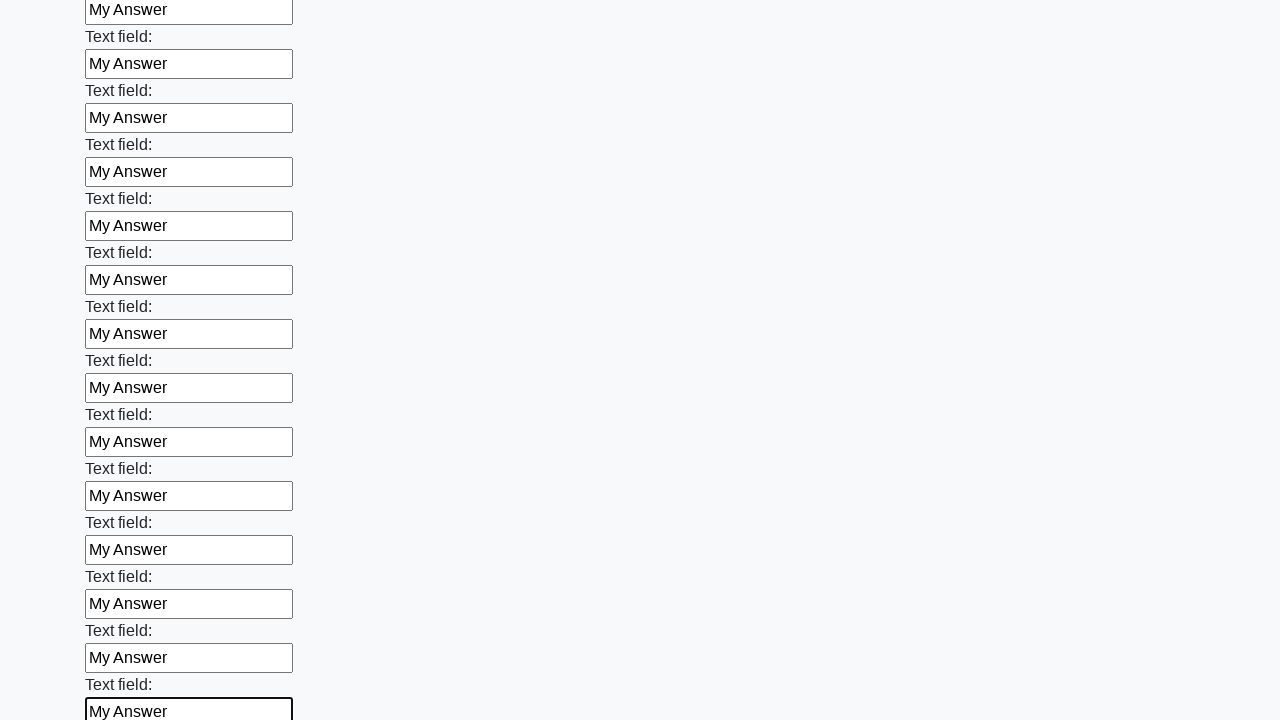

Filled an input field with 'My Answer' on input >> nth=60
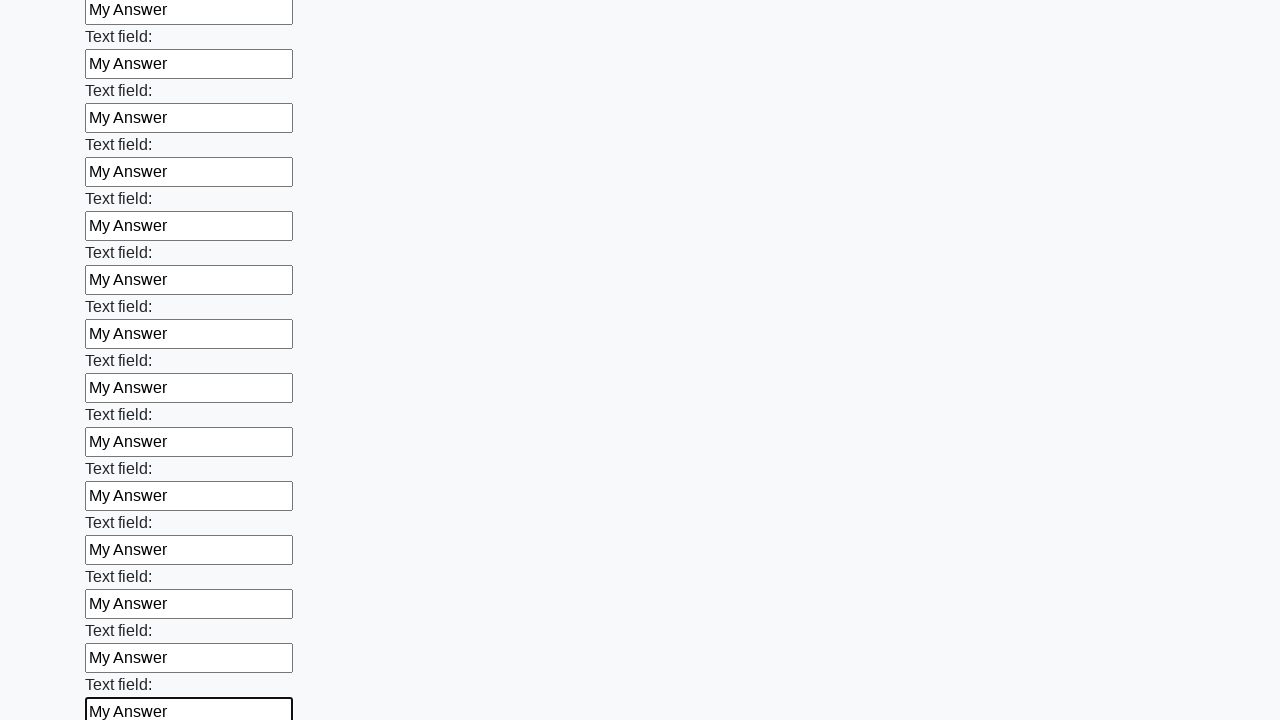

Filled an input field with 'My Answer' on input >> nth=61
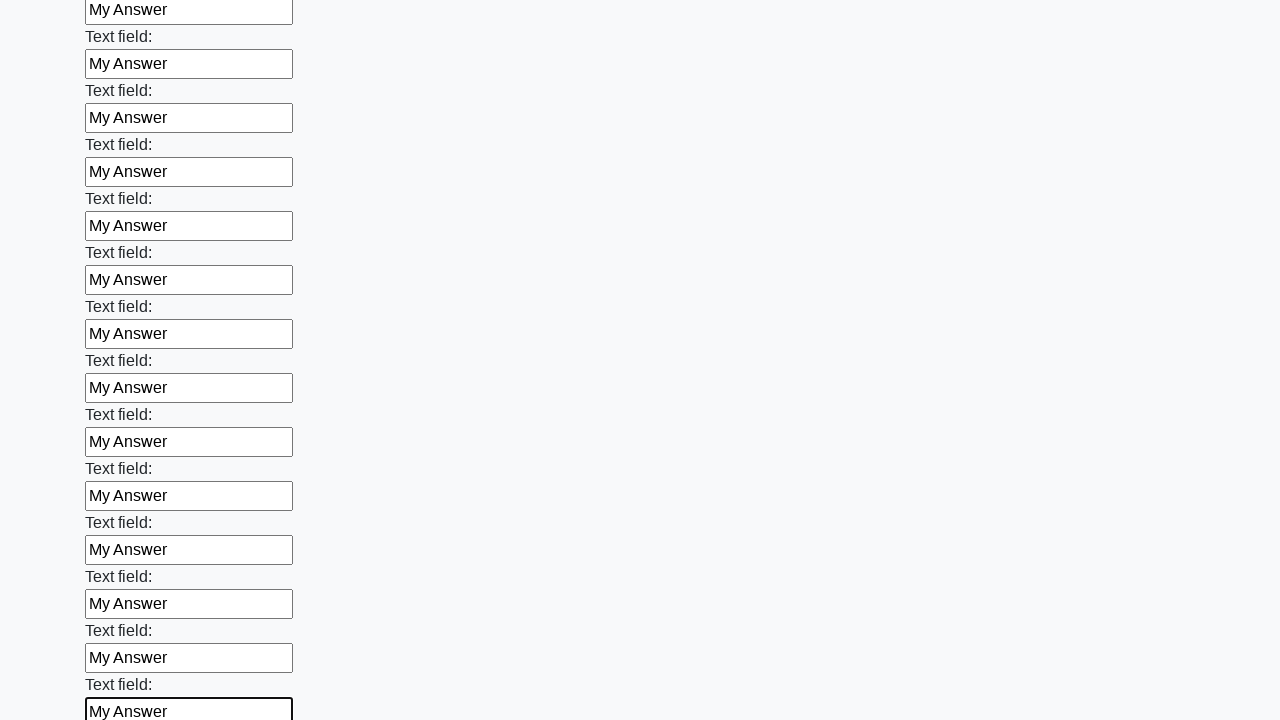

Filled an input field with 'My Answer' on input >> nth=62
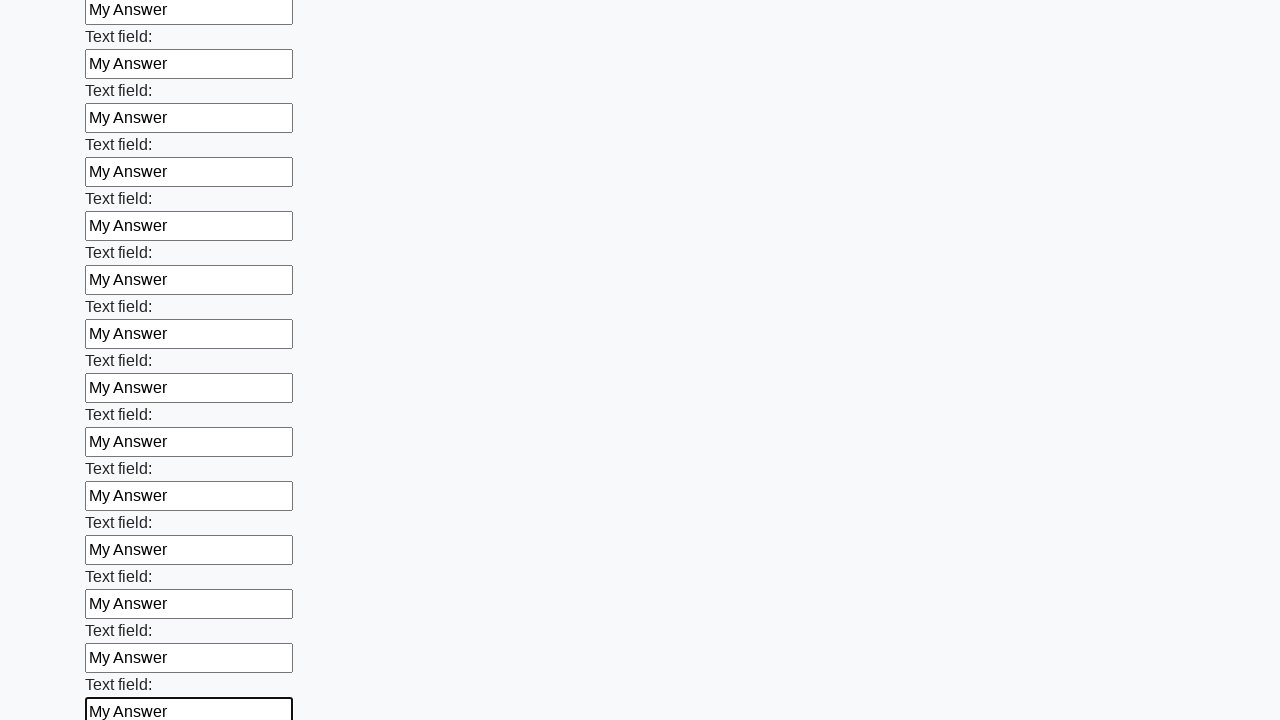

Filled an input field with 'My Answer' on input >> nth=63
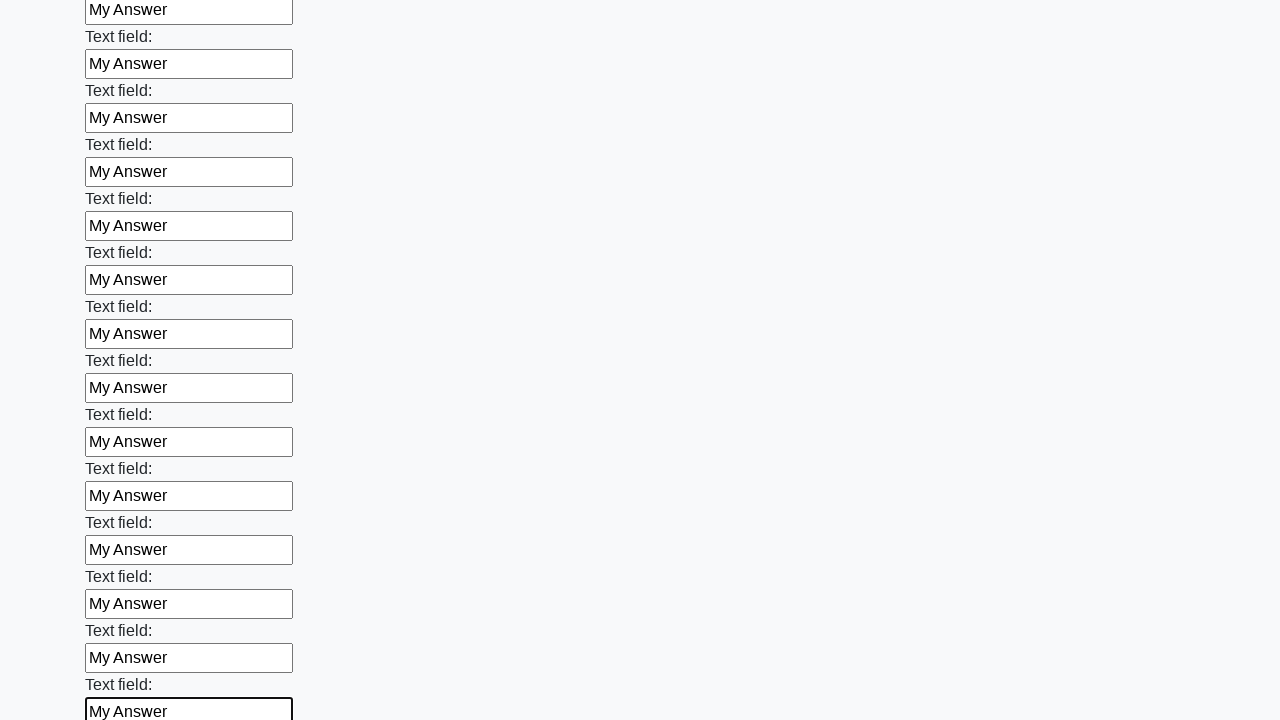

Filled an input field with 'My Answer' on input >> nth=64
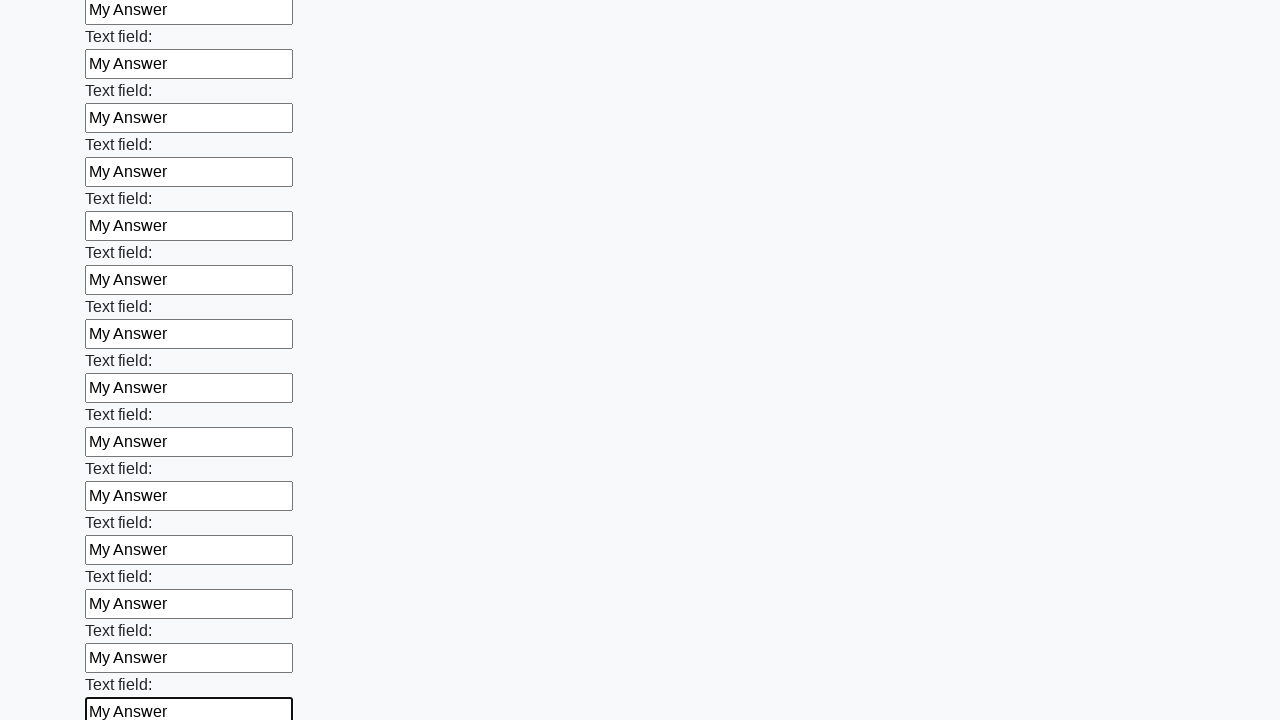

Filled an input field with 'My Answer' on input >> nth=65
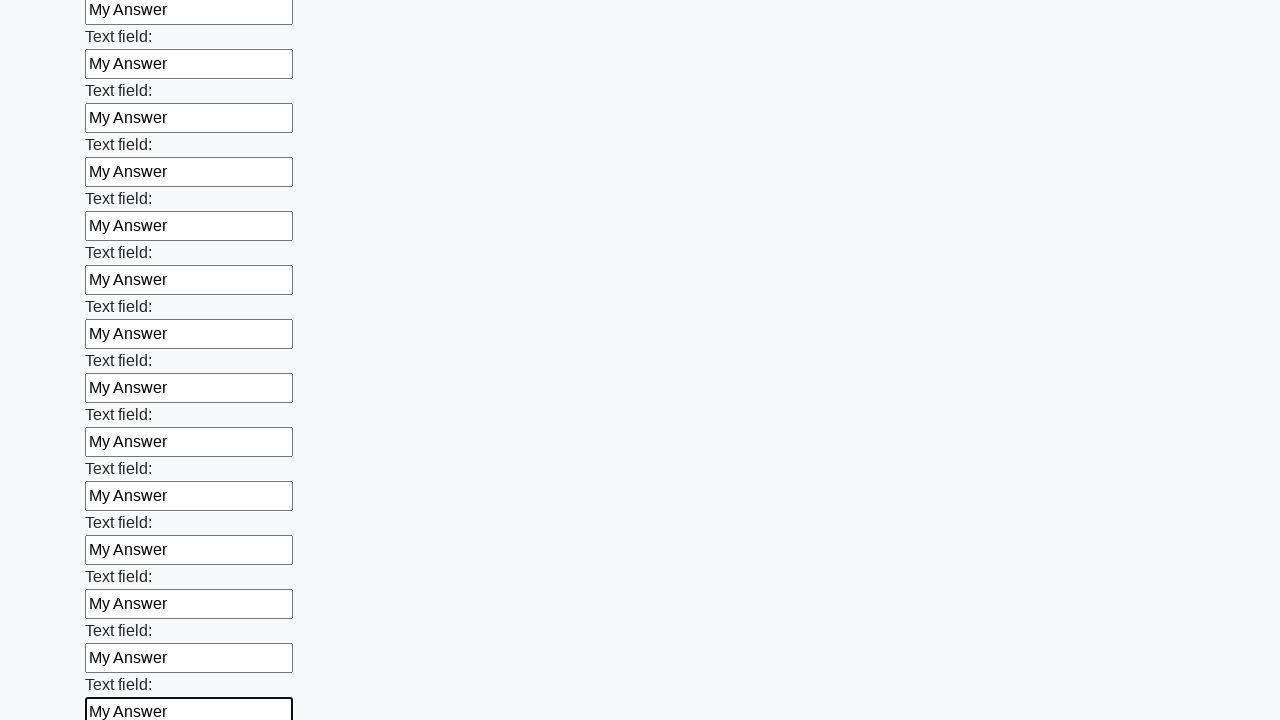

Filled an input field with 'My Answer' on input >> nth=66
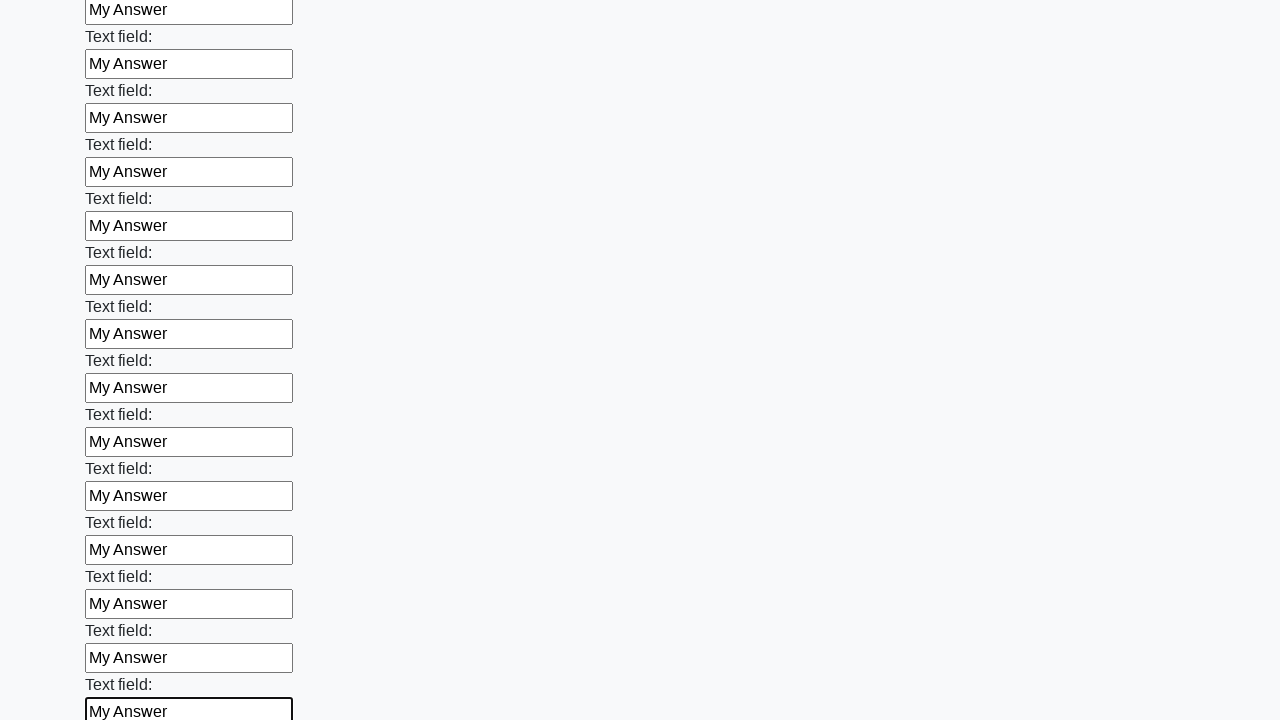

Filled an input field with 'My Answer' on input >> nth=67
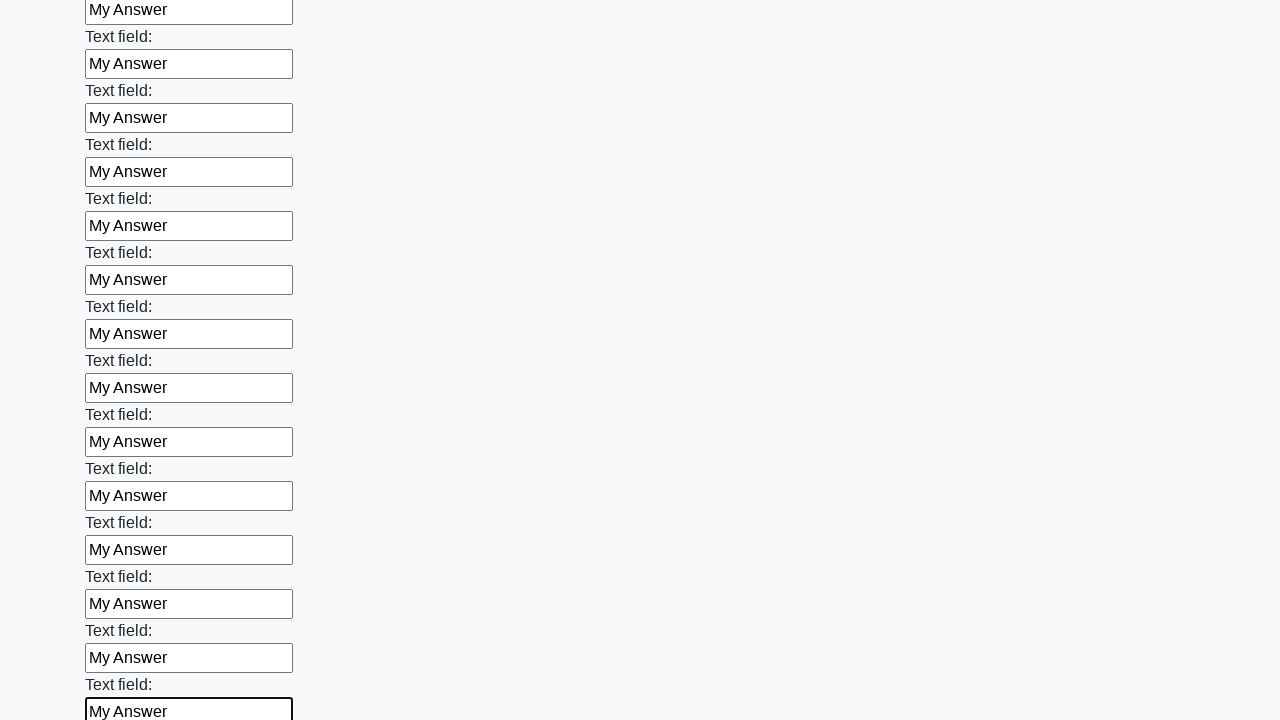

Filled an input field with 'My Answer' on input >> nth=68
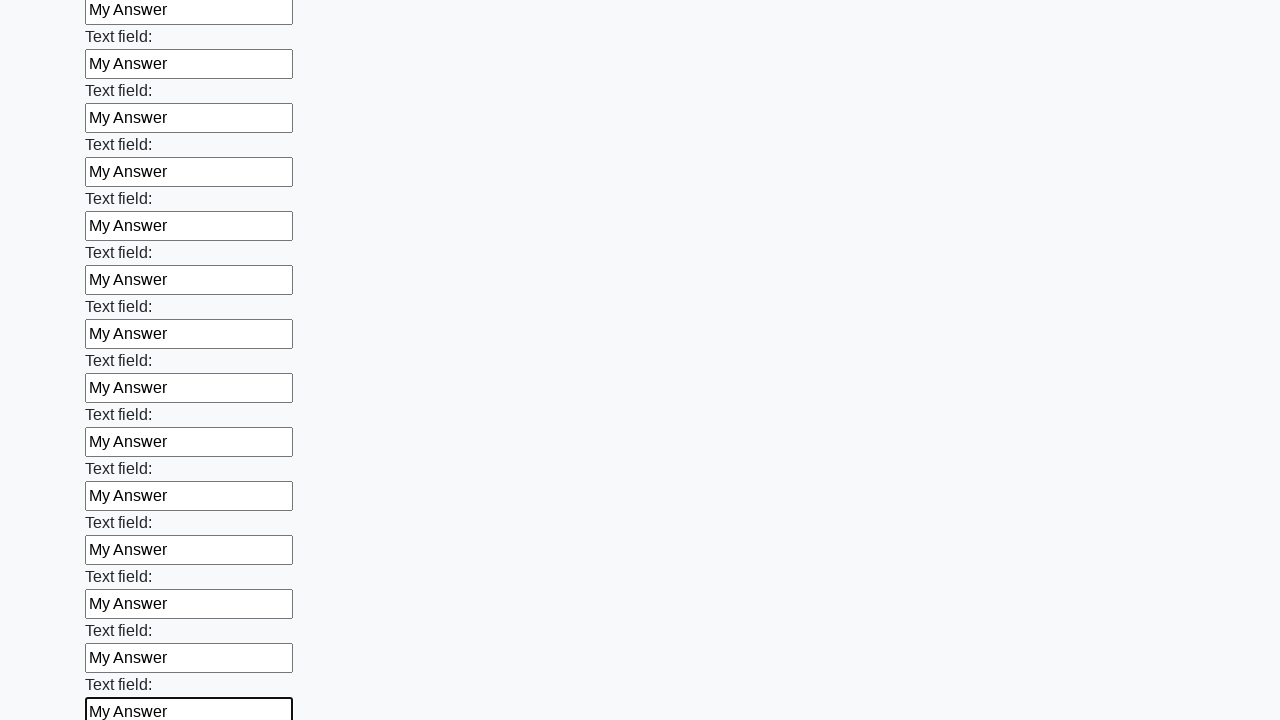

Filled an input field with 'My Answer' on input >> nth=69
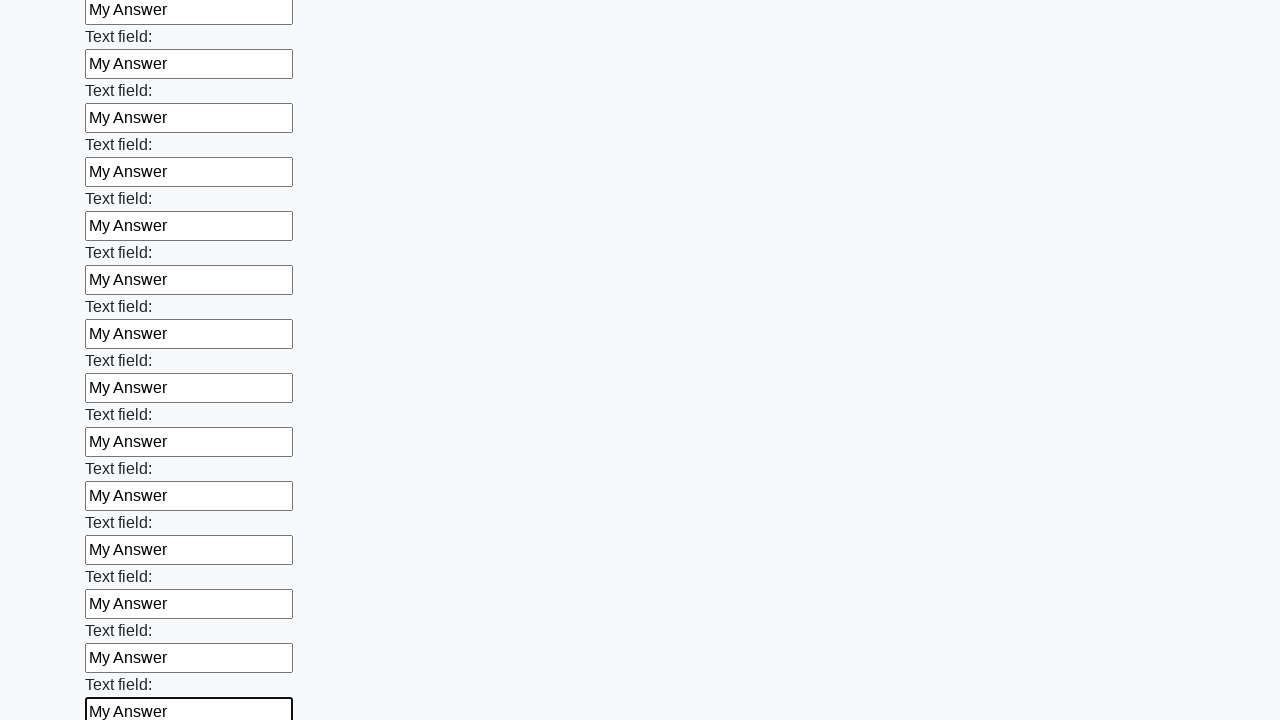

Filled an input field with 'My Answer' on input >> nth=70
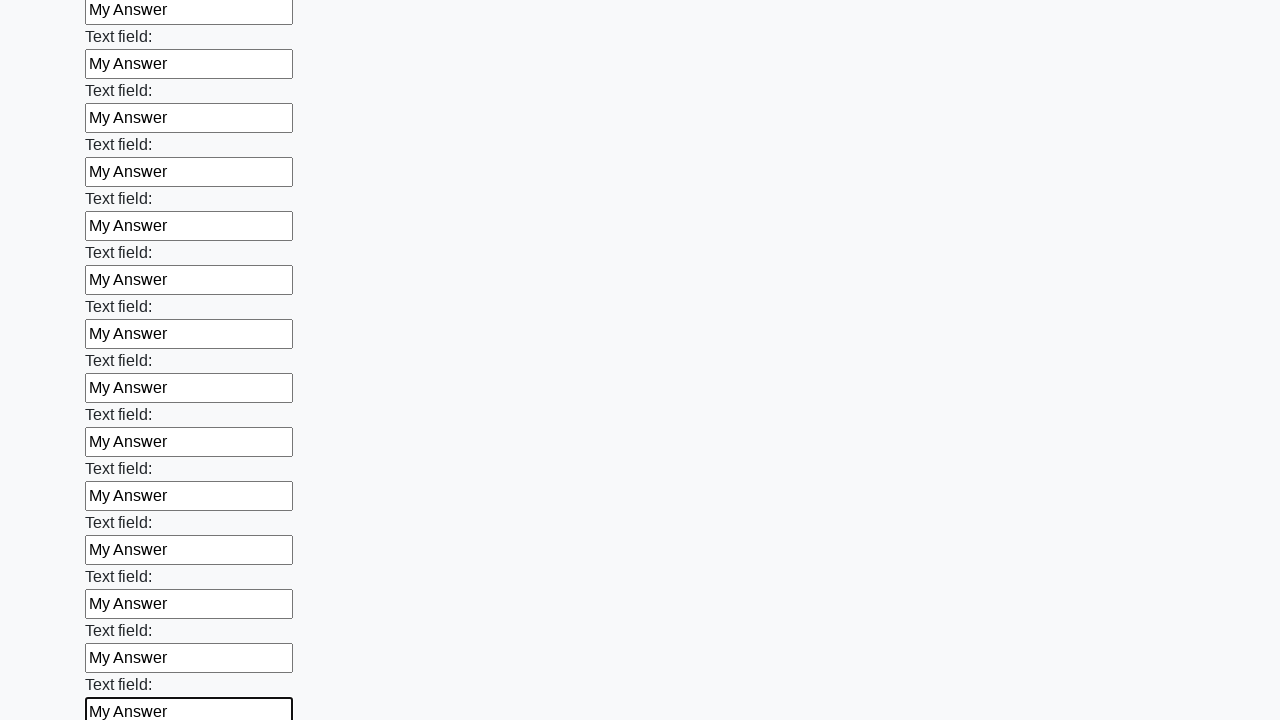

Filled an input field with 'My Answer' on input >> nth=71
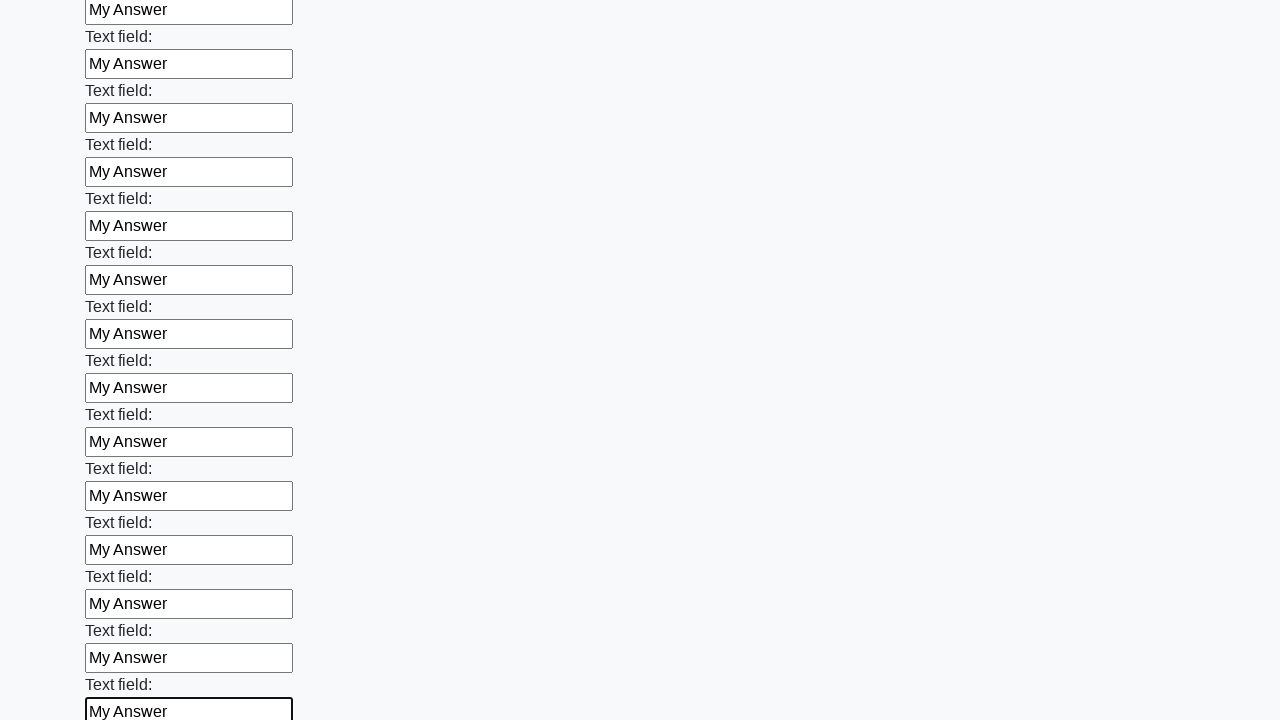

Filled an input field with 'My Answer' on input >> nth=72
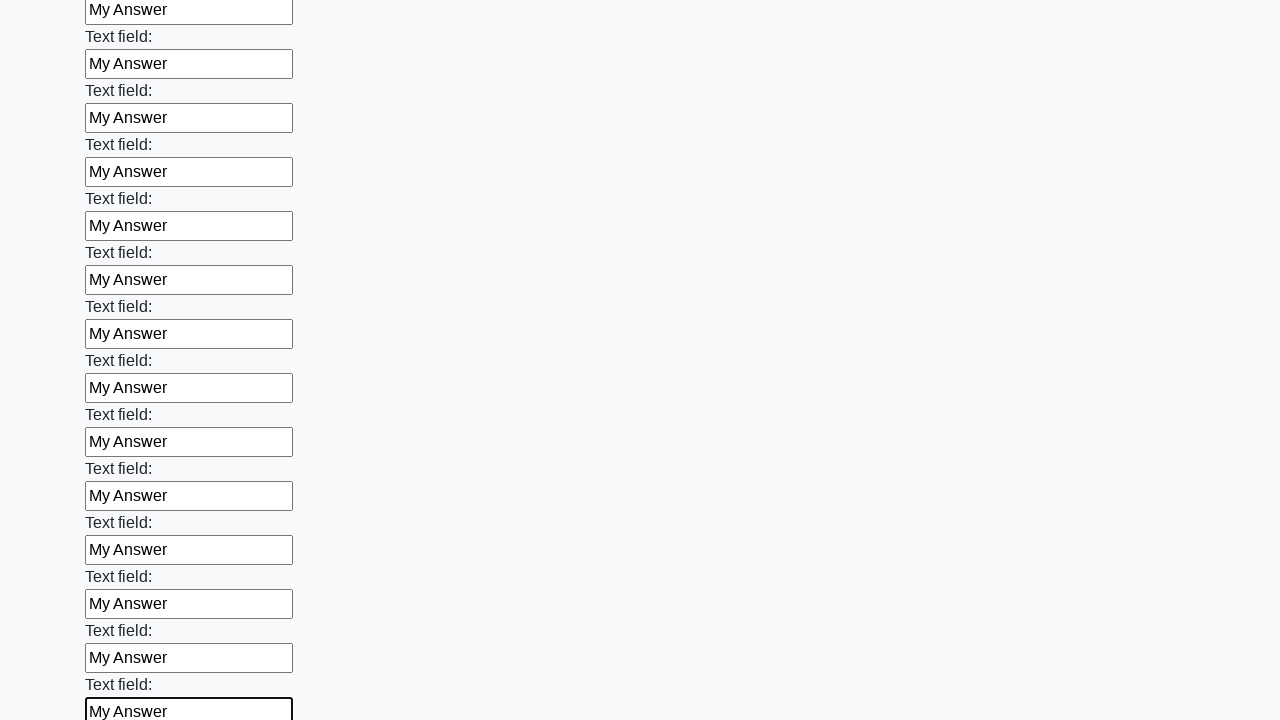

Filled an input field with 'My Answer' on input >> nth=73
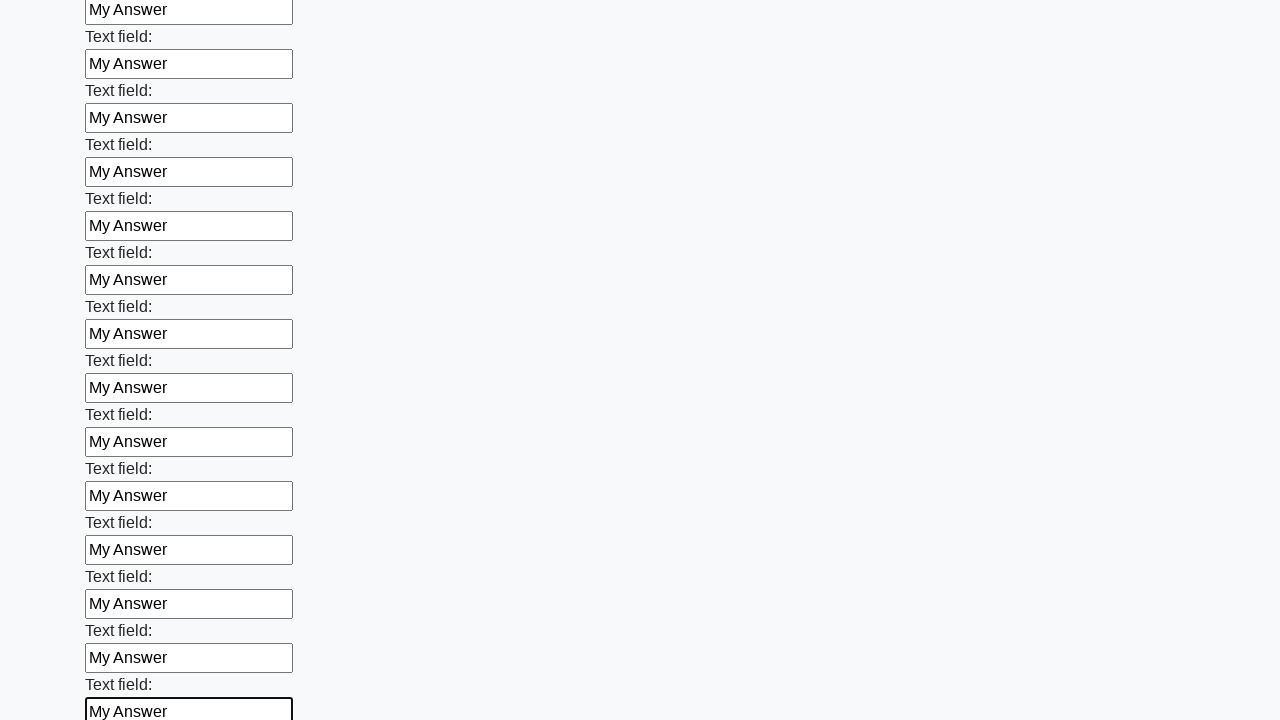

Filled an input field with 'My Answer' on input >> nth=74
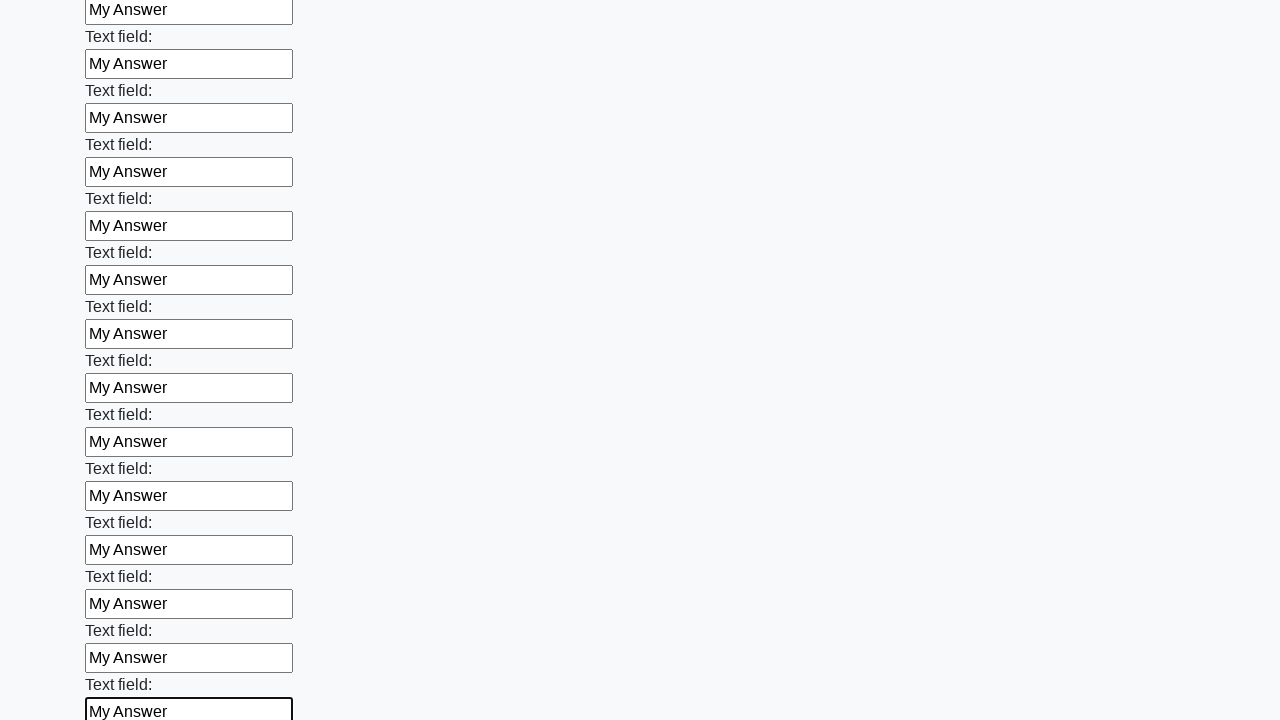

Filled an input field with 'My Answer' on input >> nth=75
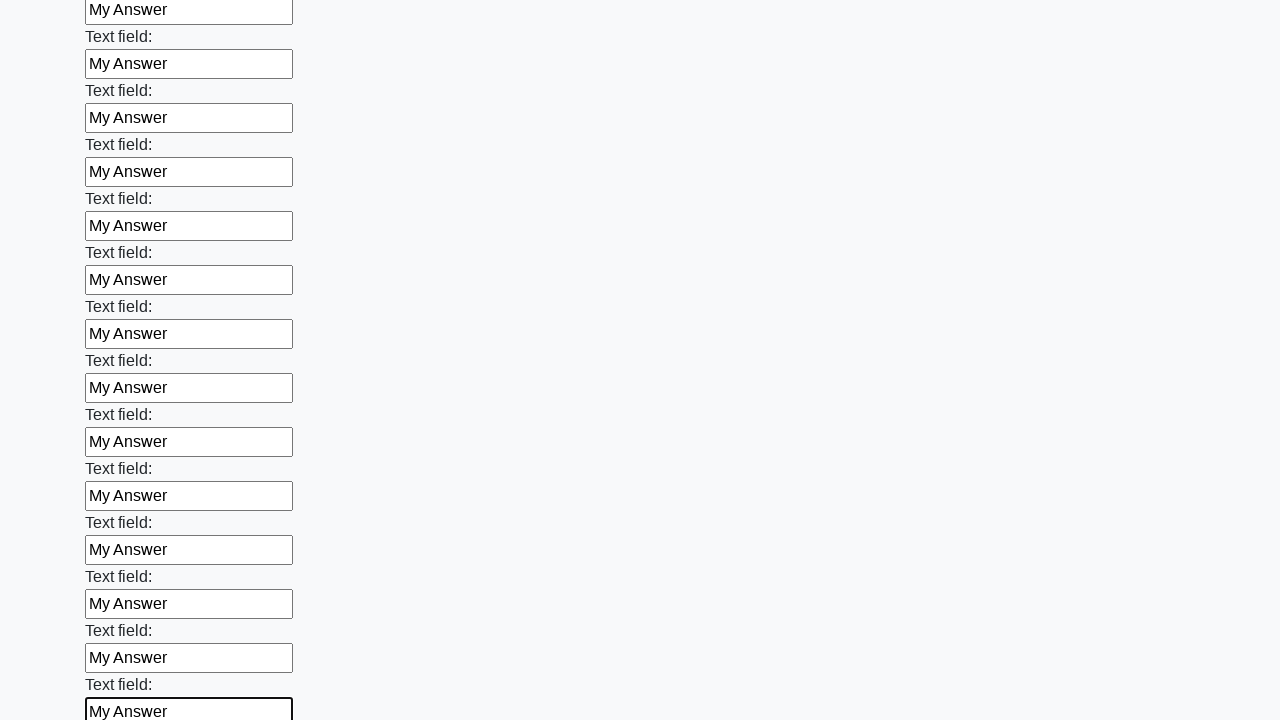

Filled an input field with 'My Answer' on input >> nth=76
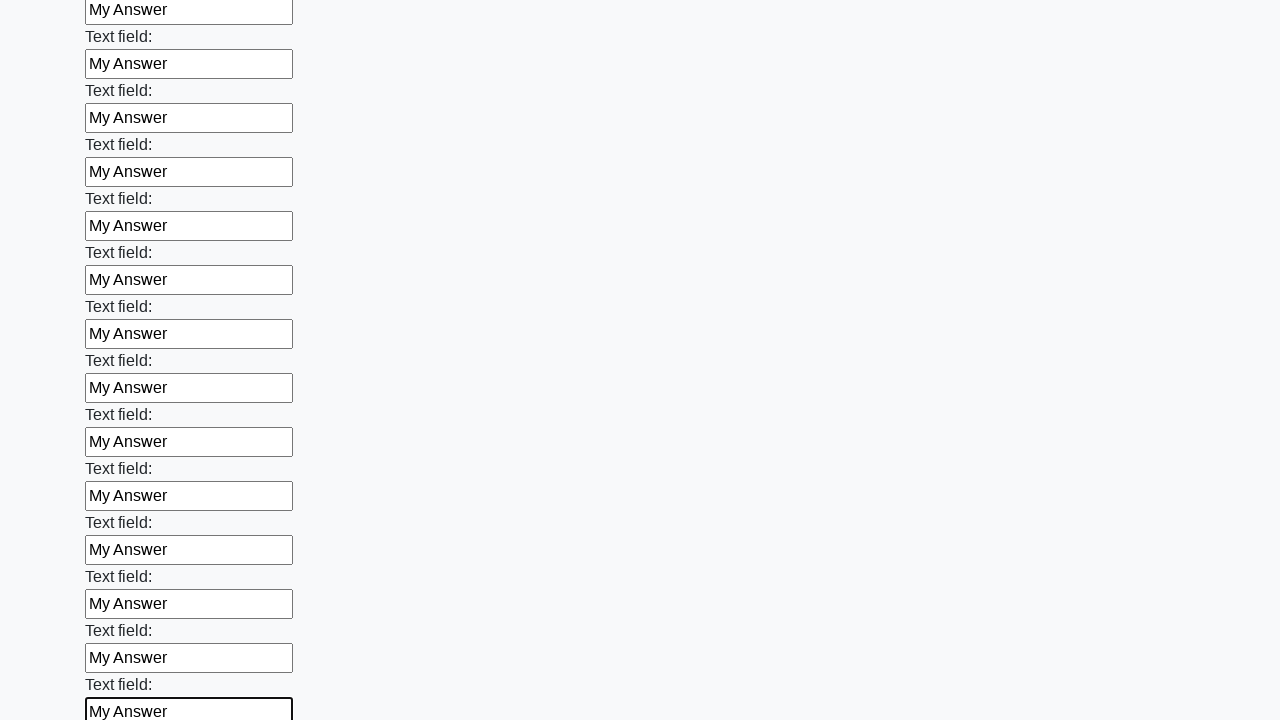

Filled an input field with 'My Answer' on input >> nth=77
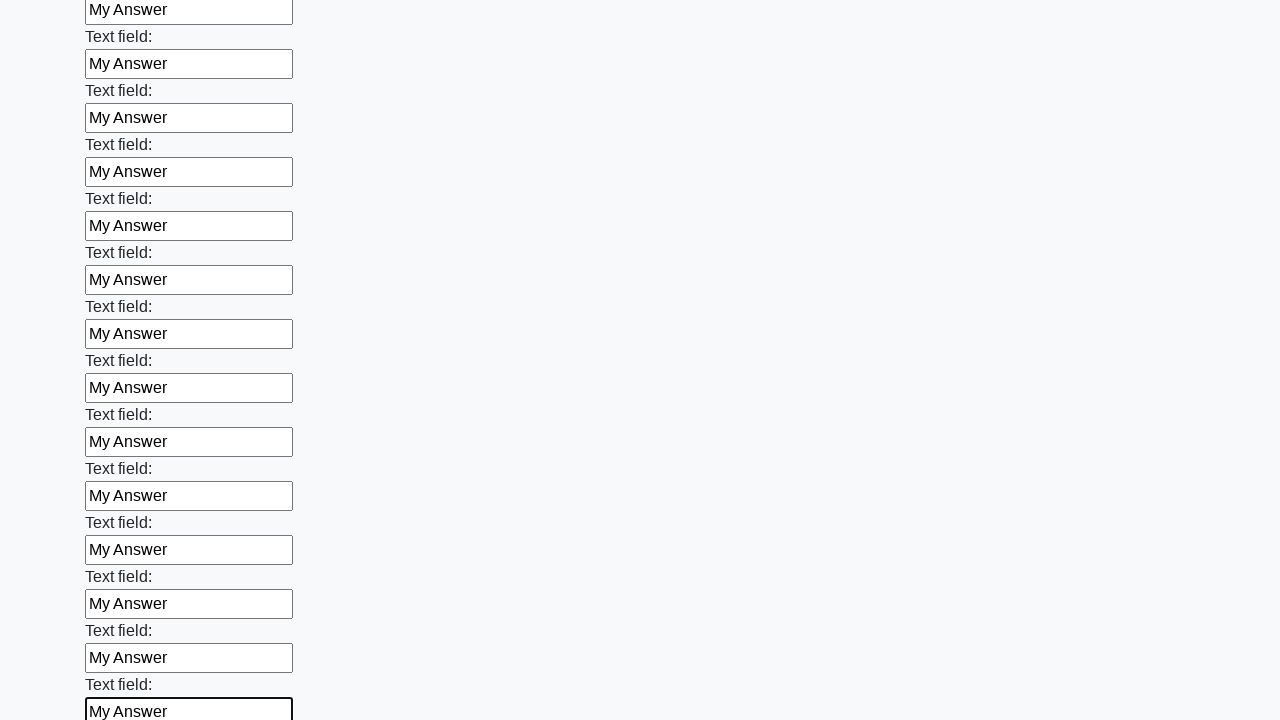

Filled an input field with 'My Answer' on input >> nth=78
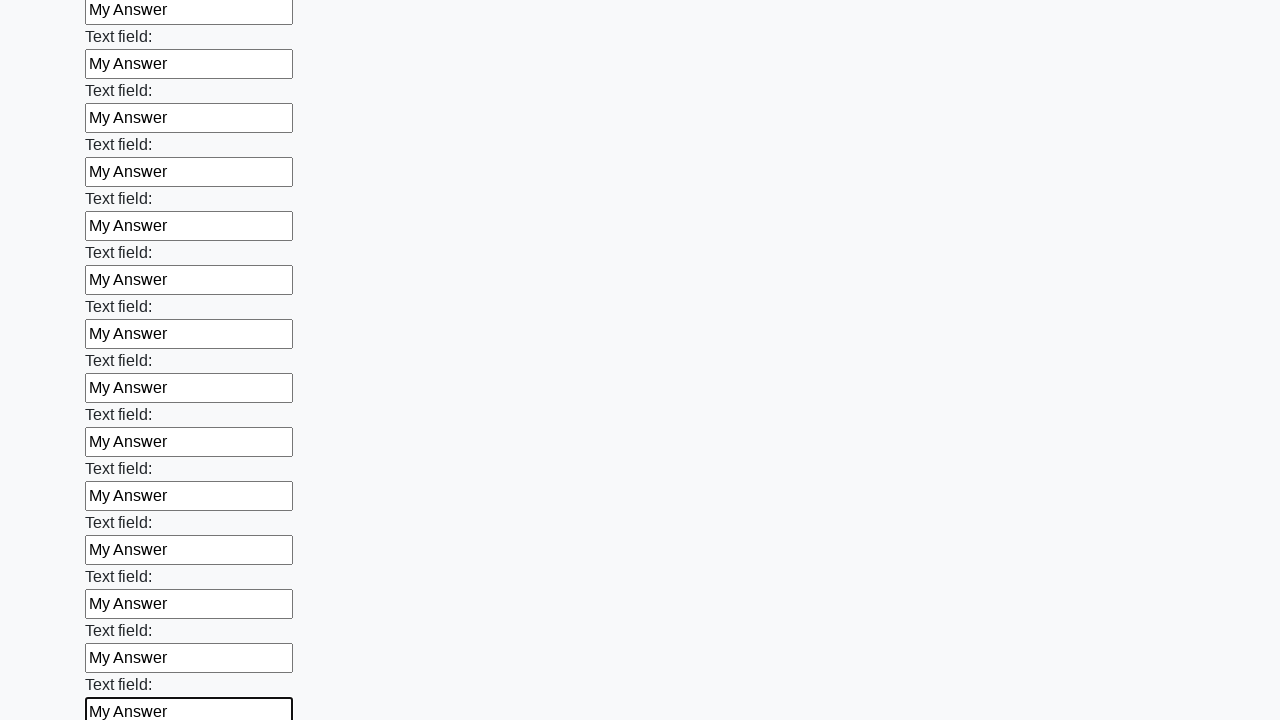

Filled an input field with 'My Answer' on input >> nth=79
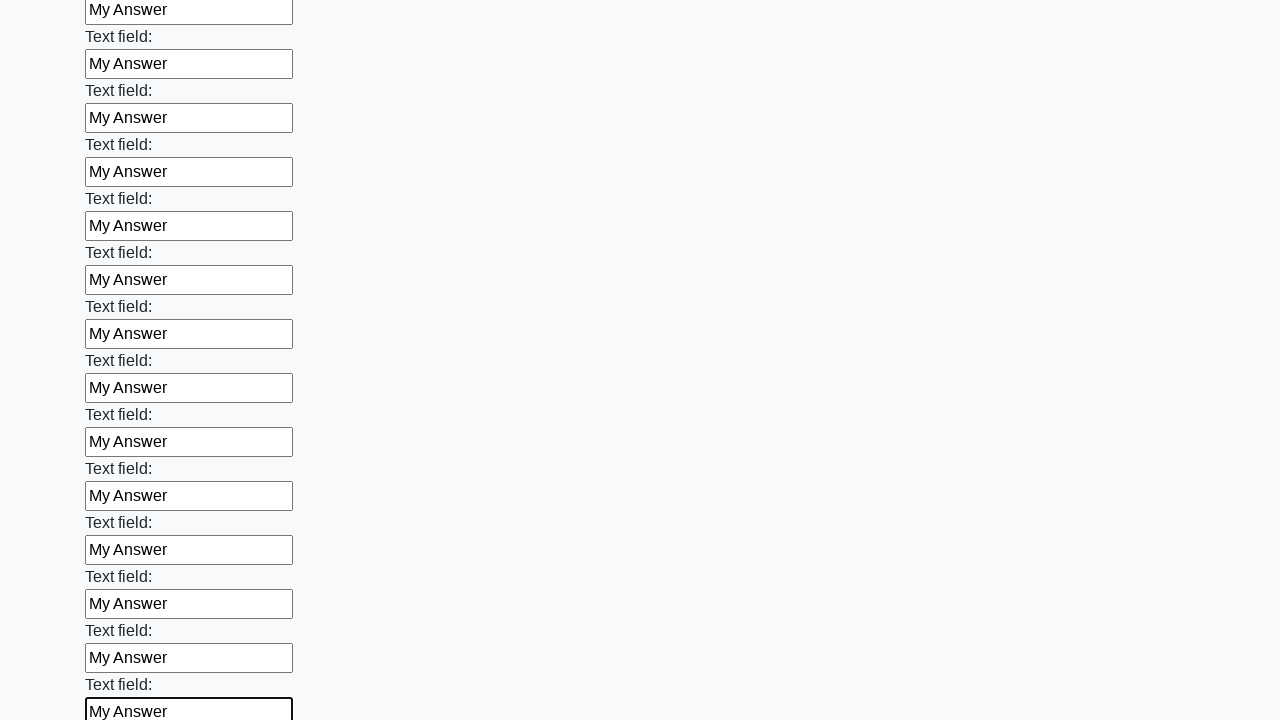

Filled an input field with 'My Answer' on input >> nth=80
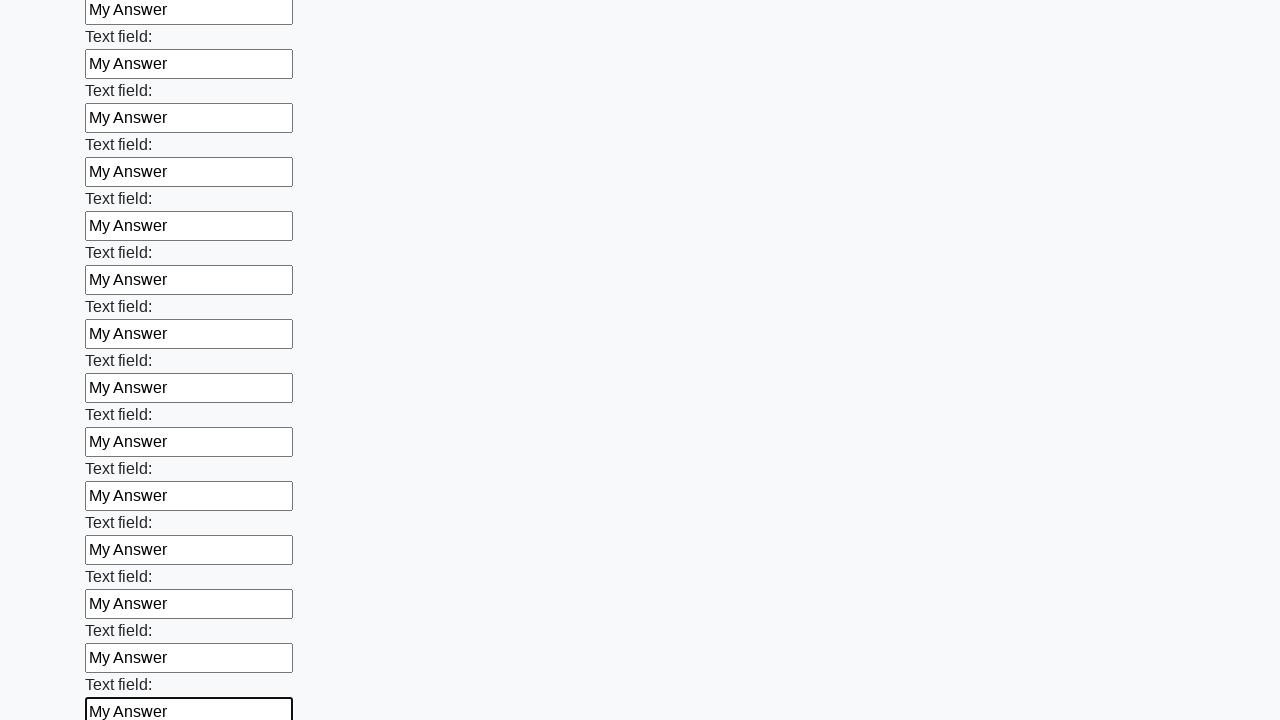

Filled an input field with 'My Answer' on input >> nth=81
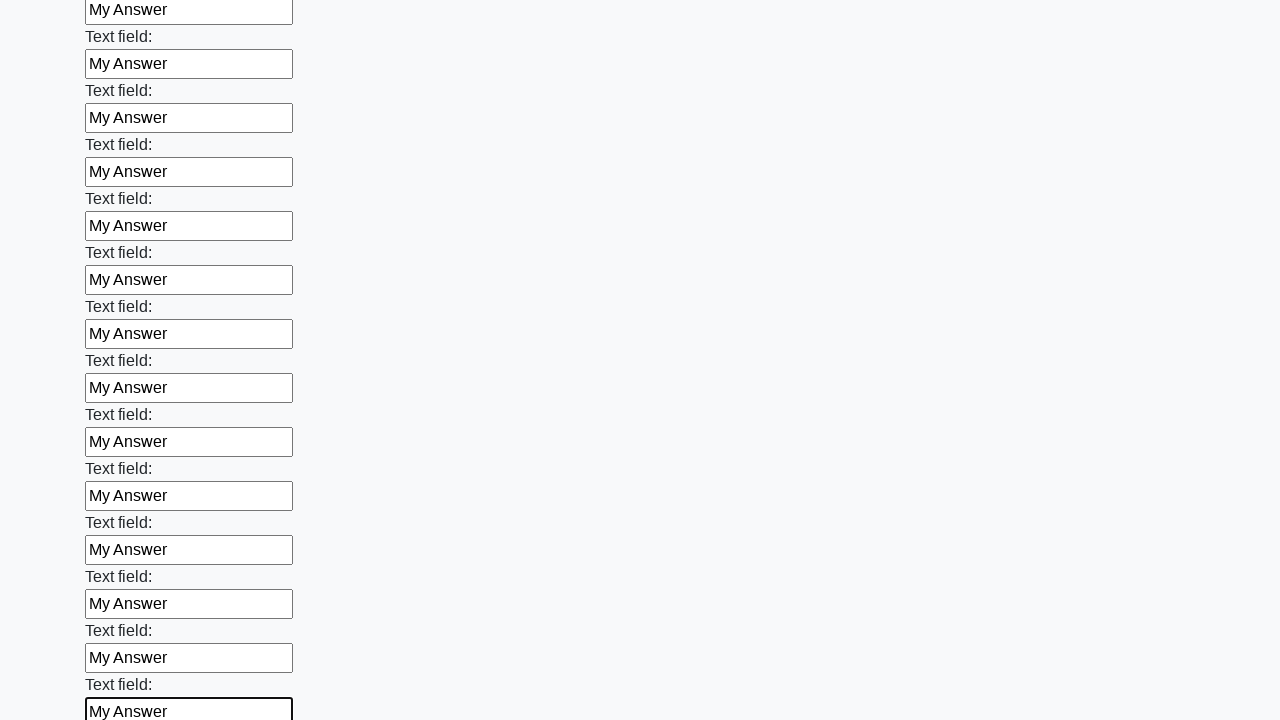

Filled an input field with 'My Answer' on input >> nth=82
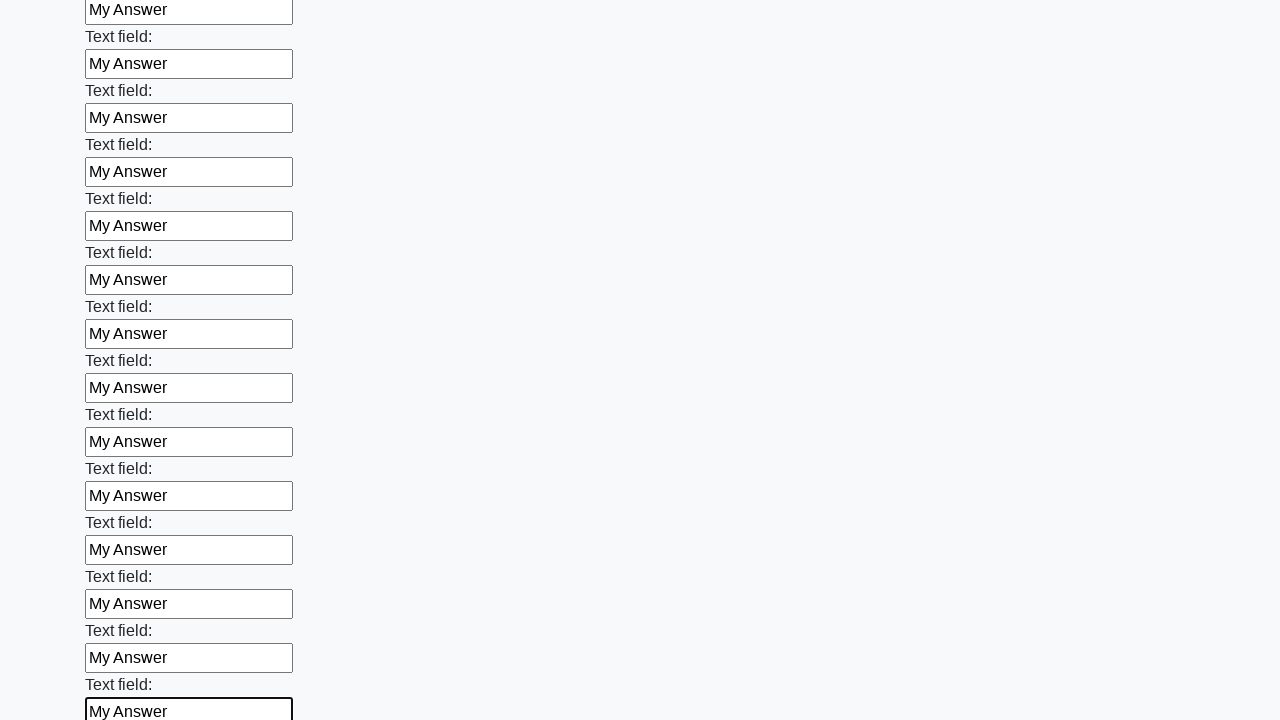

Filled an input field with 'My Answer' on input >> nth=83
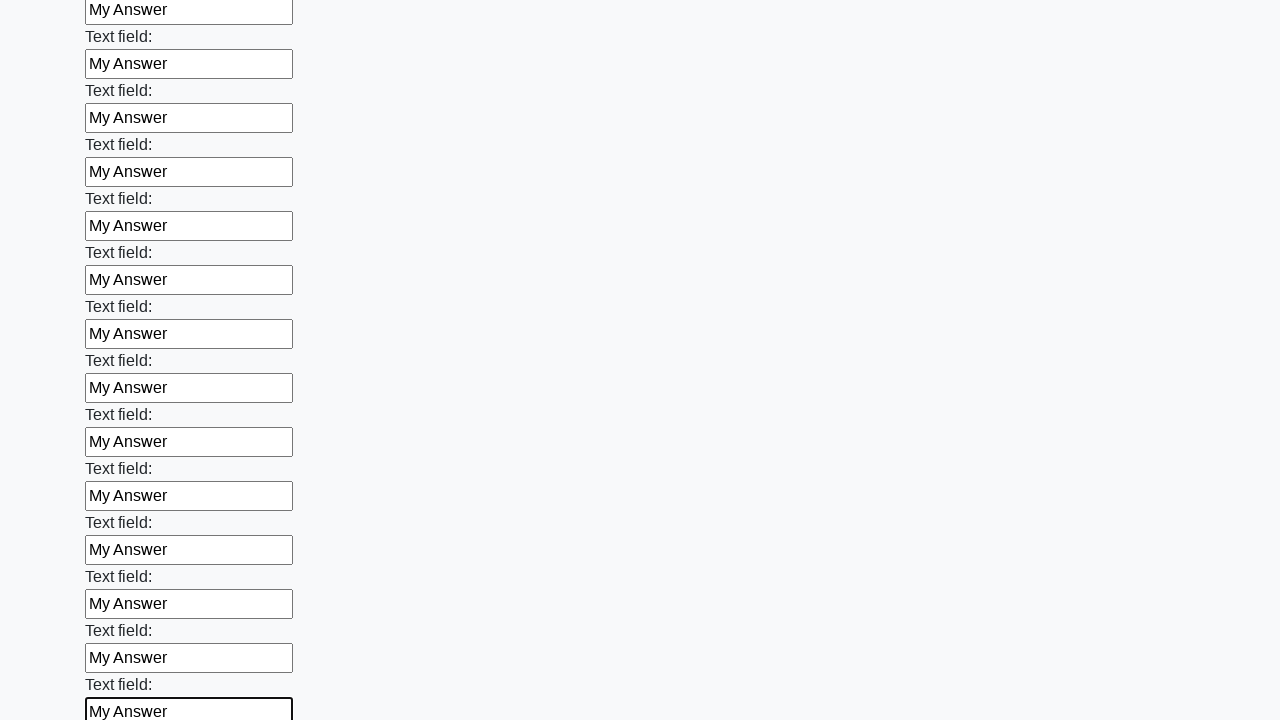

Filled an input field with 'My Answer' on input >> nth=84
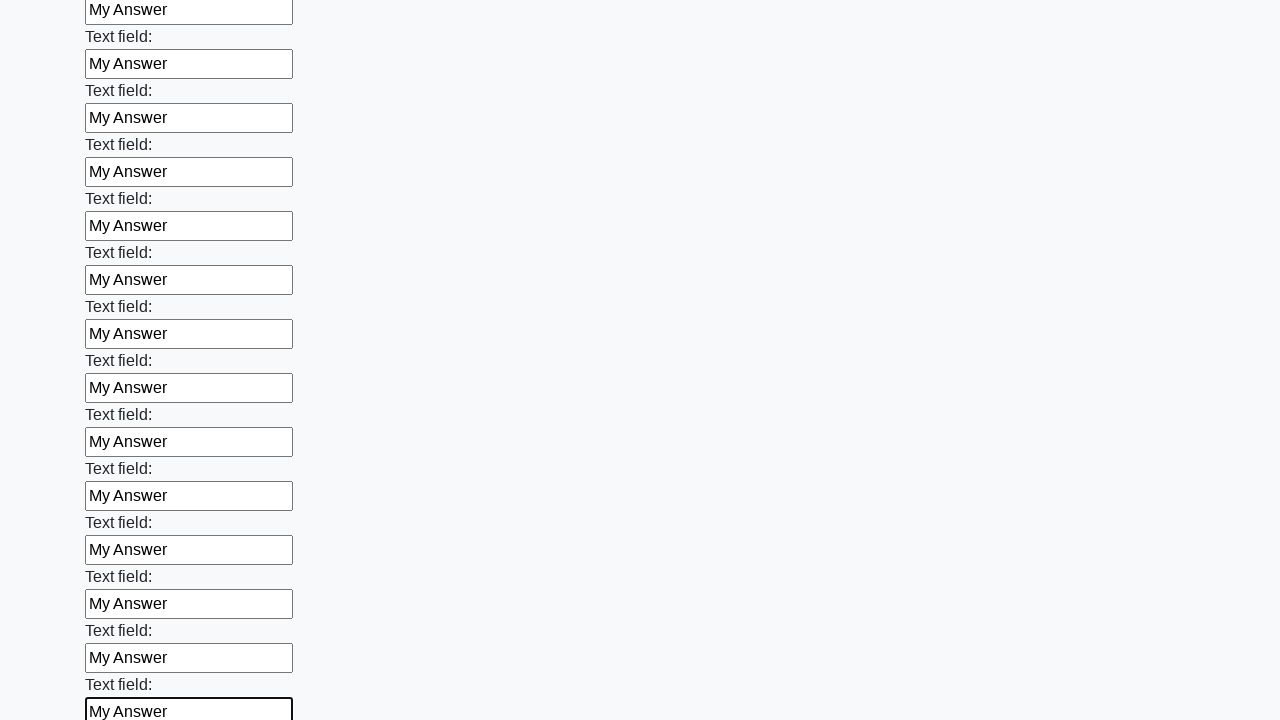

Filled an input field with 'My Answer' on input >> nth=85
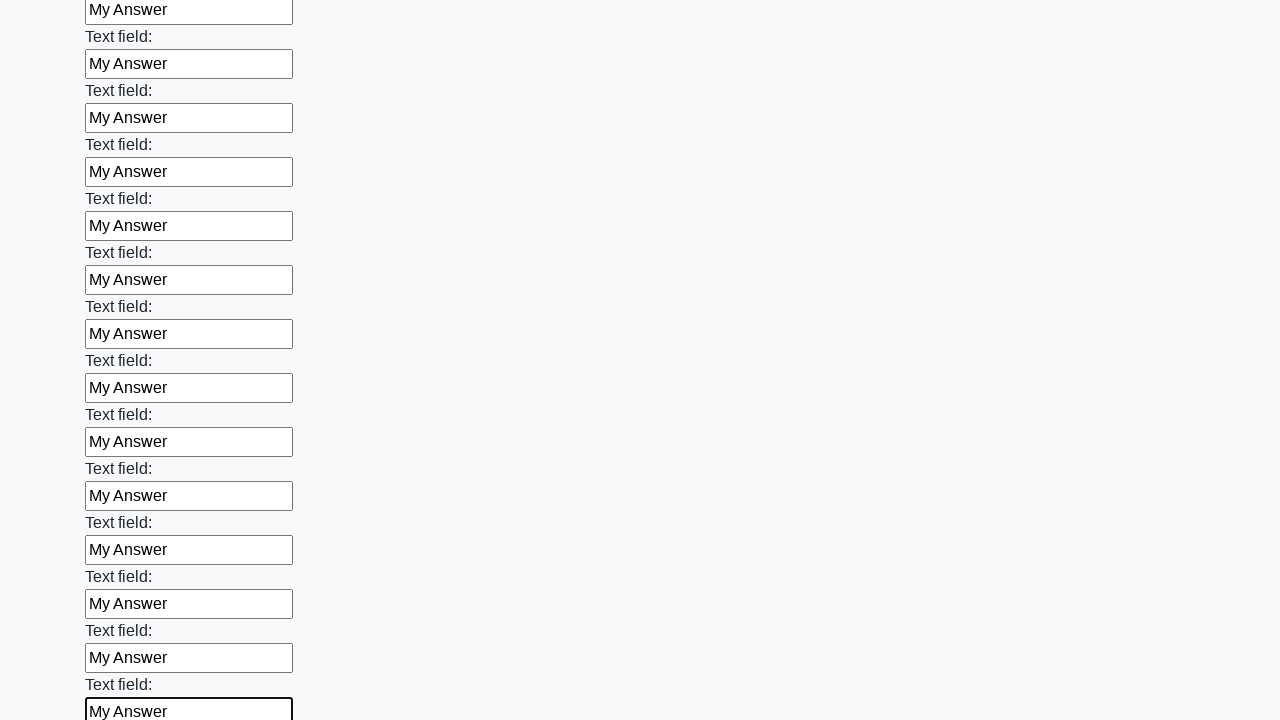

Filled an input field with 'My Answer' on input >> nth=86
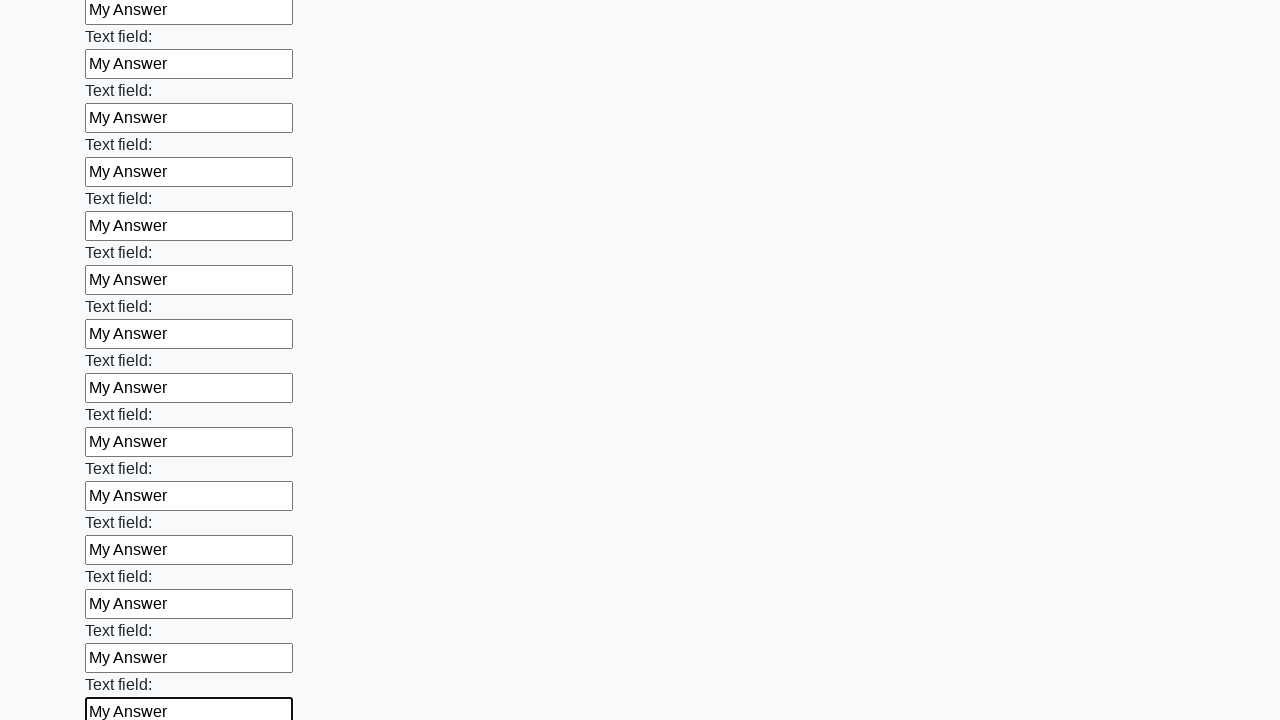

Filled an input field with 'My Answer' on input >> nth=87
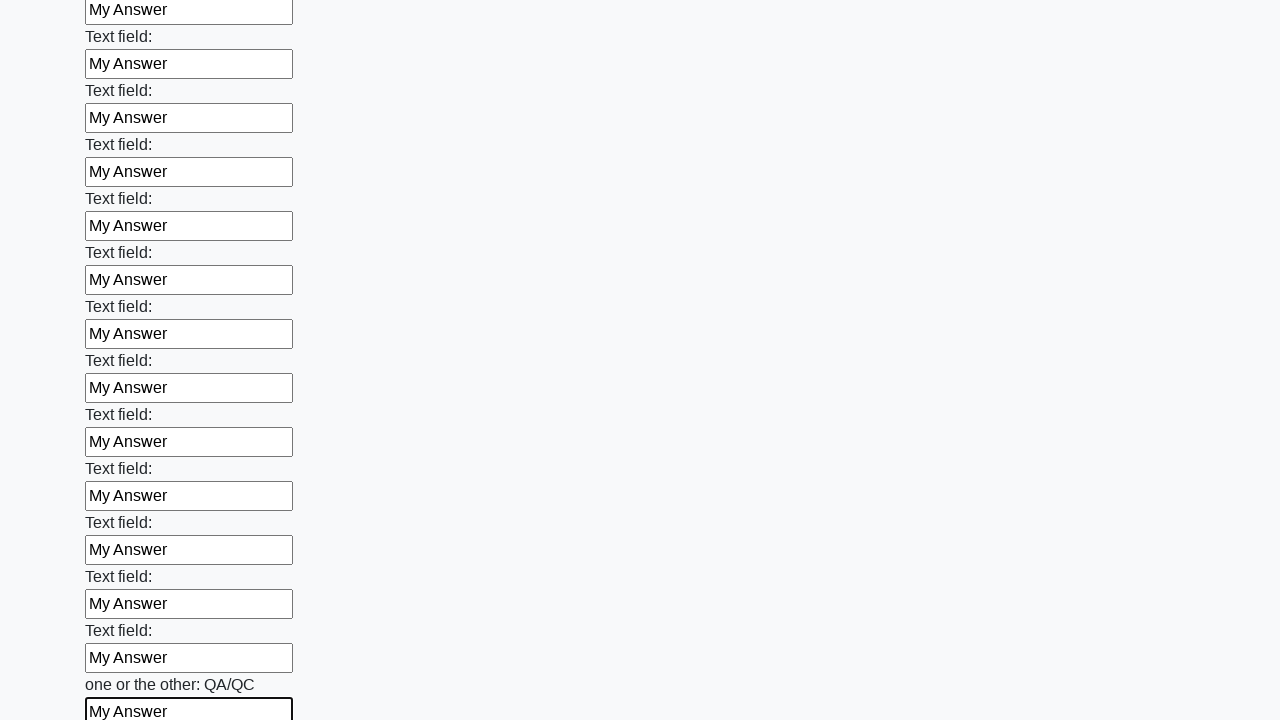

Filled an input field with 'My Answer' on input >> nth=88
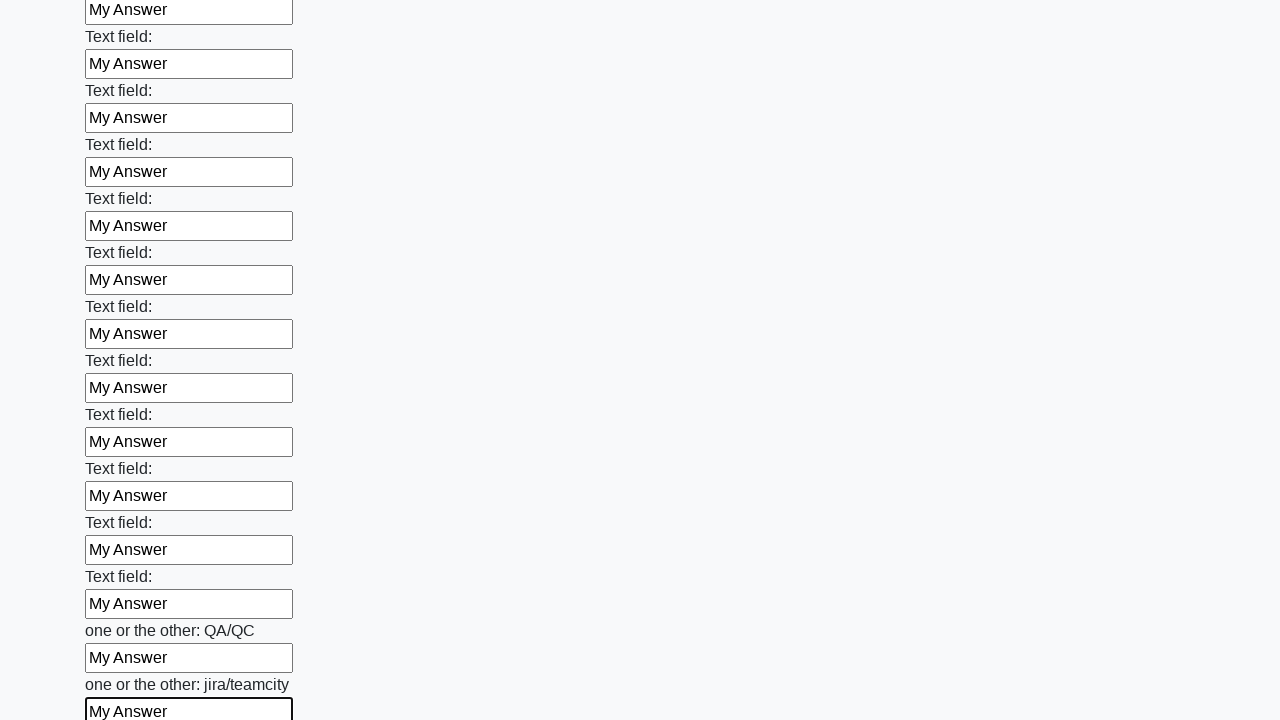

Filled an input field with 'My Answer' on input >> nth=89
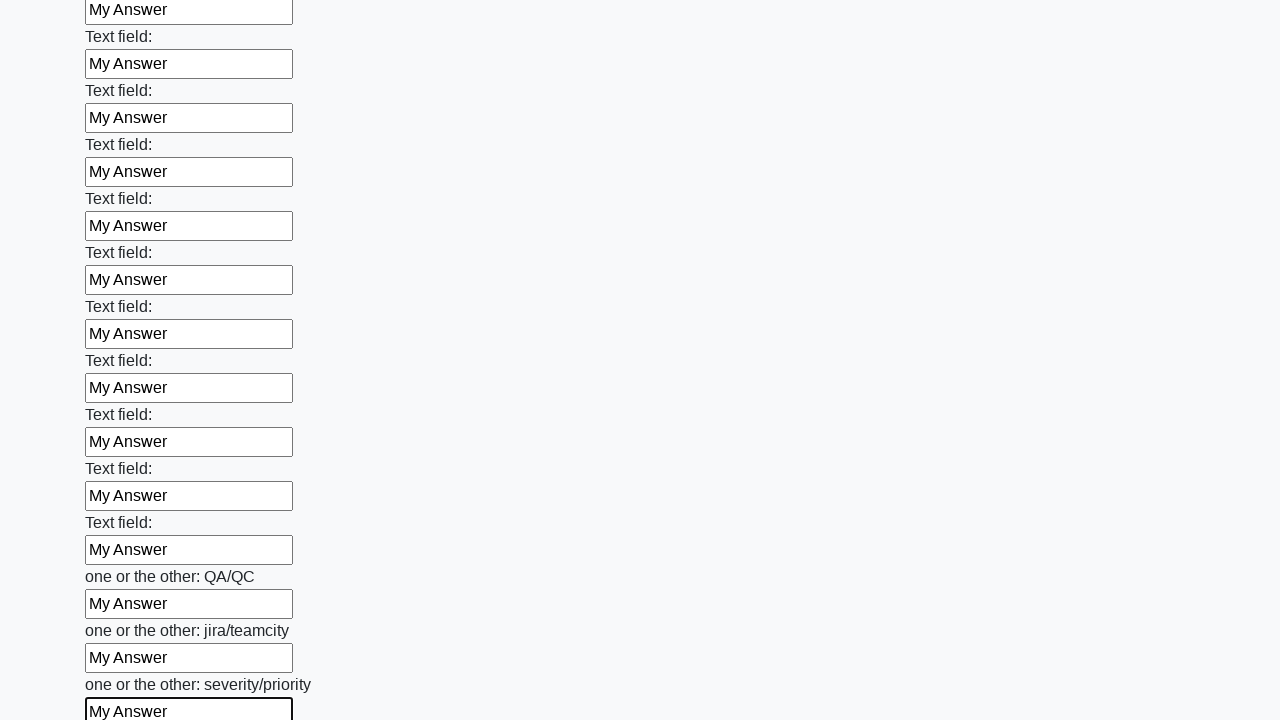

Filled an input field with 'My Answer' on input >> nth=90
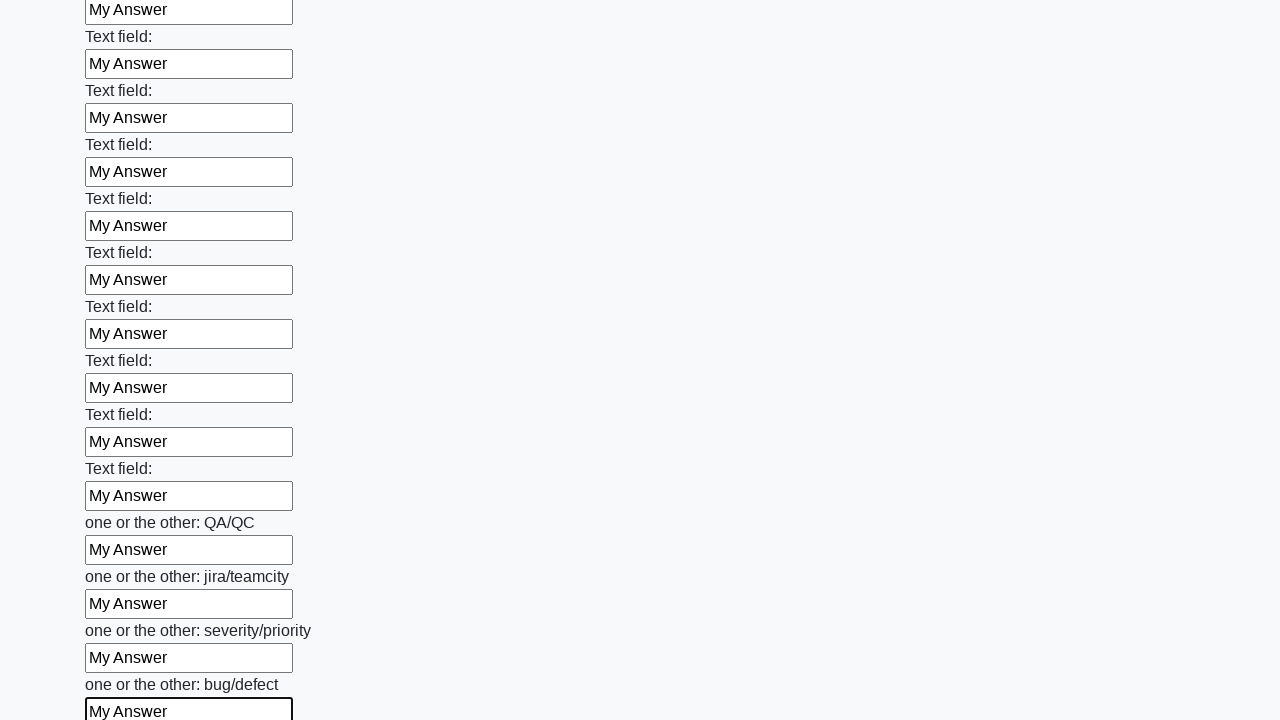

Filled an input field with 'My Answer' on input >> nth=91
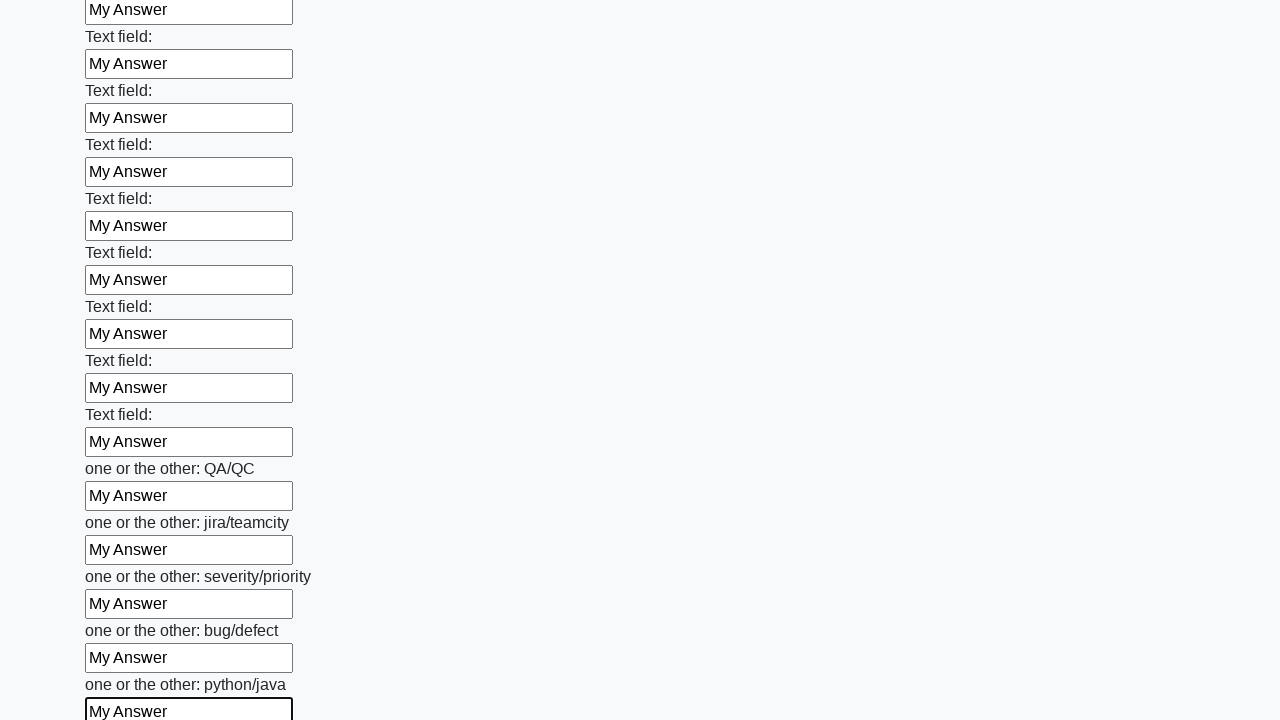

Filled an input field with 'My Answer' on input >> nth=92
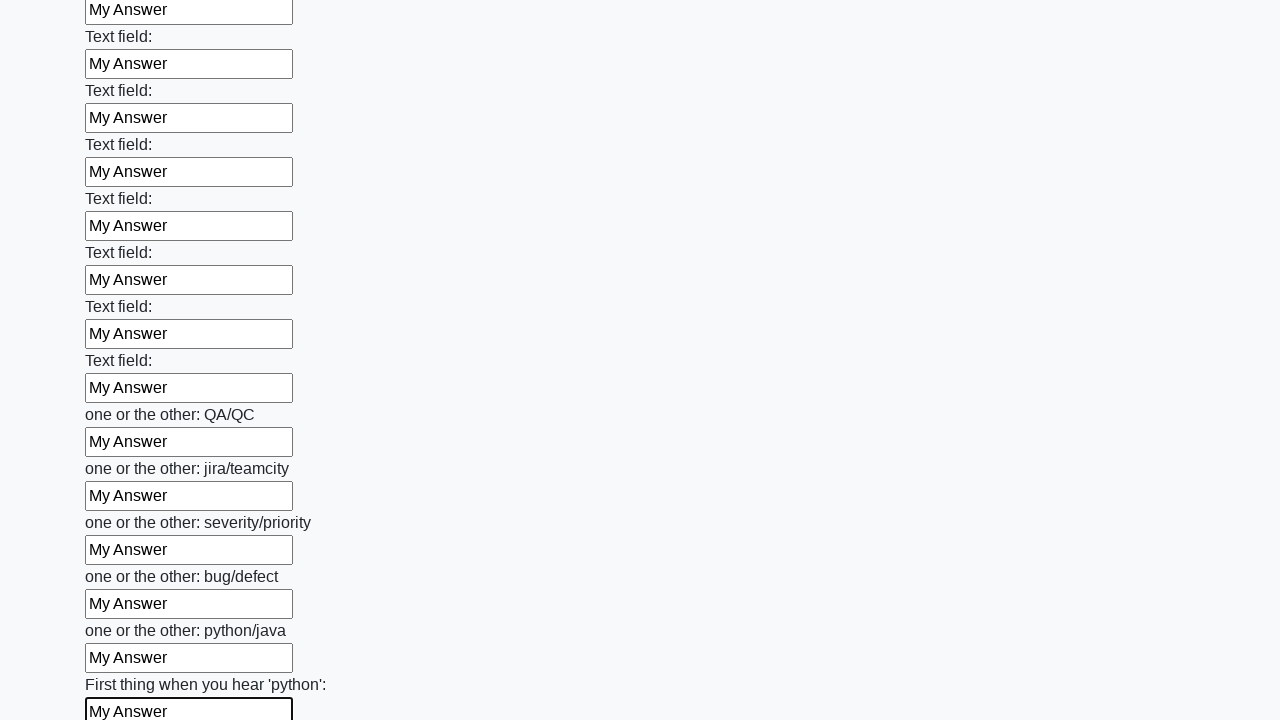

Filled an input field with 'My Answer' on input >> nth=93
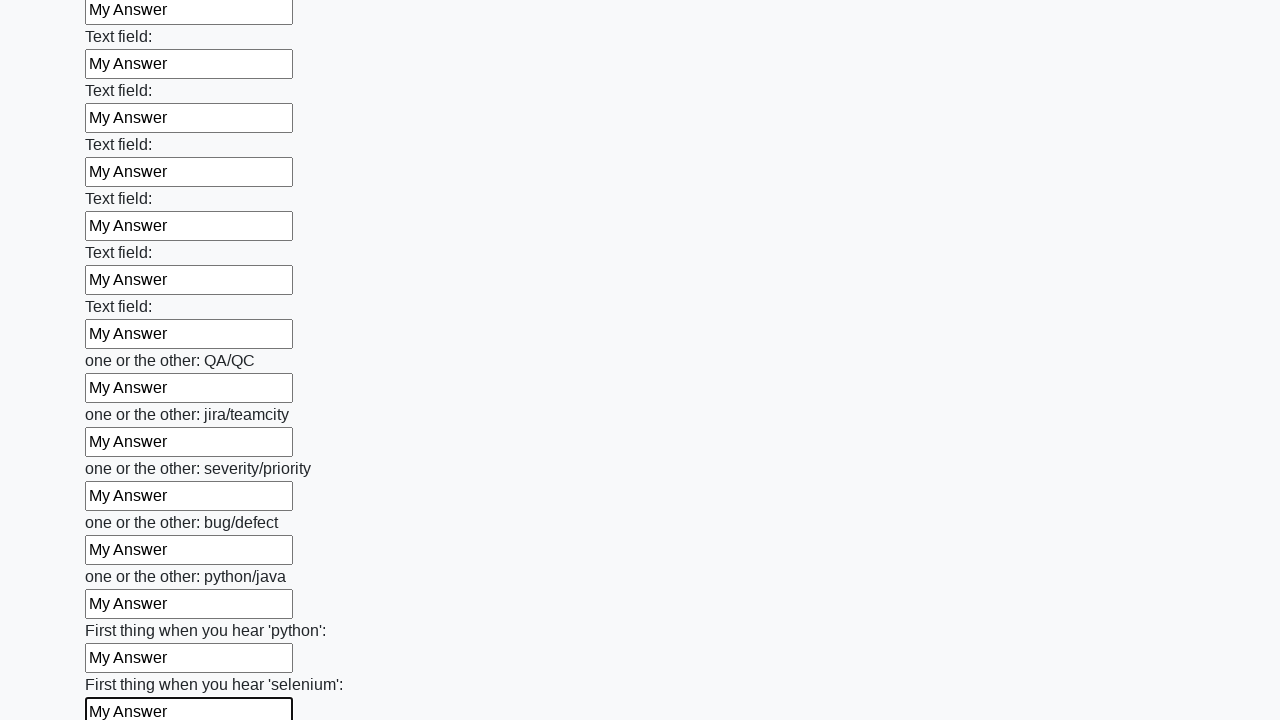

Filled an input field with 'My Answer' on input >> nth=94
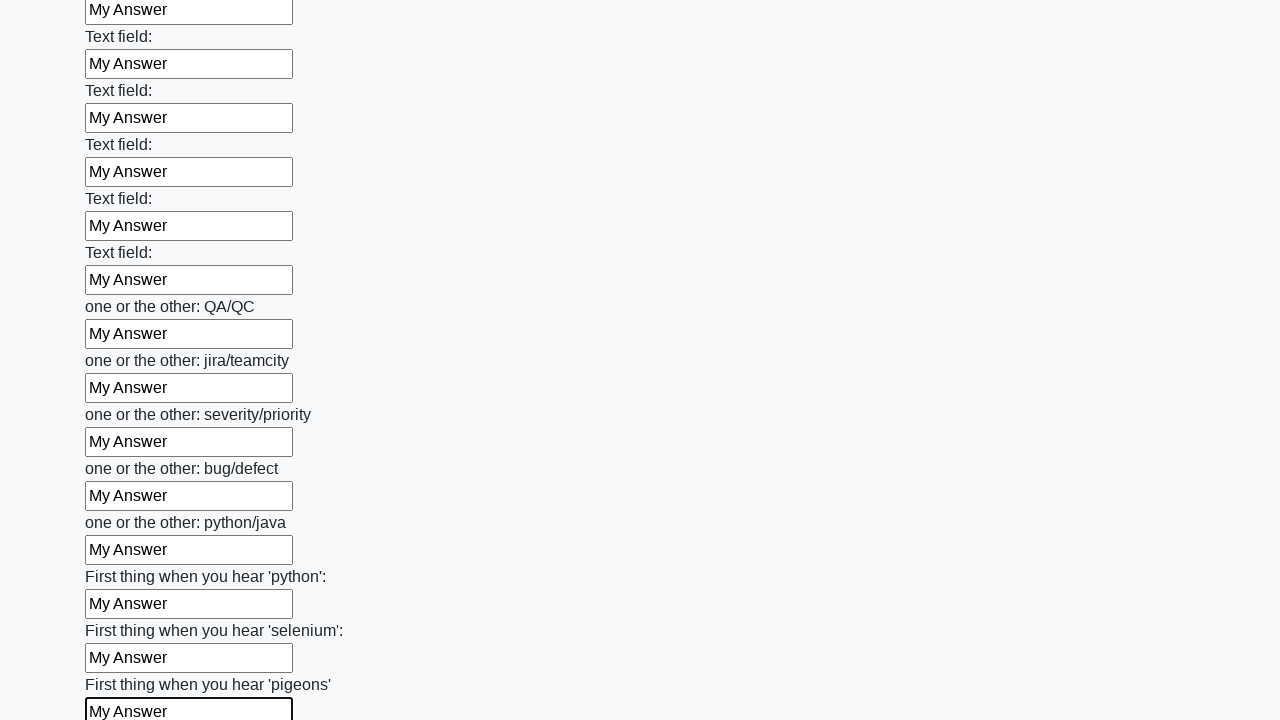

Filled an input field with 'My Answer' on input >> nth=95
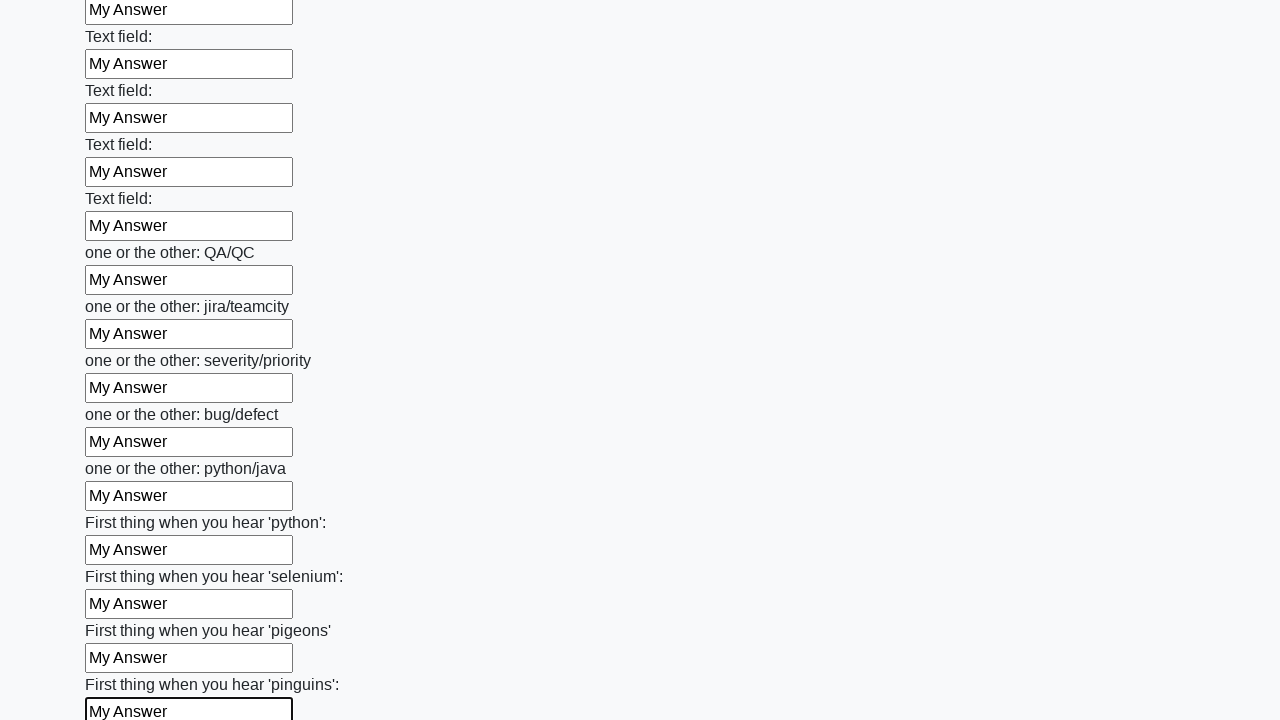

Filled an input field with 'My Answer' on input >> nth=96
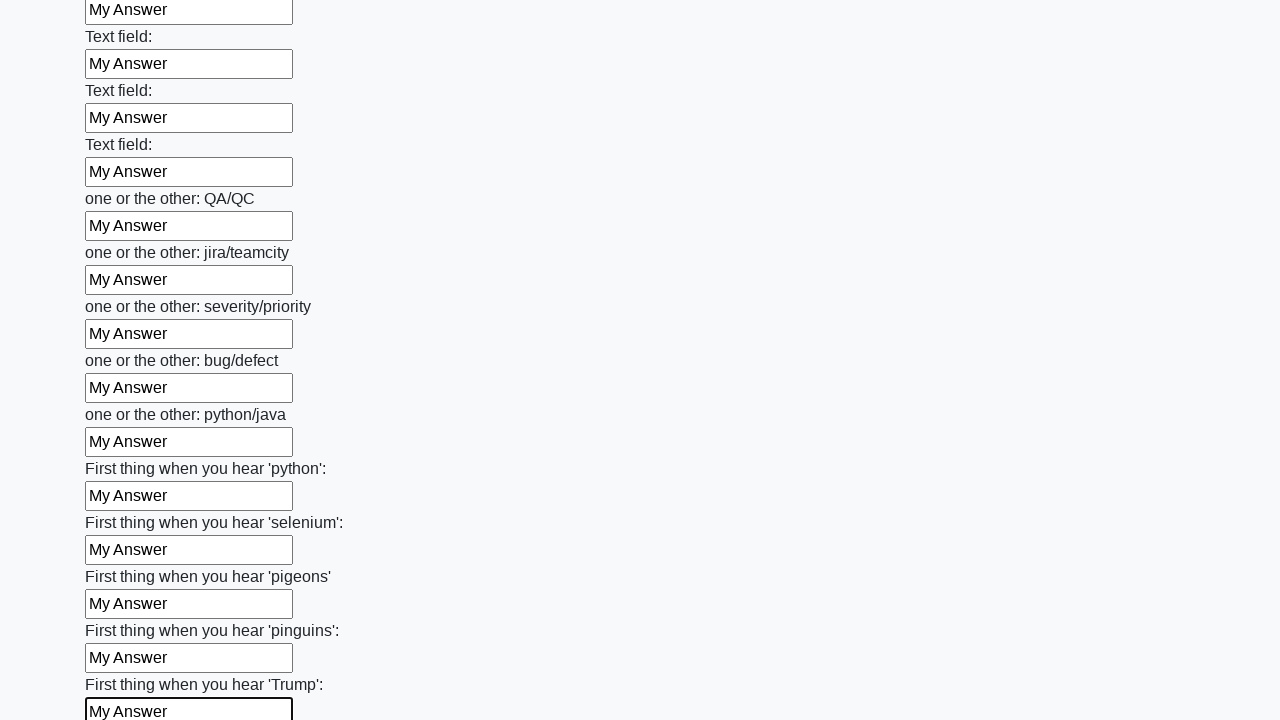

Filled an input field with 'My Answer' on input >> nth=97
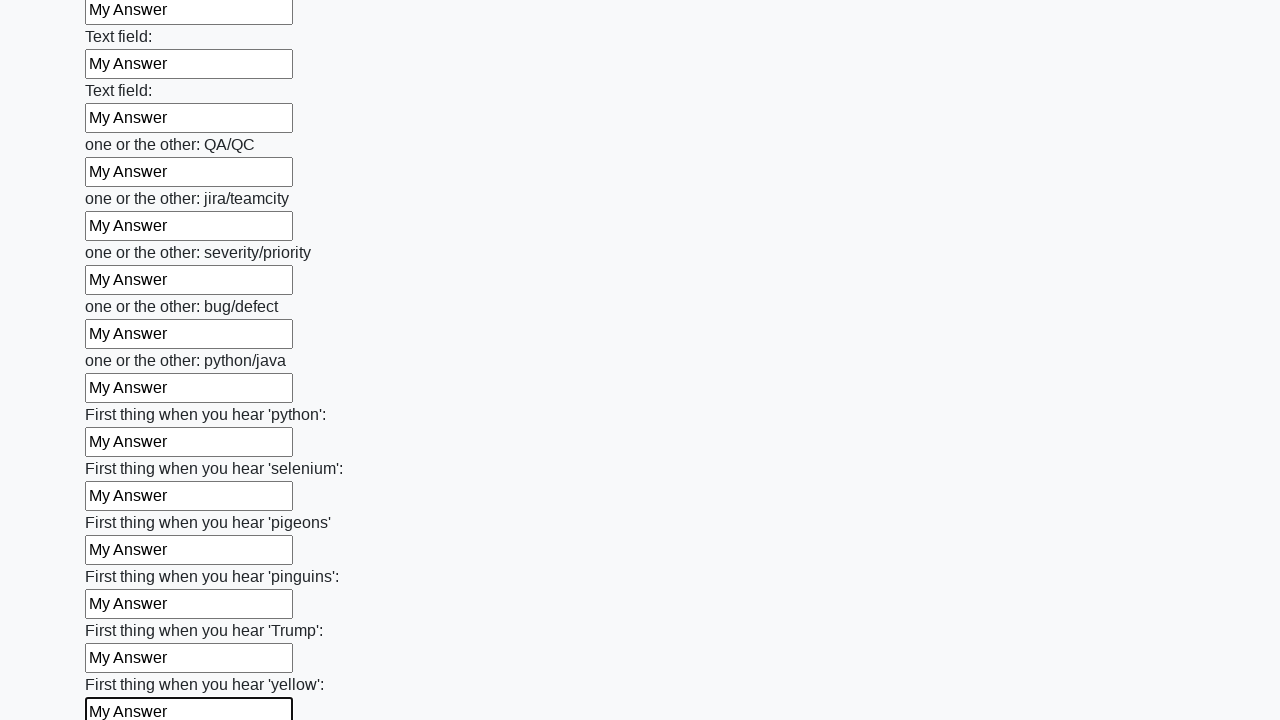

Filled an input field with 'My Answer' on input >> nth=98
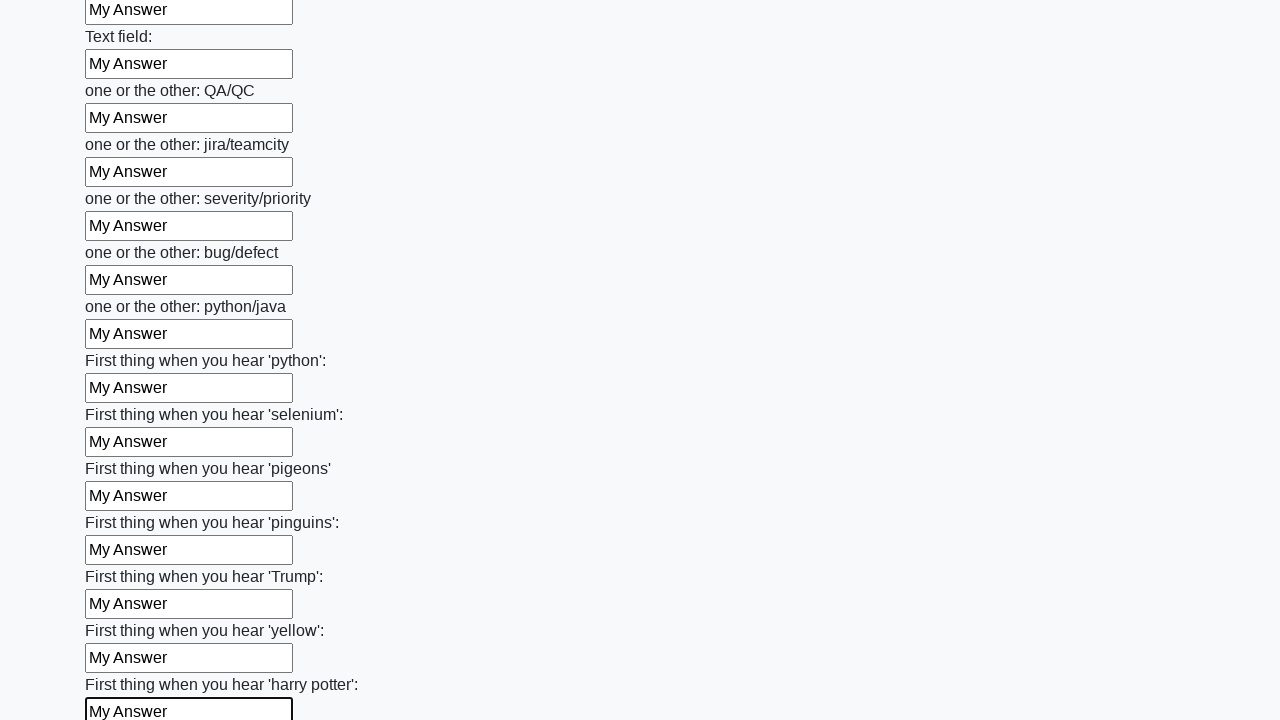

Filled an input field with 'My Answer' on input >> nth=99
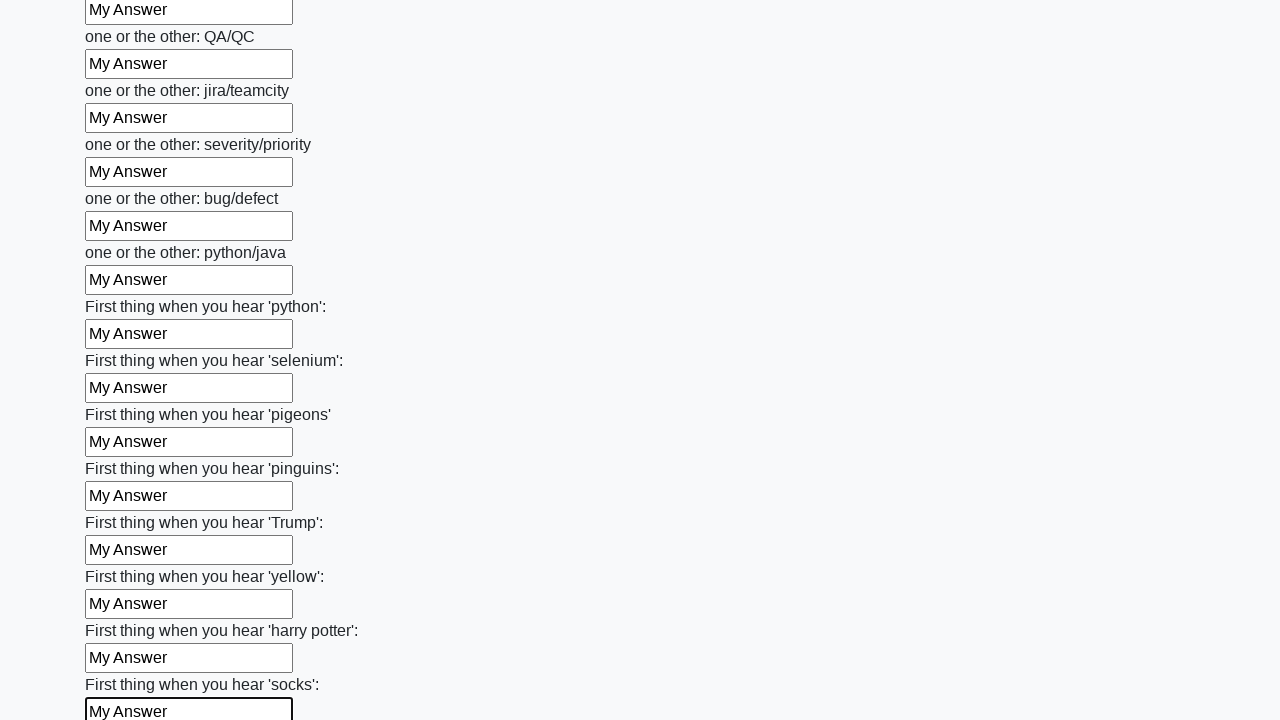

Clicked the submit button to complete the form at (123, 611) on button.btn
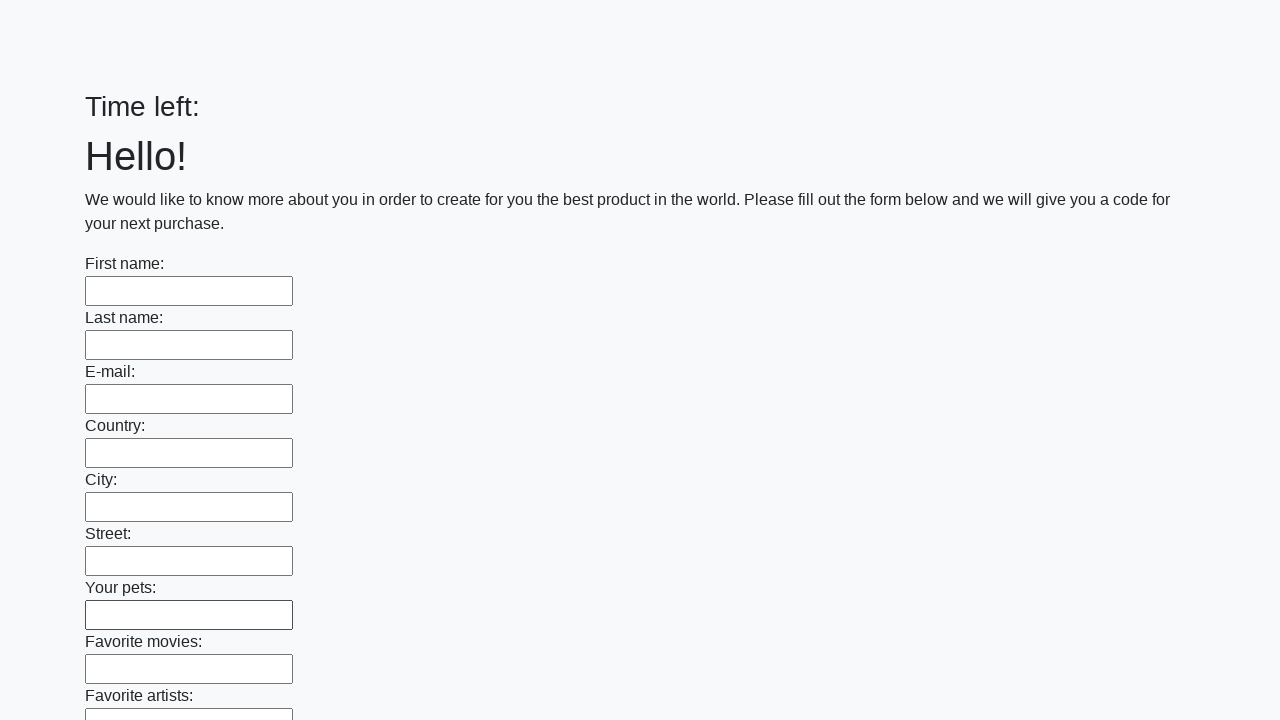

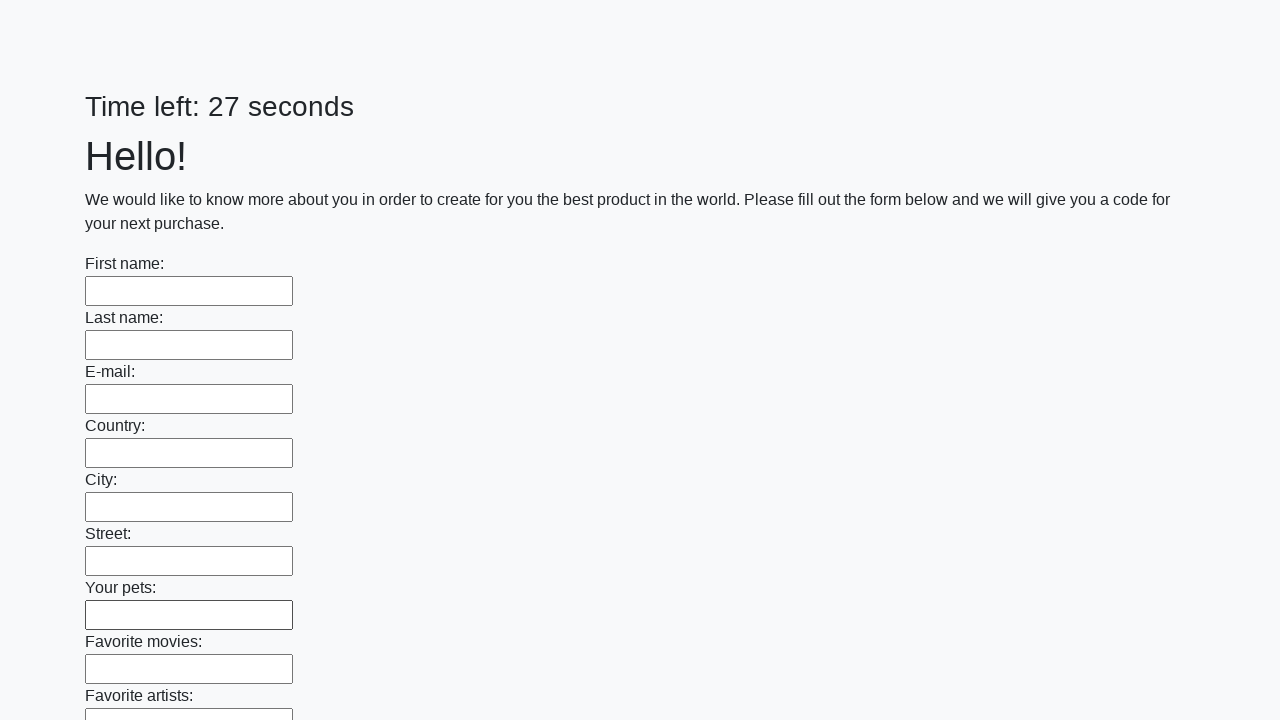